Tests the add/remove elements functionality by clicking the "Add Element" button 100 times to create delete buttons, then clicking 40 delete buttons to remove them, and validating the remaining count

Starting URL: http://the-internet.herokuapp.com/add_remove_elements/

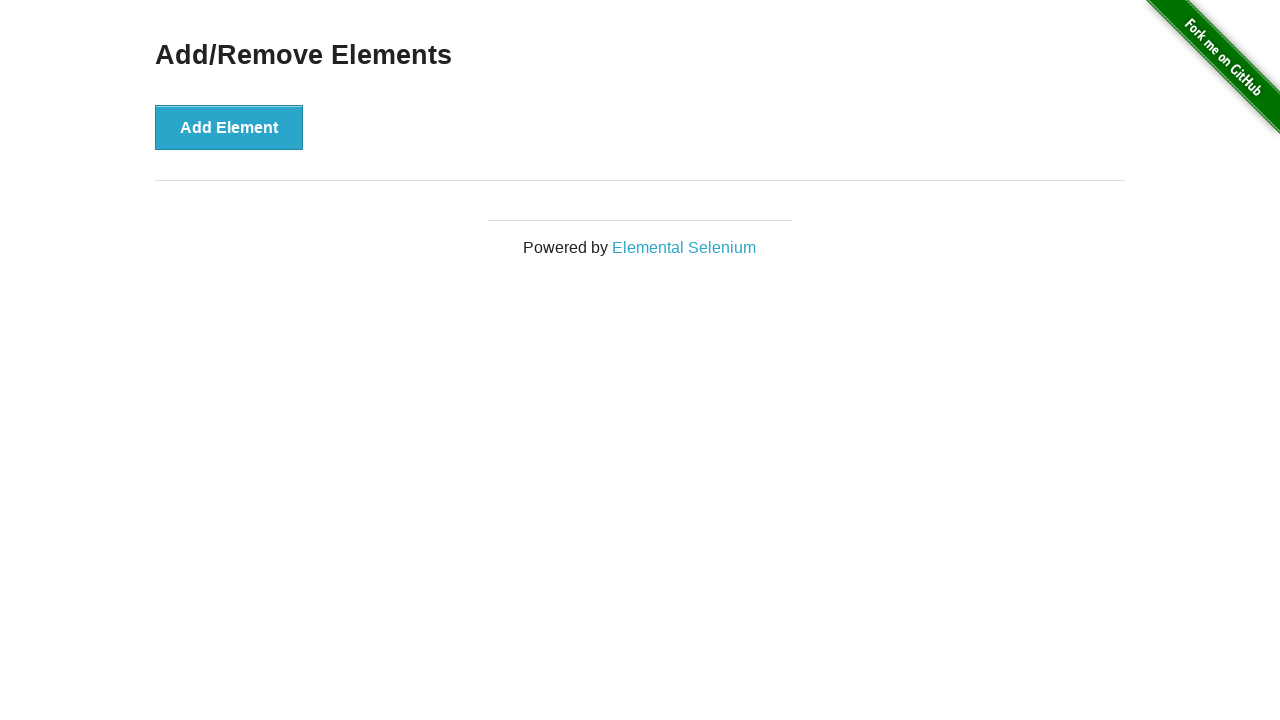

Navigated to add/remove elements page
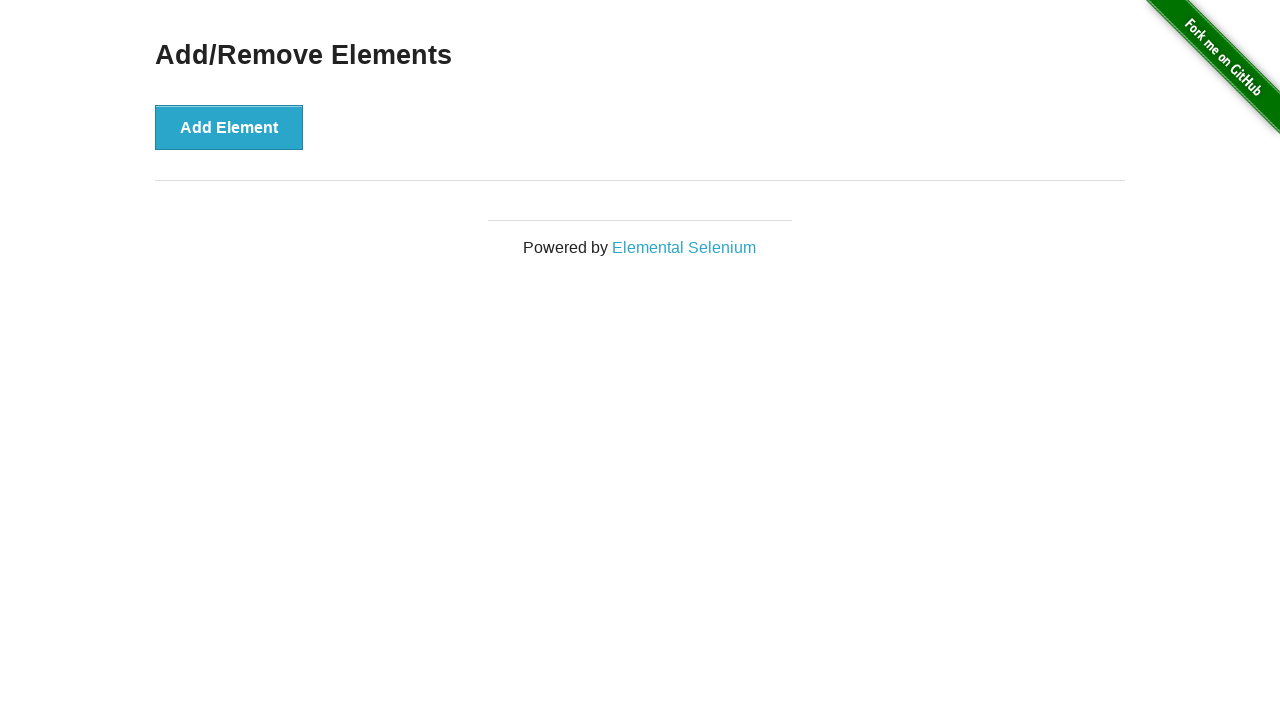

Clicked 'Add Element' button (iteration 1/100) at (229, 127) on button[onclick='addElement()']
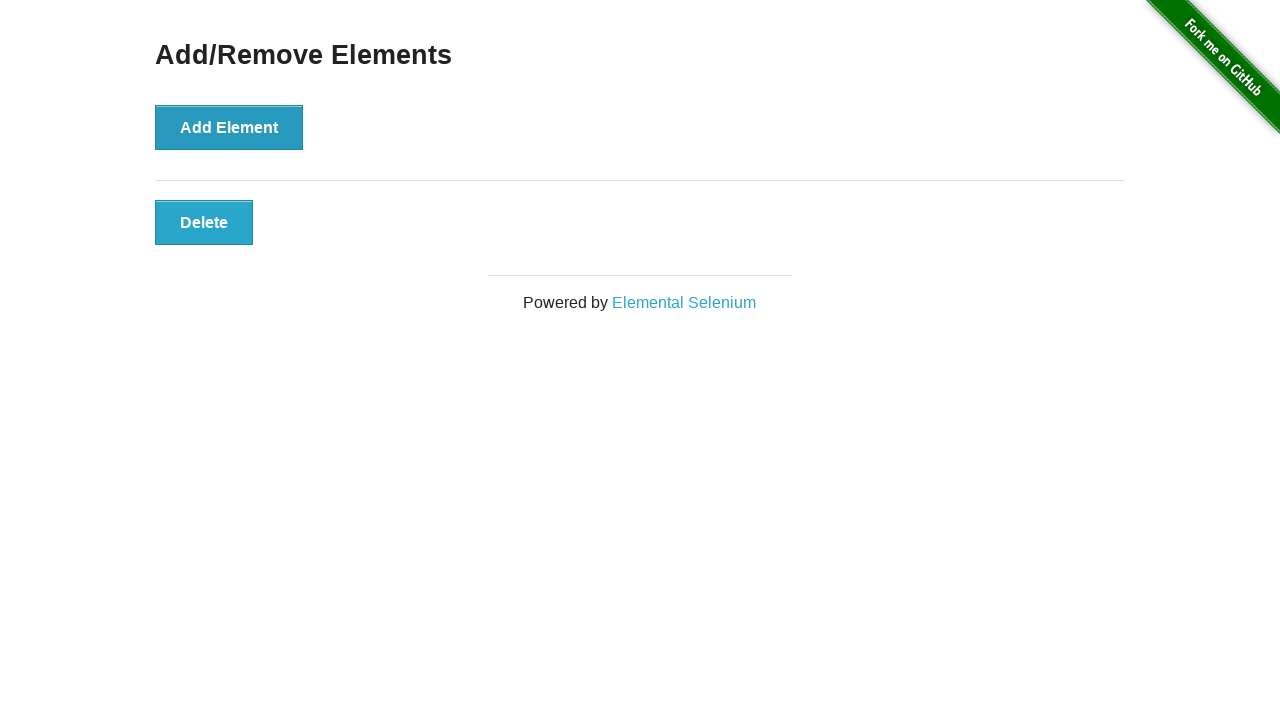

Clicked 'Add Element' button (iteration 2/100) at (229, 127) on button[onclick='addElement()']
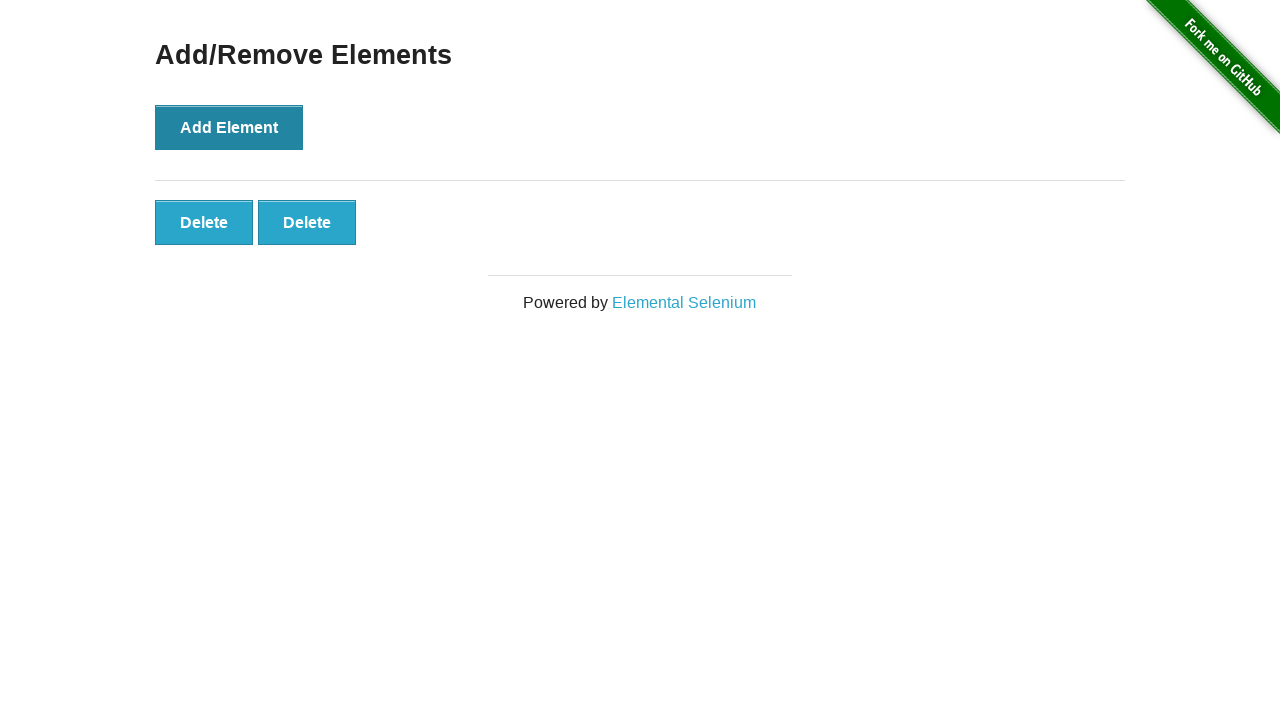

Clicked 'Add Element' button (iteration 3/100) at (229, 127) on button[onclick='addElement()']
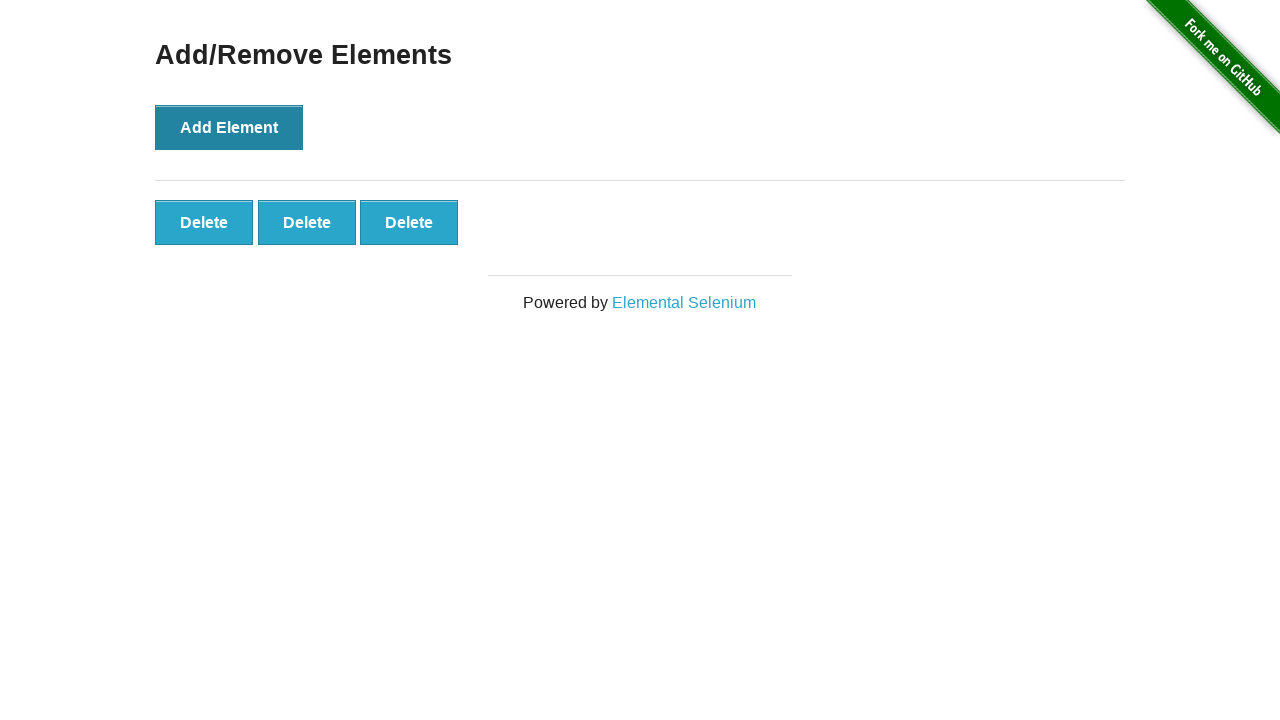

Clicked 'Add Element' button (iteration 4/100) at (229, 127) on button[onclick='addElement()']
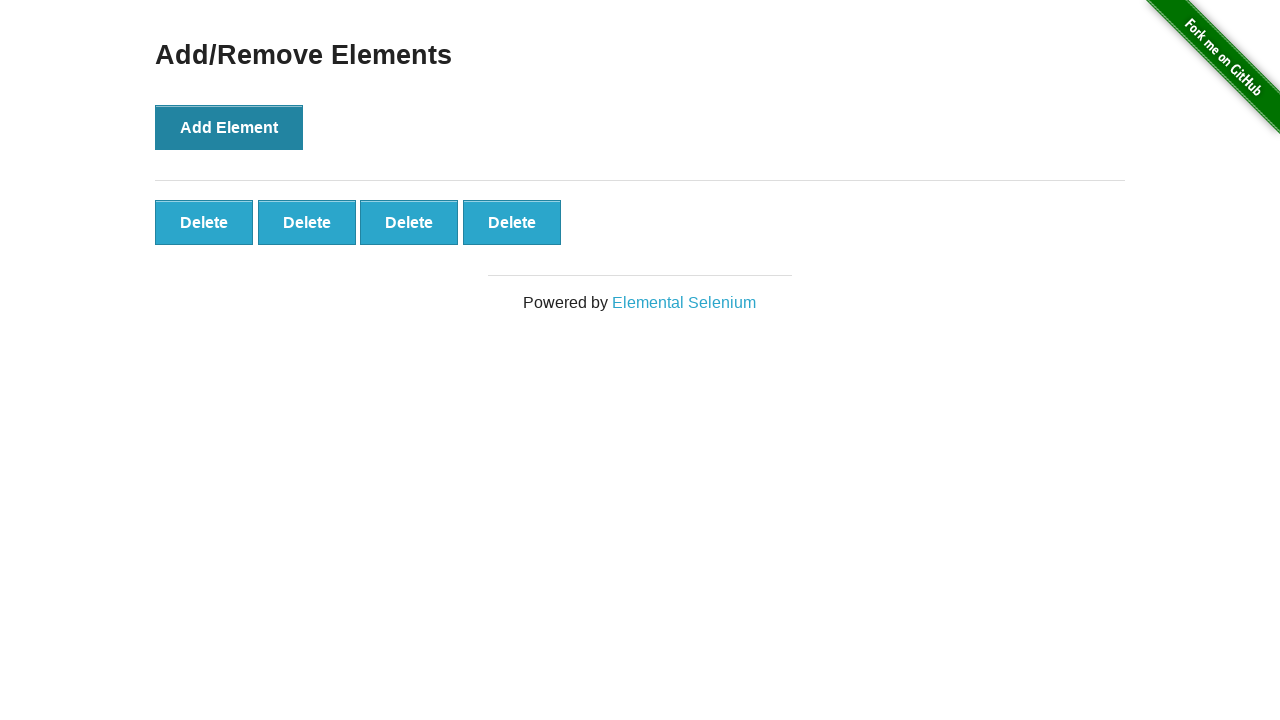

Clicked 'Add Element' button (iteration 5/100) at (229, 127) on button[onclick='addElement()']
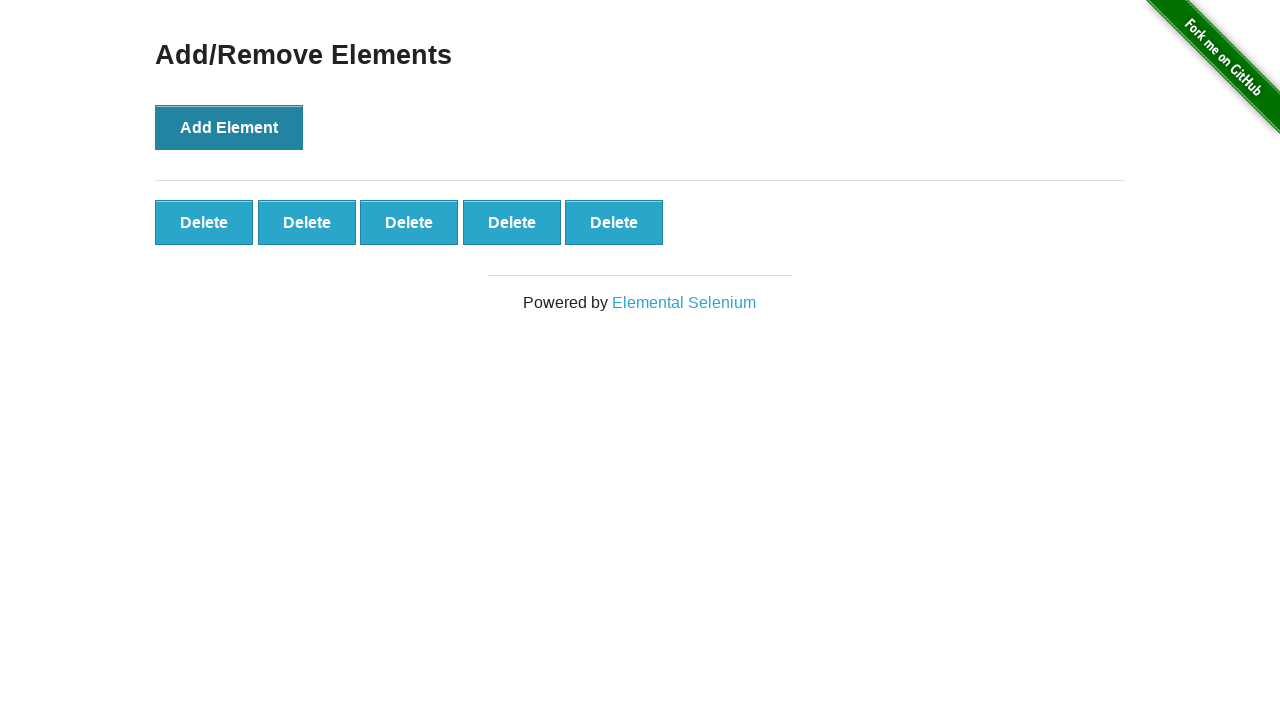

Clicked 'Add Element' button (iteration 6/100) at (229, 127) on button[onclick='addElement()']
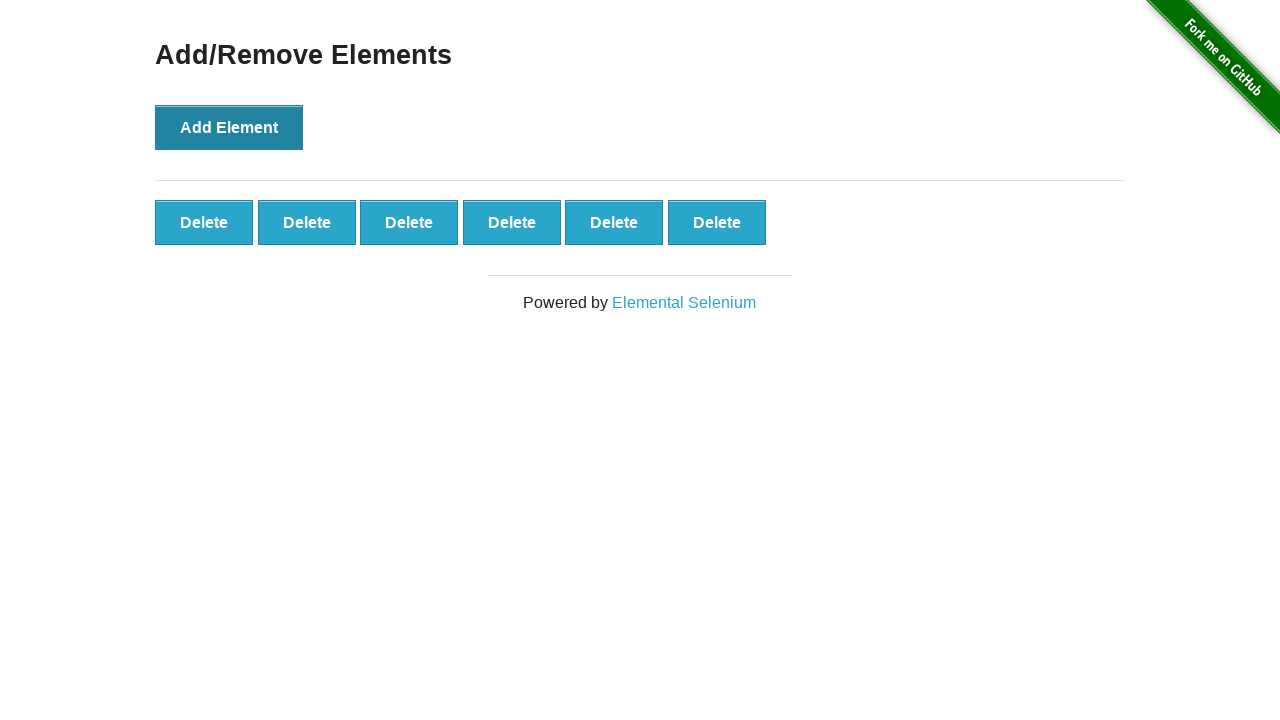

Clicked 'Add Element' button (iteration 7/100) at (229, 127) on button[onclick='addElement()']
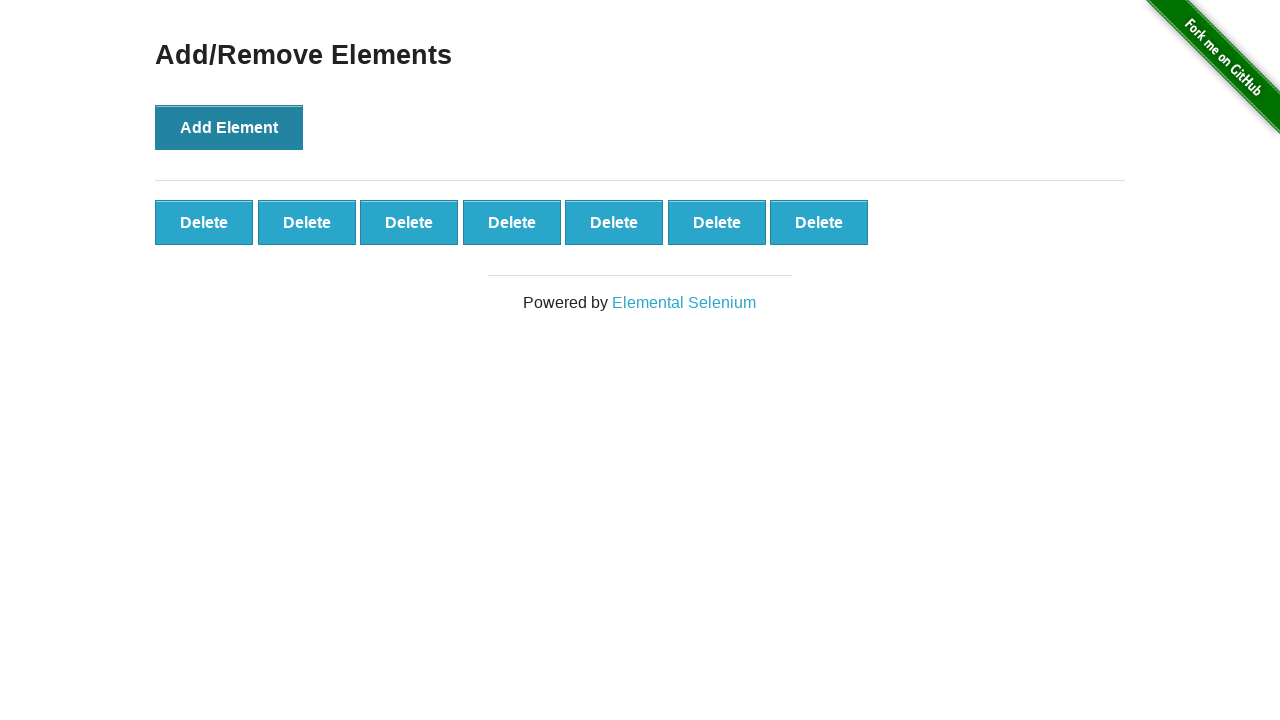

Clicked 'Add Element' button (iteration 8/100) at (229, 127) on button[onclick='addElement()']
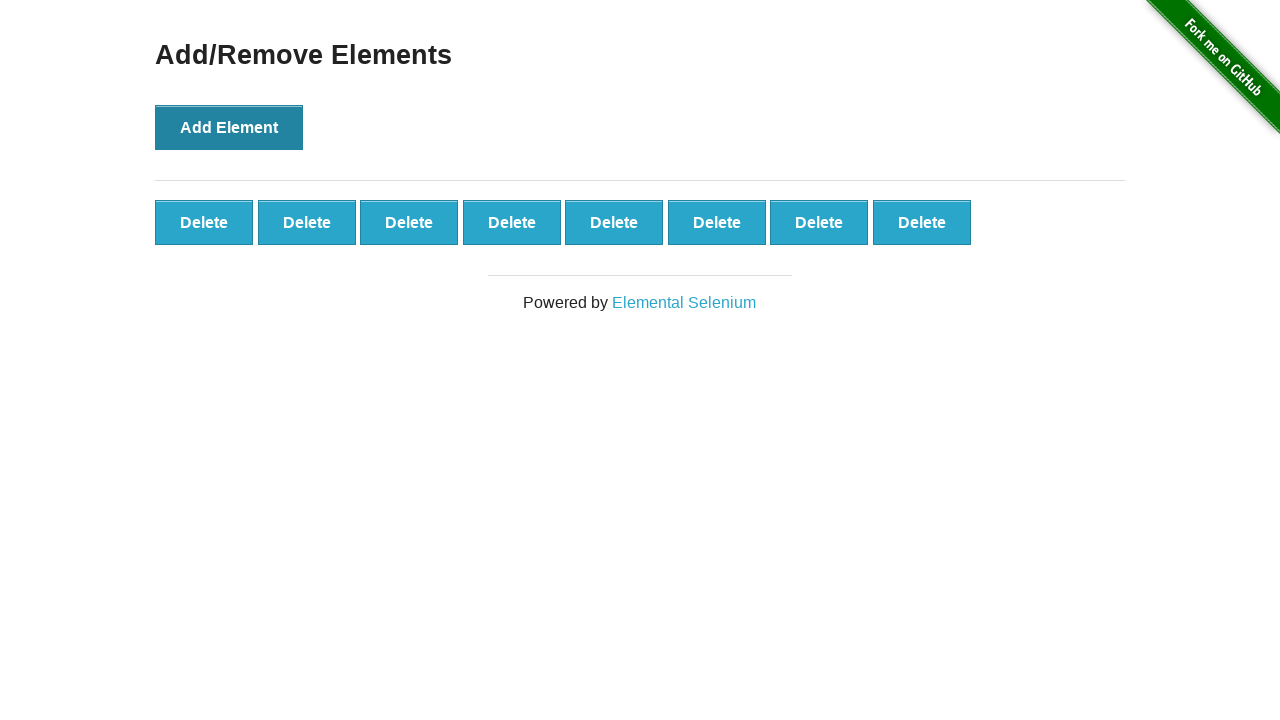

Clicked 'Add Element' button (iteration 9/100) at (229, 127) on button[onclick='addElement()']
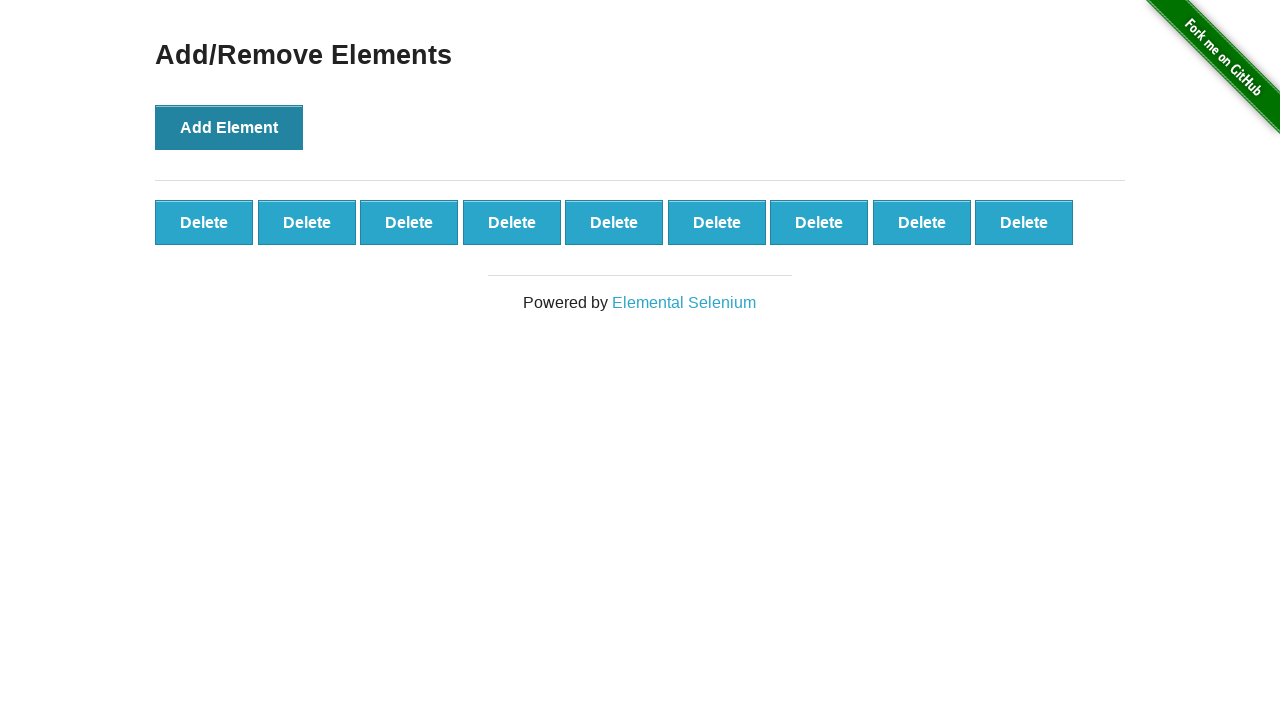

Clicked 'Add Element' button (iteration 10/100) at (229, 127) on button[onclick='addElement()']
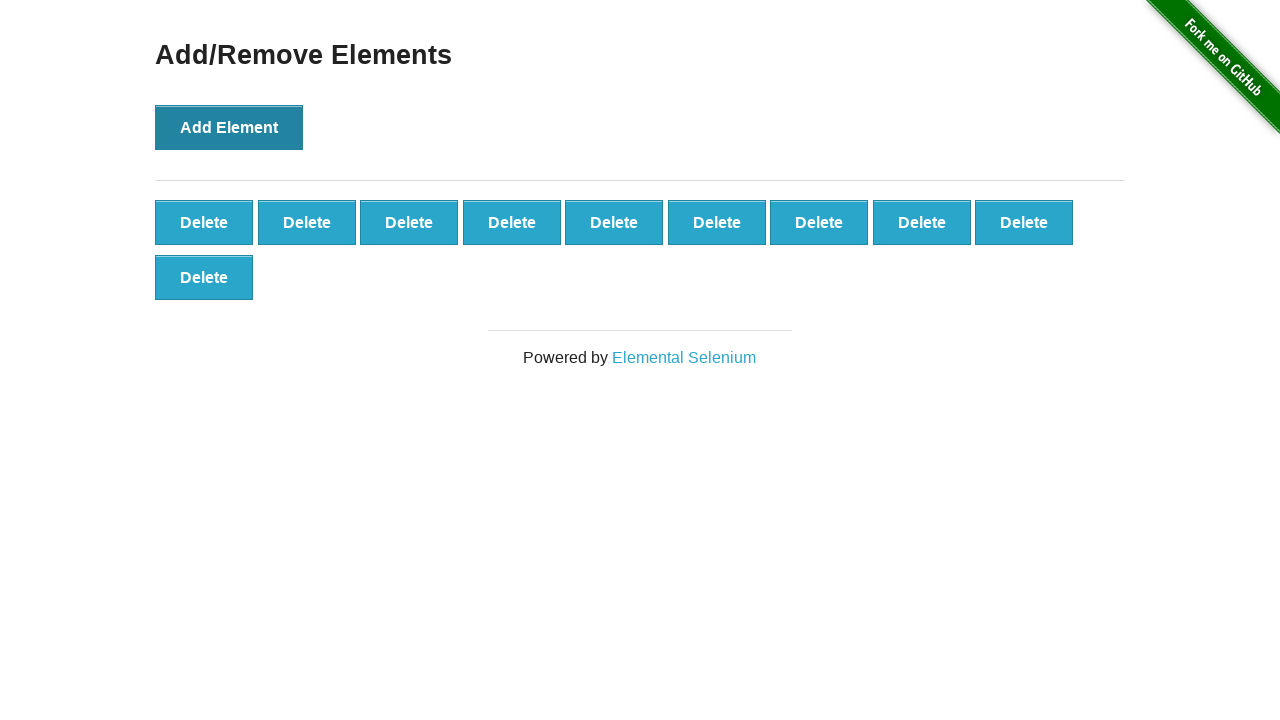

Clicked 'Add Element' button (iteration 11/100) at (229, 127) on button[onclick='addElement()']
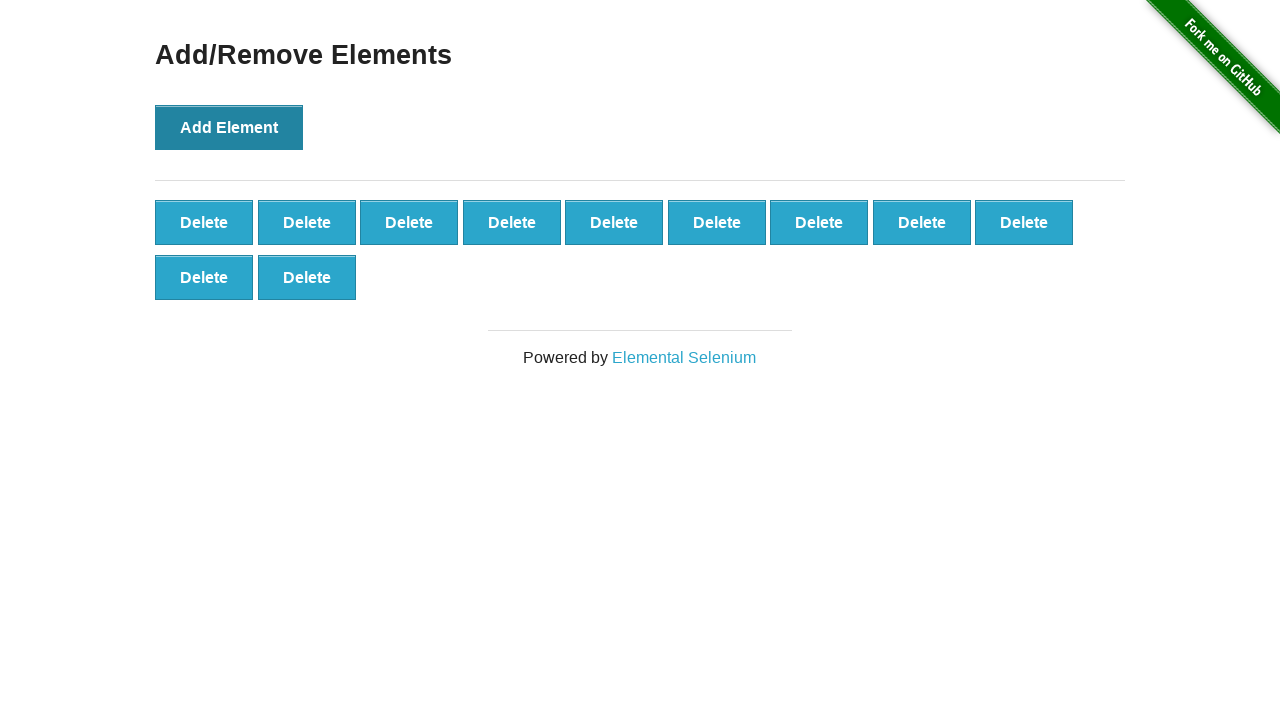

Clicked 'Add Element' button (iteration 12/100) at (229, 127) on button[onclick='addElement()']
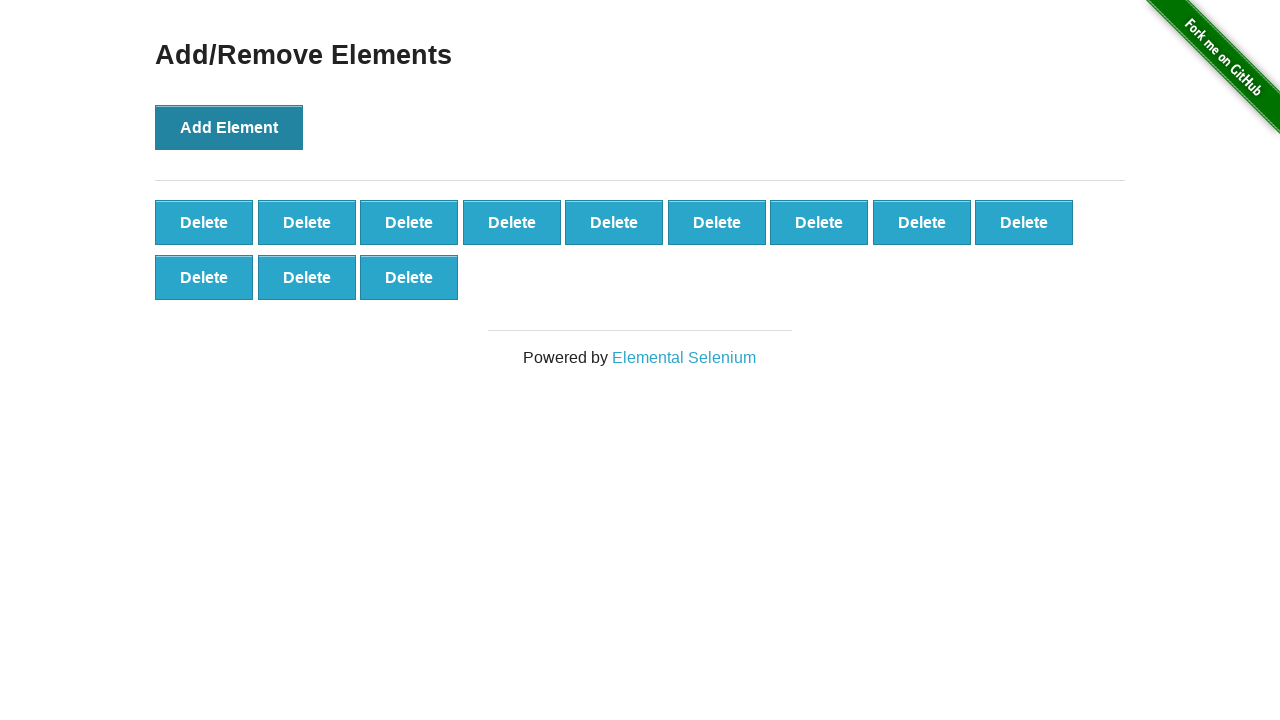

Clicked 'Add Element' button (iteration 13/100) at (229, 127) on button[onclick='addElement()']
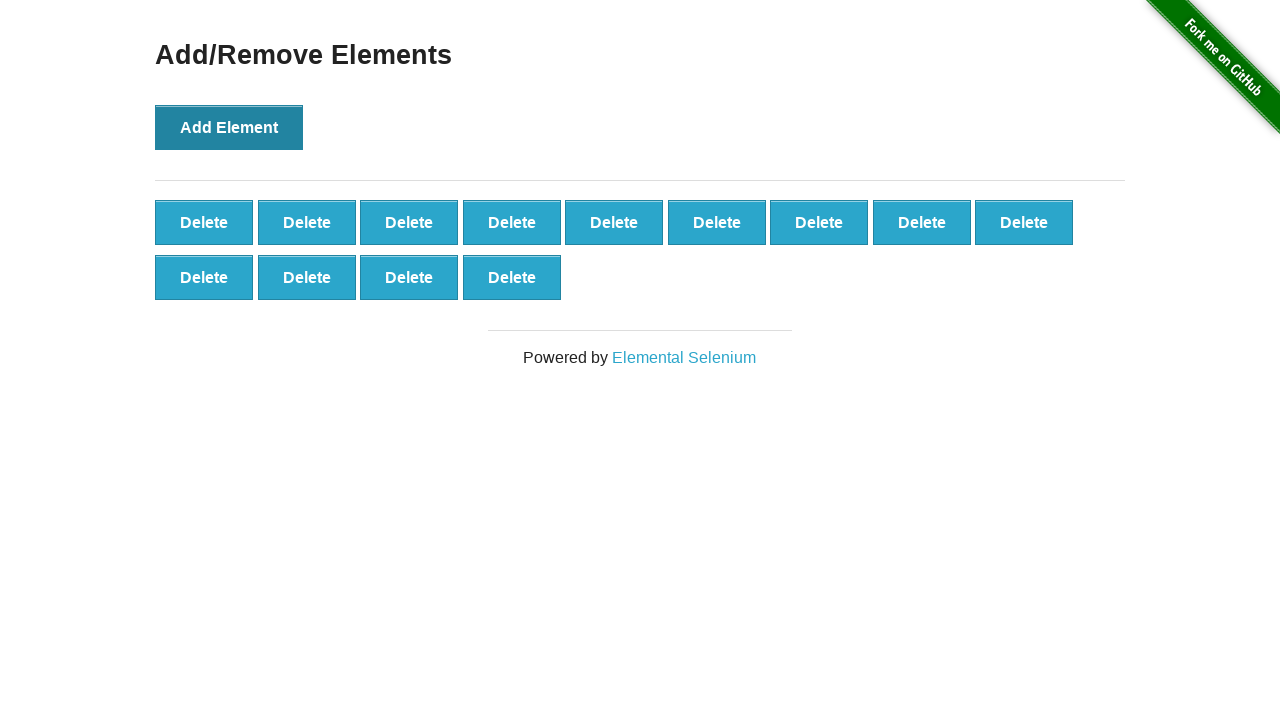

Clicked 'Add Element' button (iteration 14/100) at (229, 127) on button[onclick='addElement()']
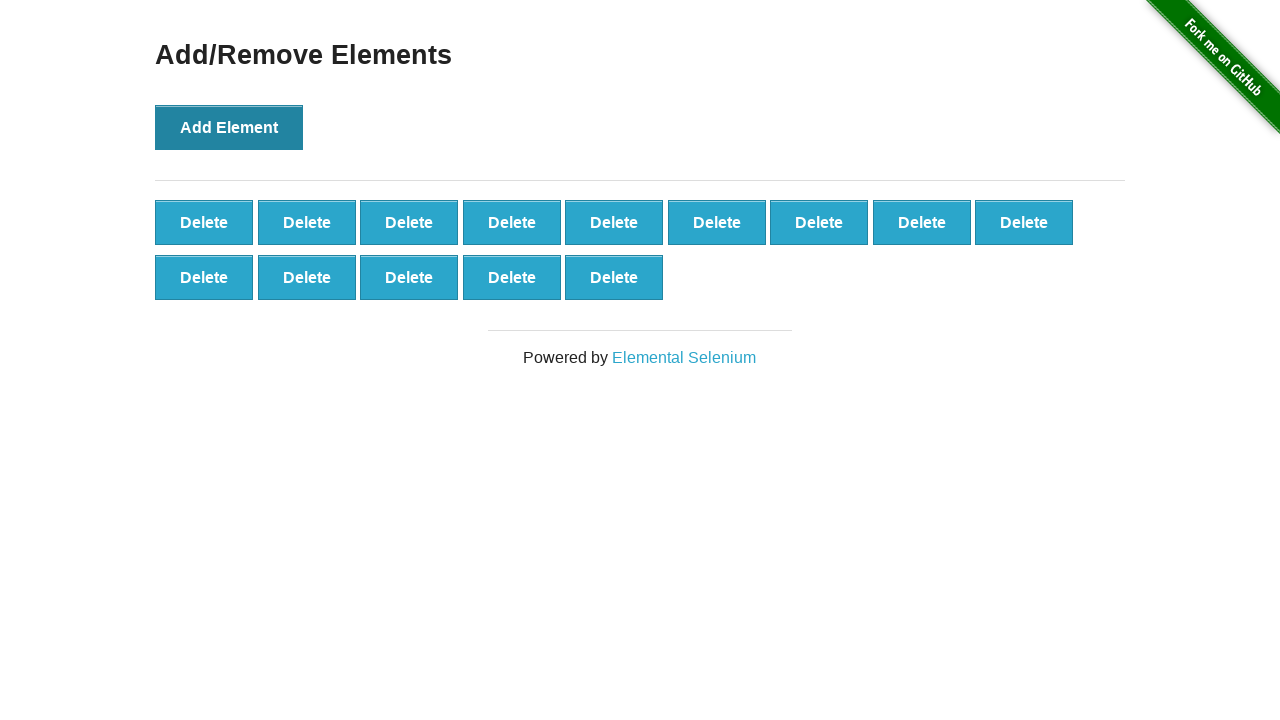

Clicked 'Add Element' button (iteration 15/100) at (229, 127) on button[onclick='addElement()']
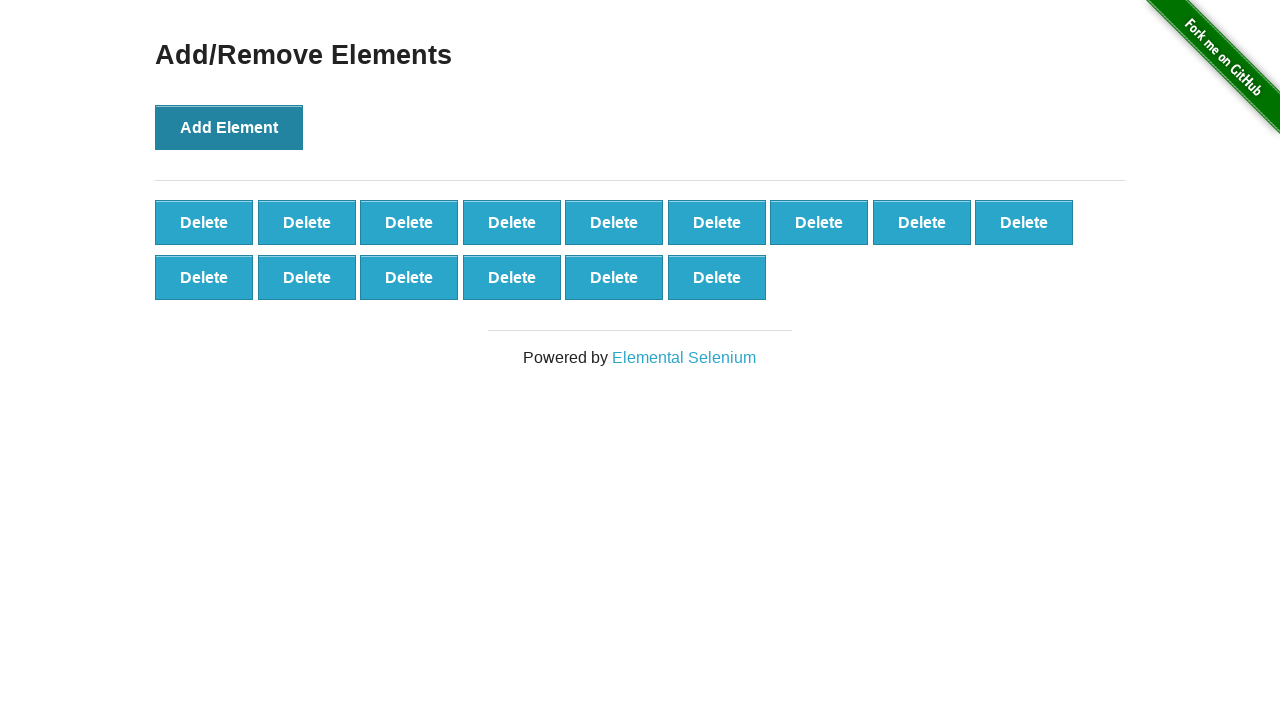

Clicked 'Add Element' button (iteration 16/100) at (229, 127) on button[onclick='addElement()']
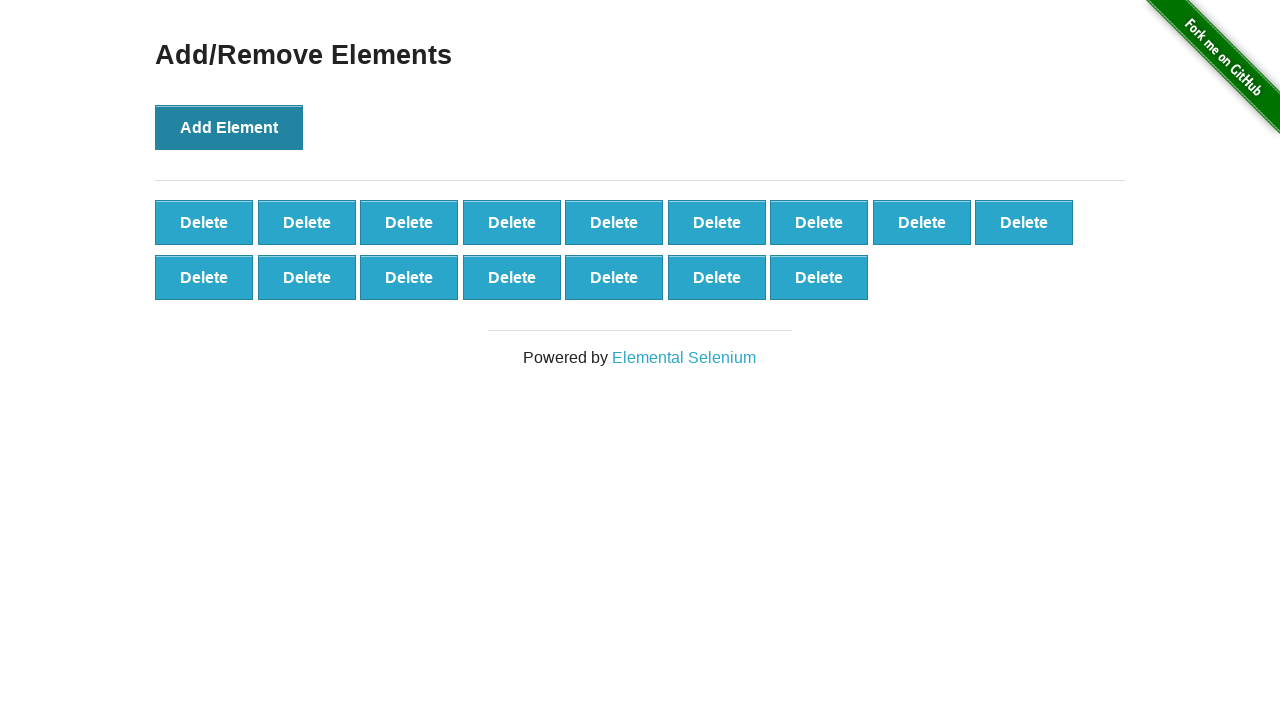

Clicked 'Add Element' button (iteration 17/100) at (229, 127) on button[onclick='addElement()']
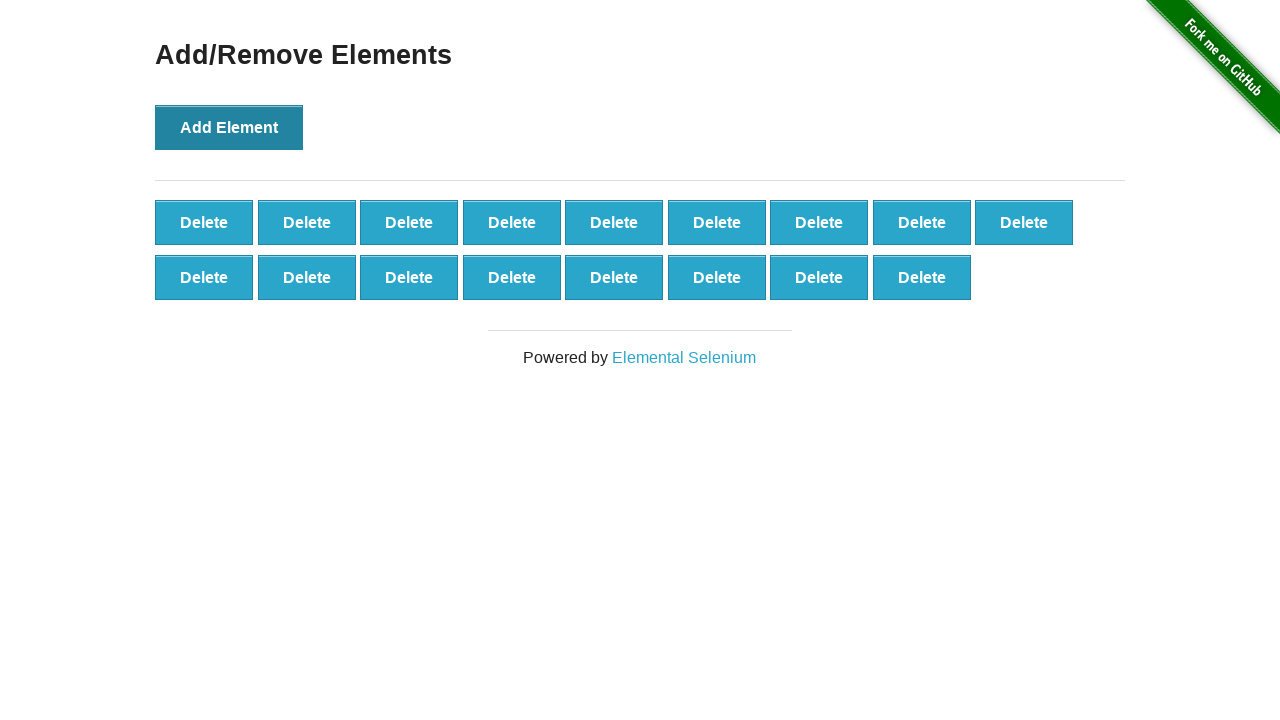

Clicked 'Add Element' button (iteration 18/100) at (229, 127) on button[onclick='addElement()']
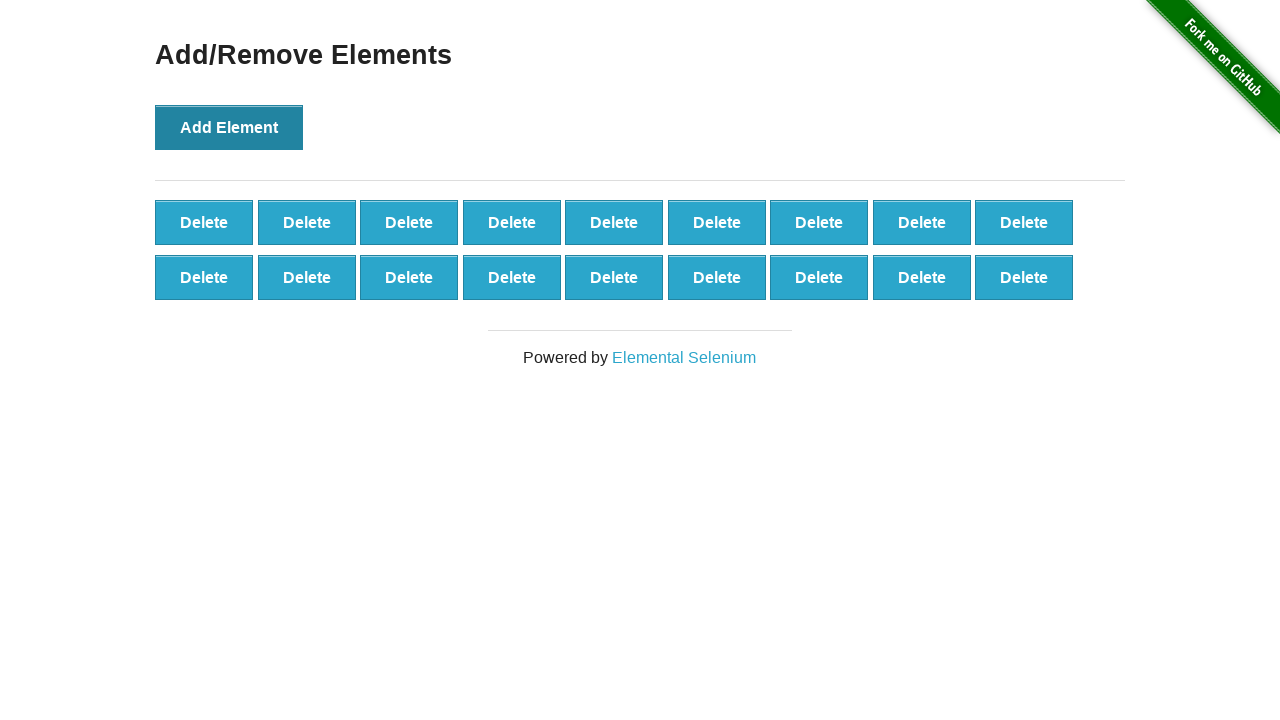

Clicked 'Add Element' button (iteration 19/100) at (229, 127) on button[onclick='addElement()']
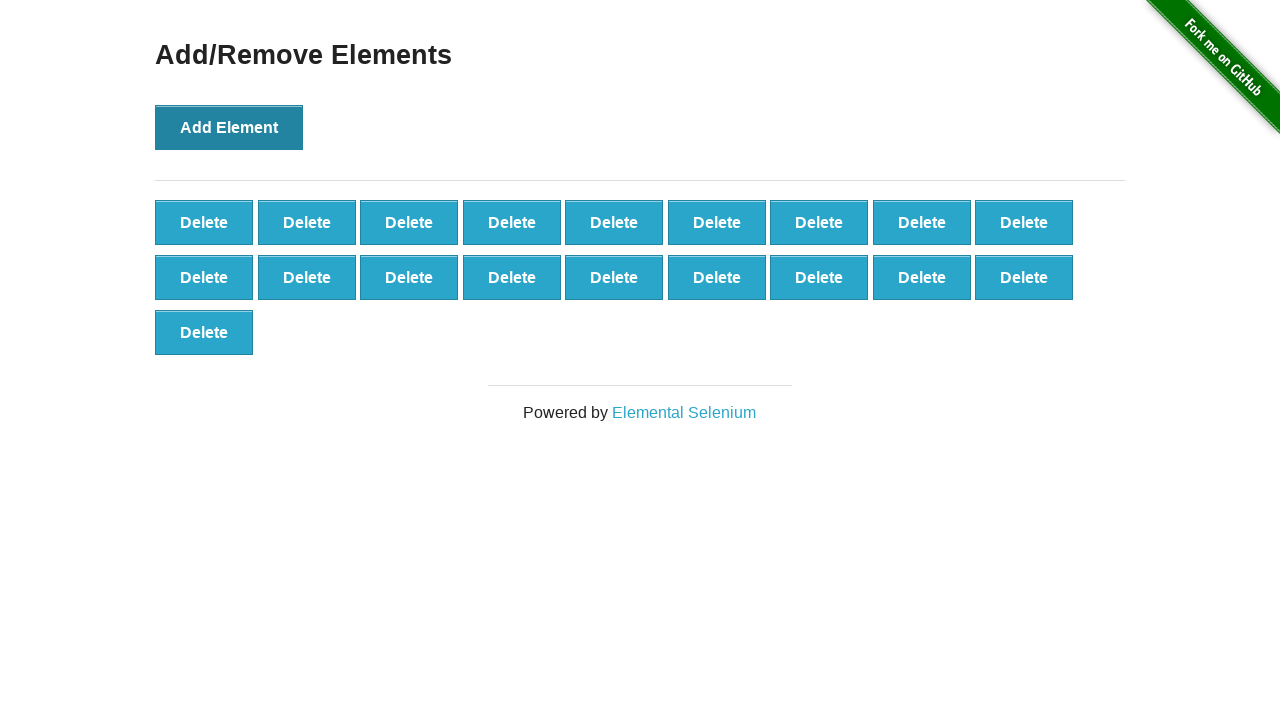

Clicked 'Add Element' button (iteration 20/100) at (229, 127) on button[onclick='addElement()']
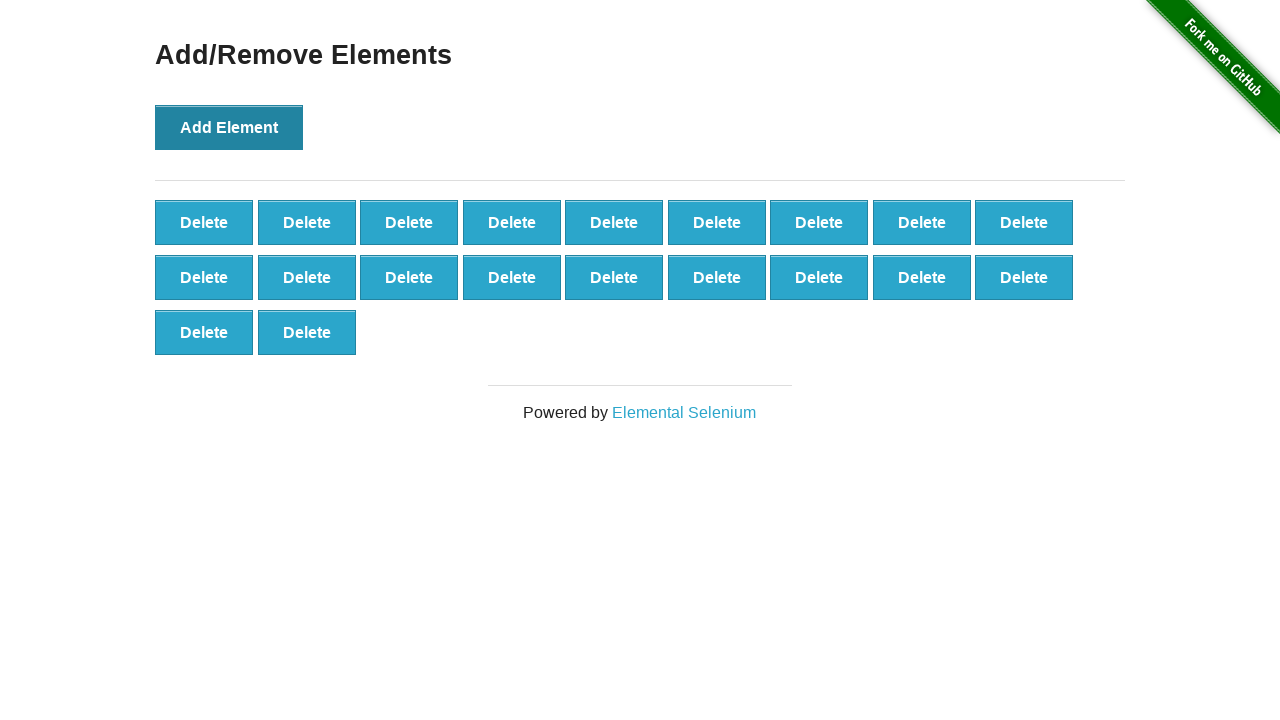

Clicked 'Add Element' button (iteration 21/100) at (229, 127) on button[onclick='addElement()']
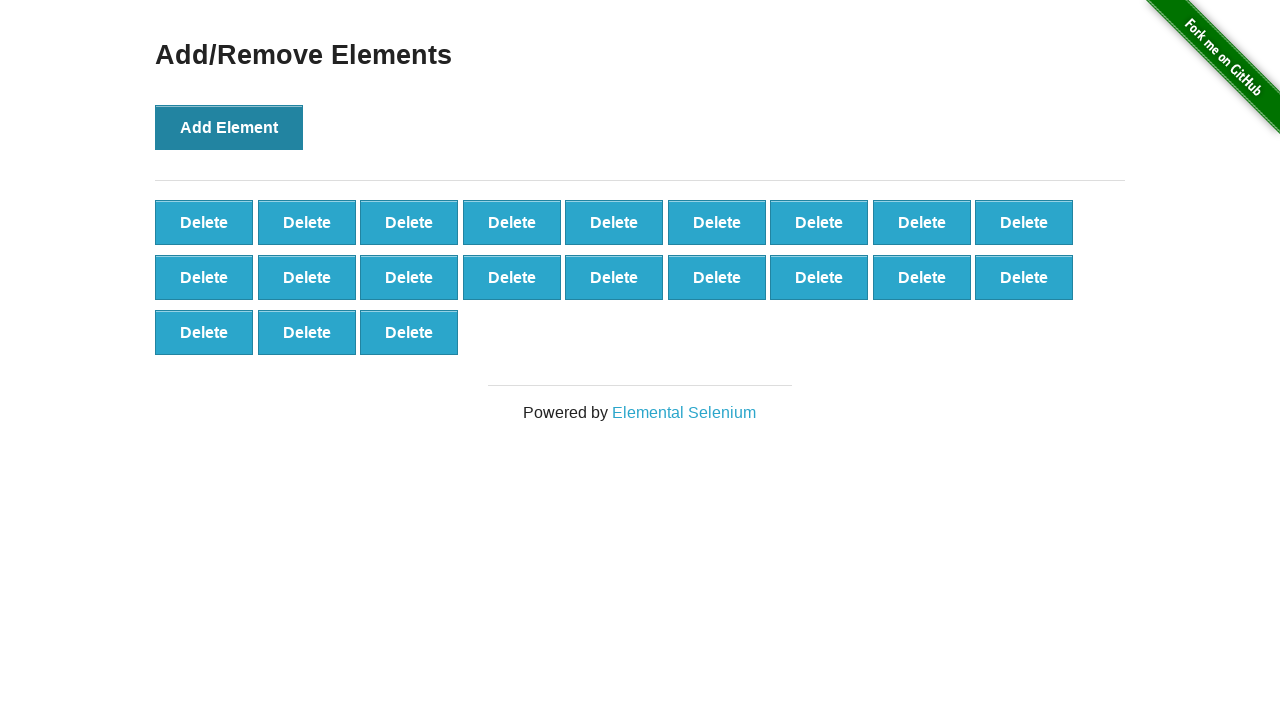

Clicked 'Add Element' button (iteration 22/100) at (229, 127) on button[onclick='addElement()']
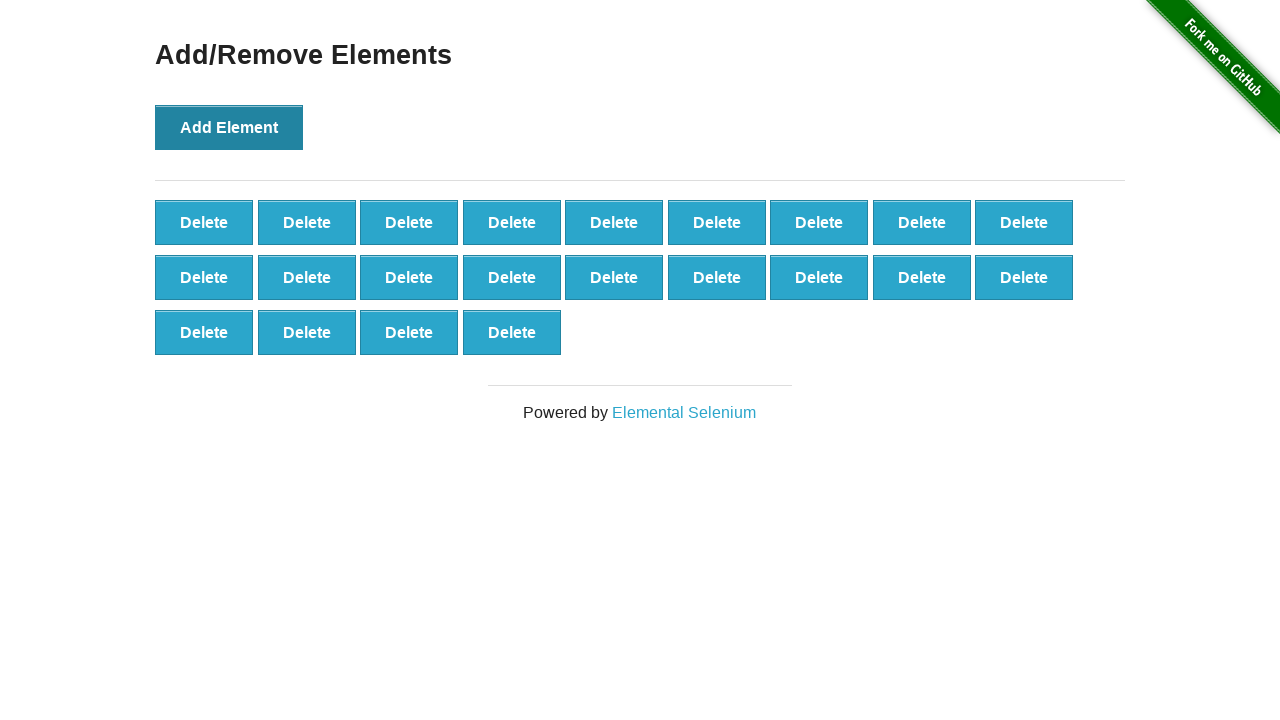

Clicked 'Add Element' button (iteration 23/100) at (229, 127) on button[onclick='addElement()']
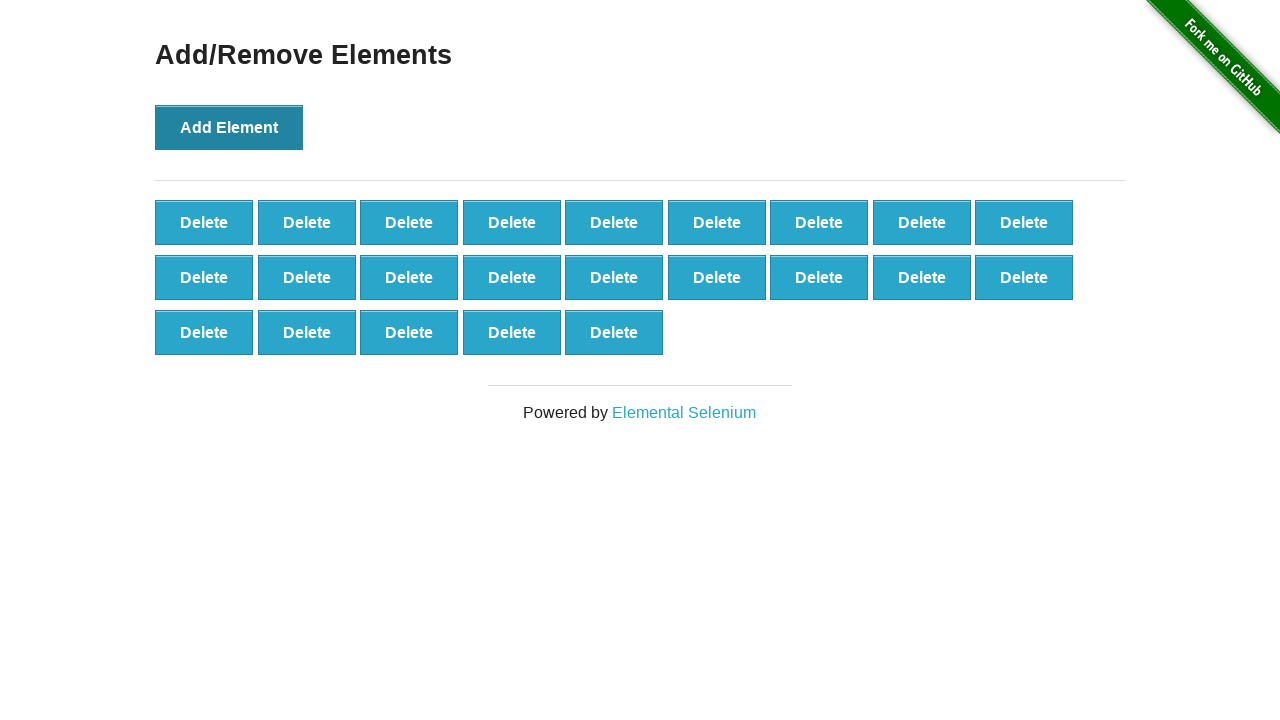

Clicked 'Add Element' button (iteration 24/100) at (229, 127) on button[onclick='addElement()']
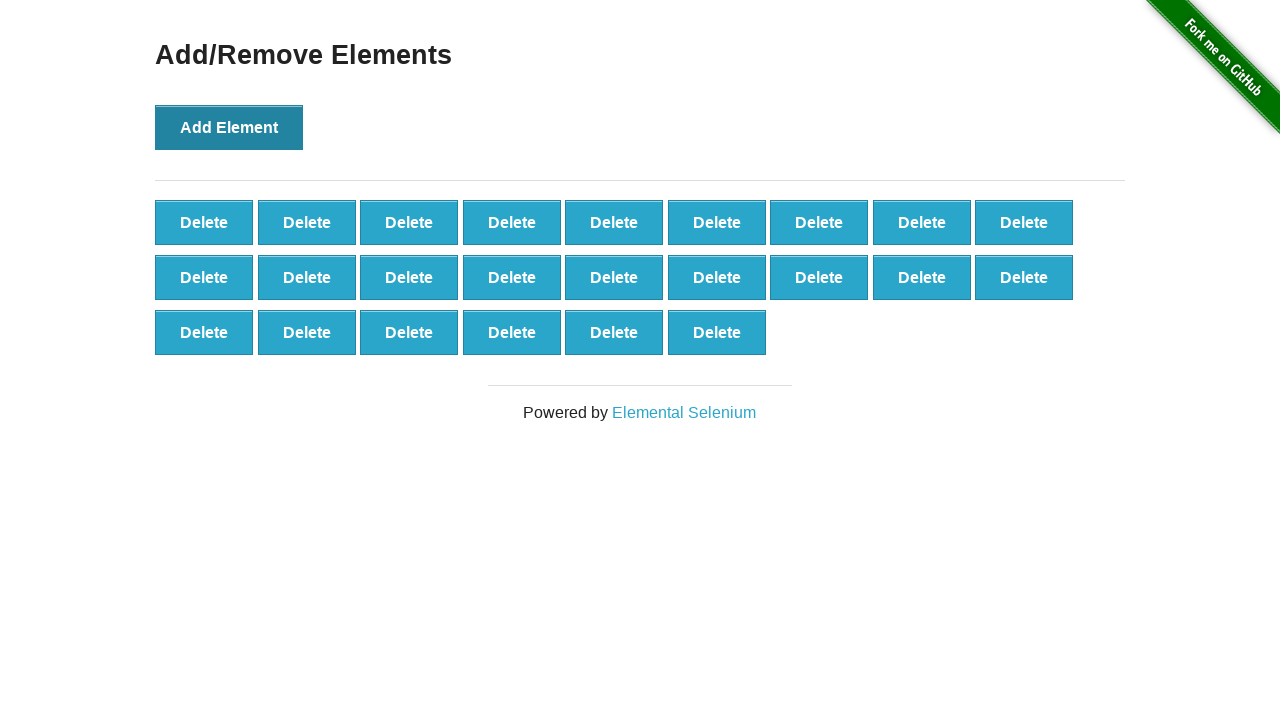

Clicked 'Add Element' button (iteration 25/100) at (229, 127) on button[onclick='addElement()']
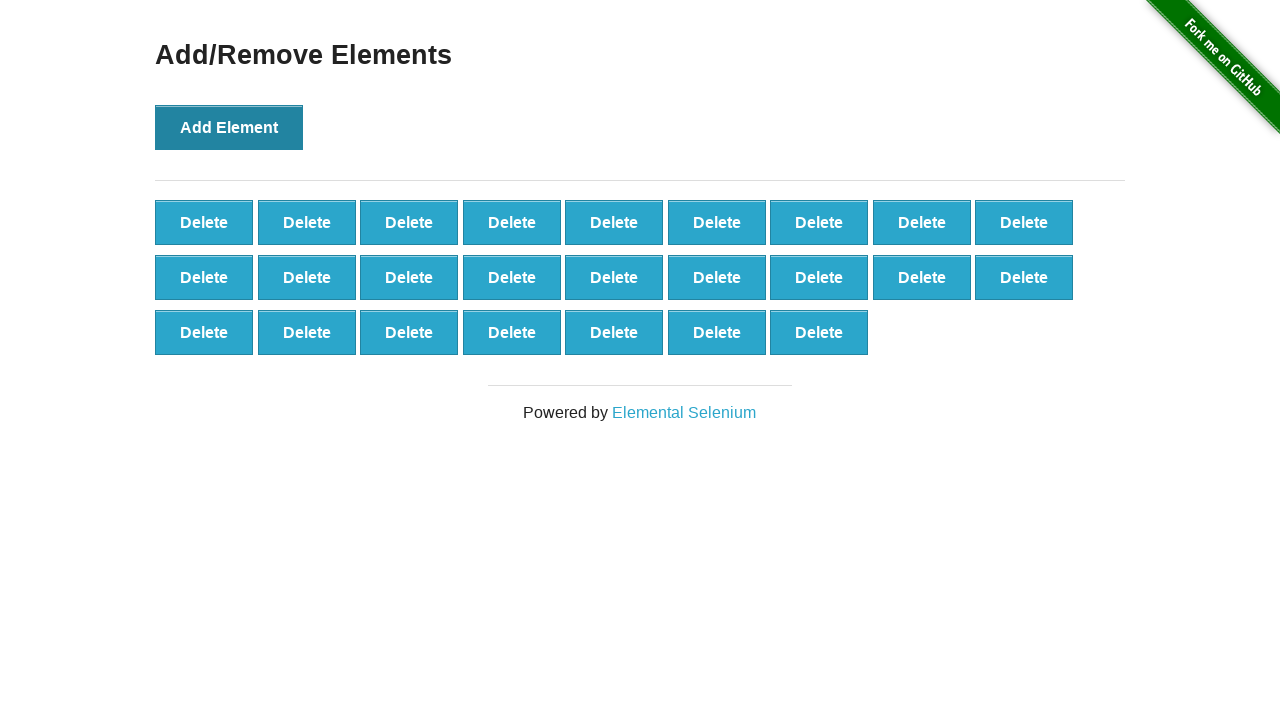

Clicked 'Add Element' button (iteration 26/100) at (229, 127) on button[onclick='addElement()']
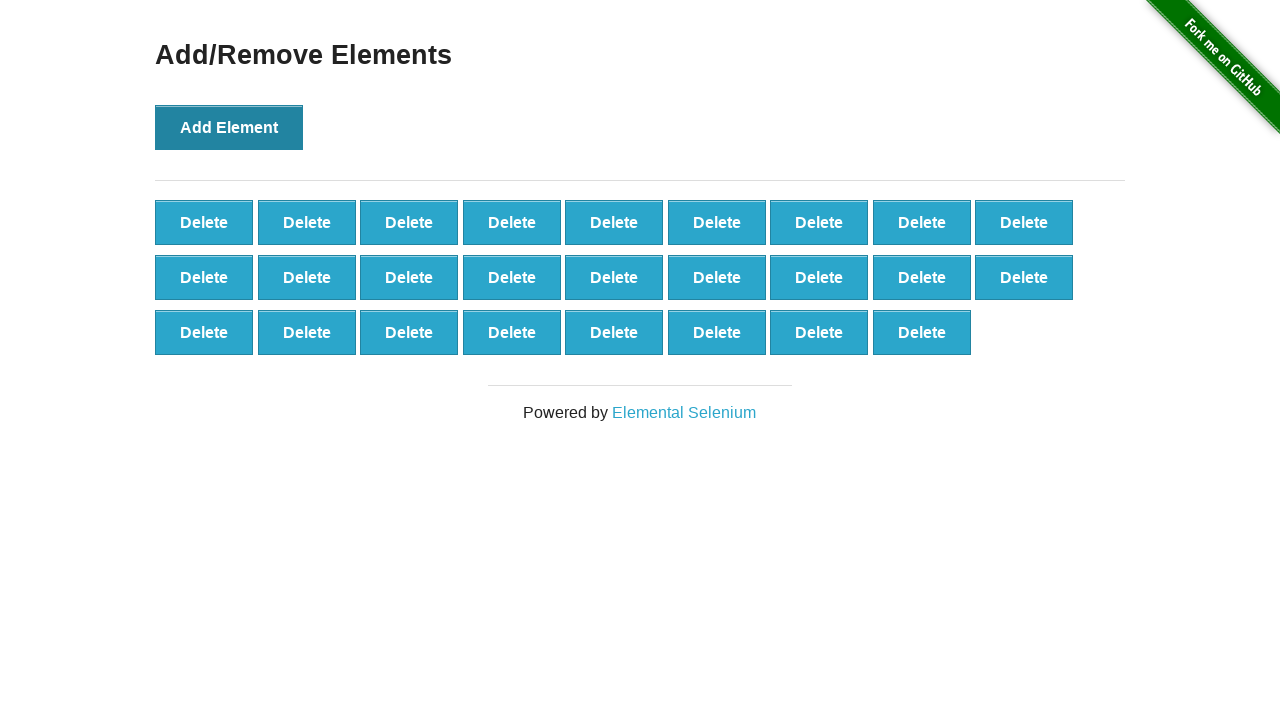

Clicked 'Add Element' button (iteration 27/100) at (229, 127) on button[onclick='addElement()']
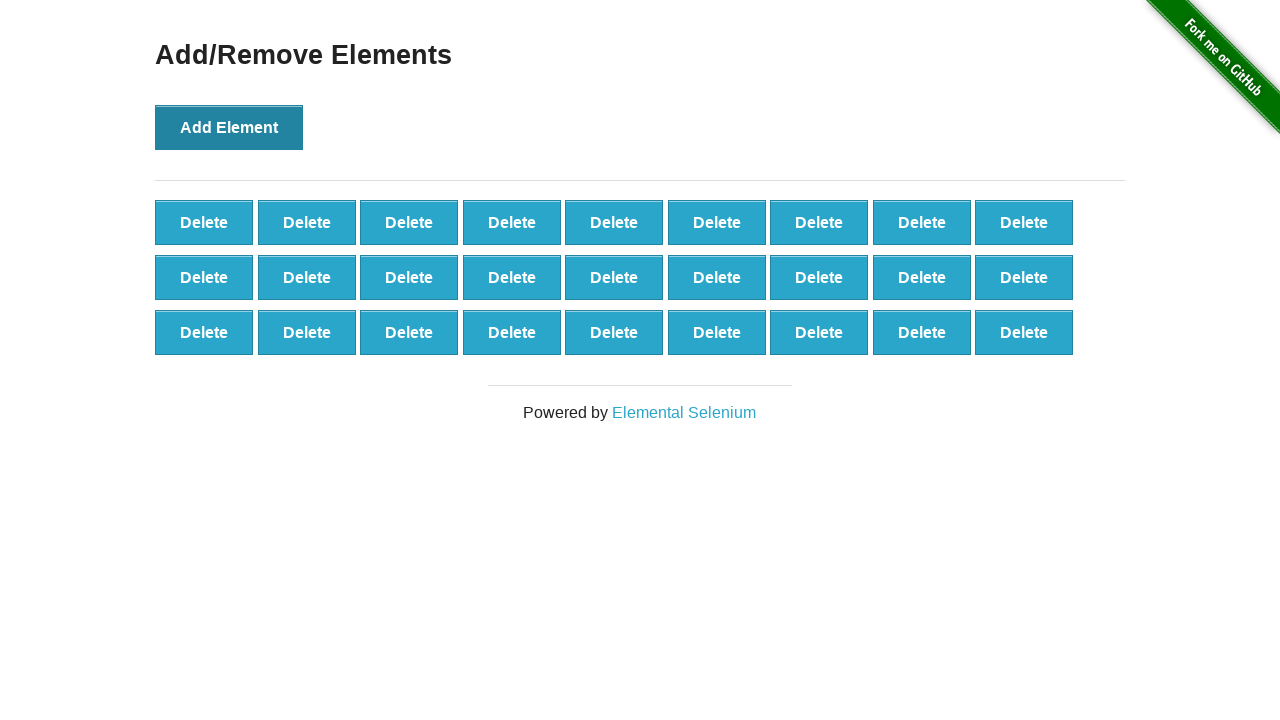

Clicked 'Add Element' button (iteration 28/100) at (229, 127) on button[onclick='addElement()']
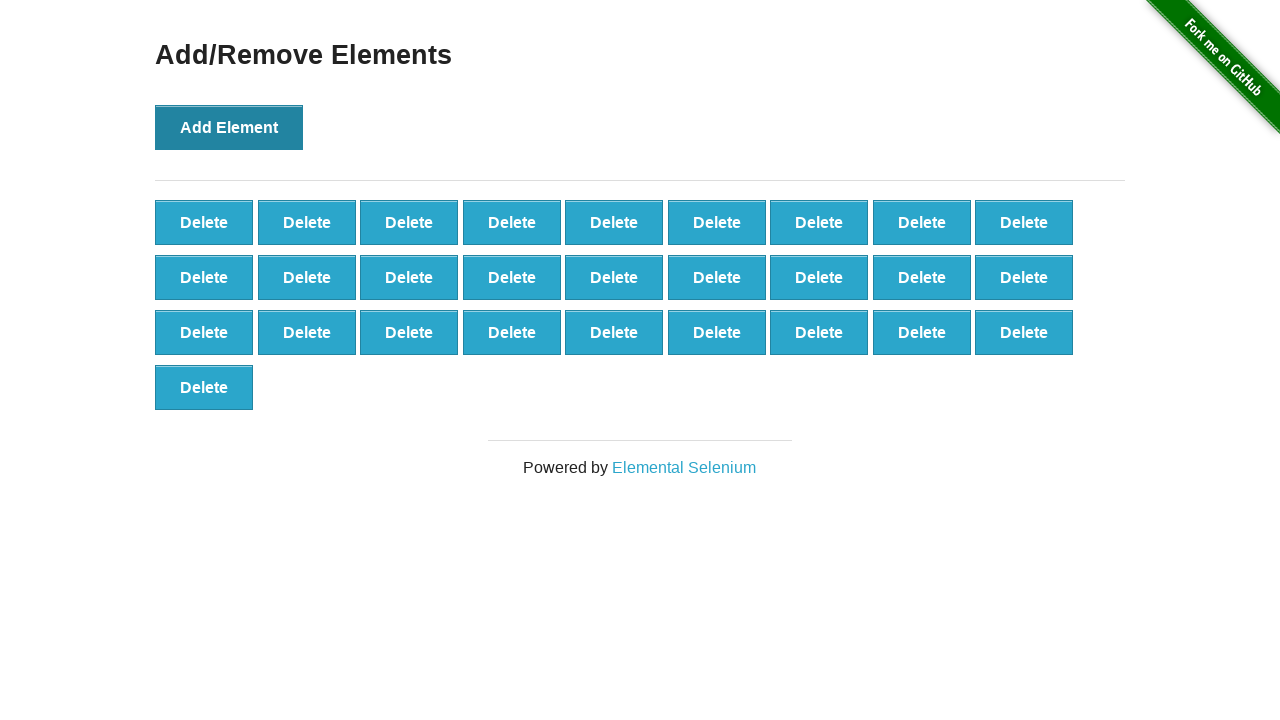

Clicked 'Add Element' button (iteration 29/100) at (229, 127) on button[onclick='addElement()']
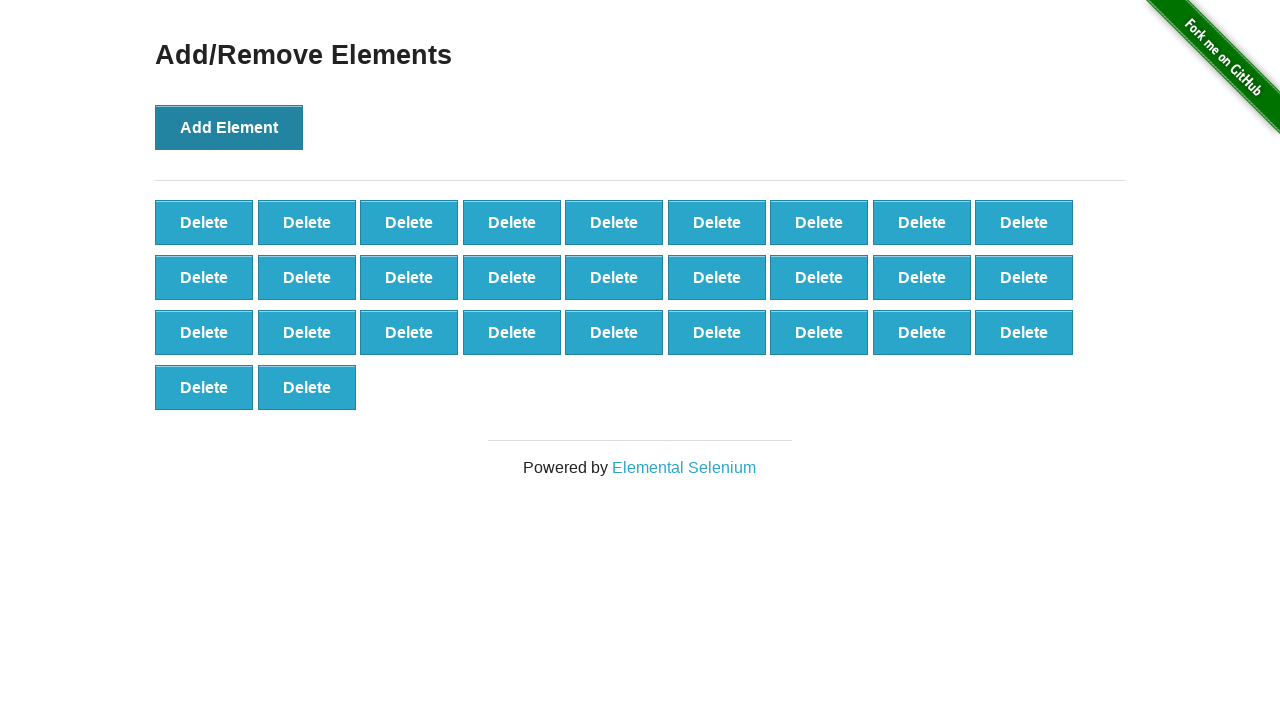

Clicked 'Add Element' button (iteration 30/100) at (229, 127) on button[onclick='addElement()']
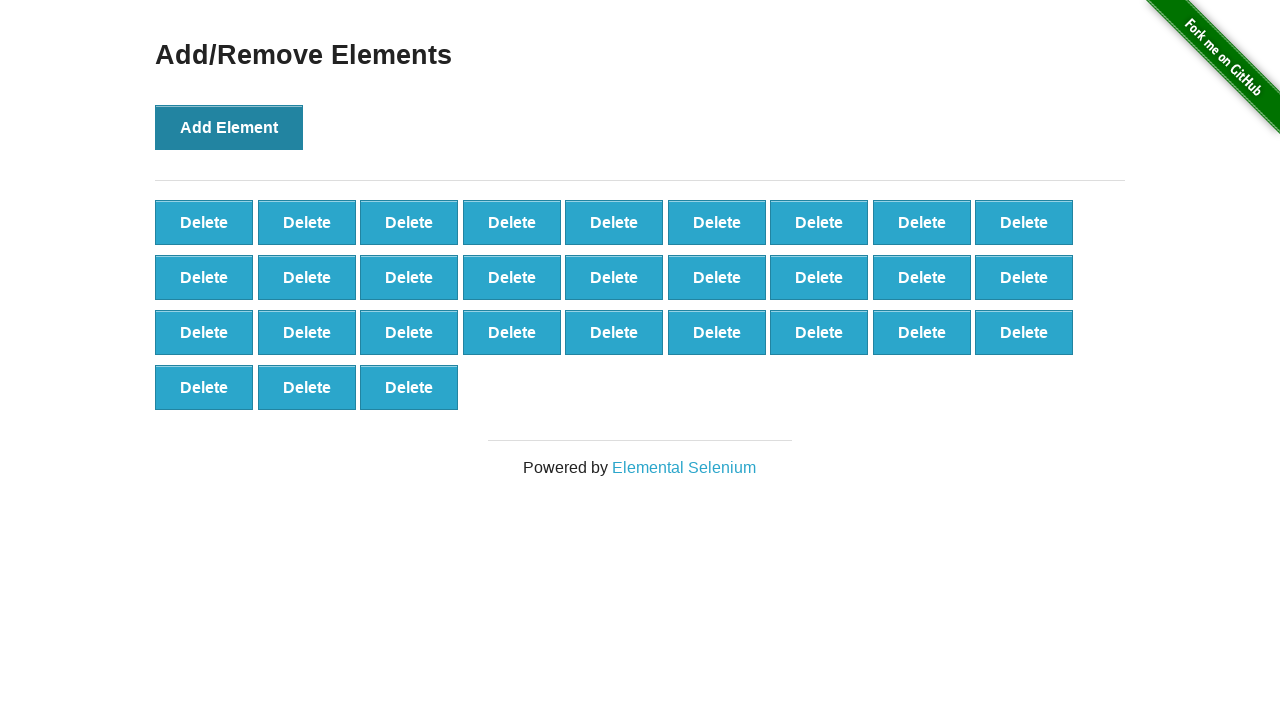

Clicked 'Add Element' button (iteration 31/100) at (229, 127) on button[onclick='addElement()']
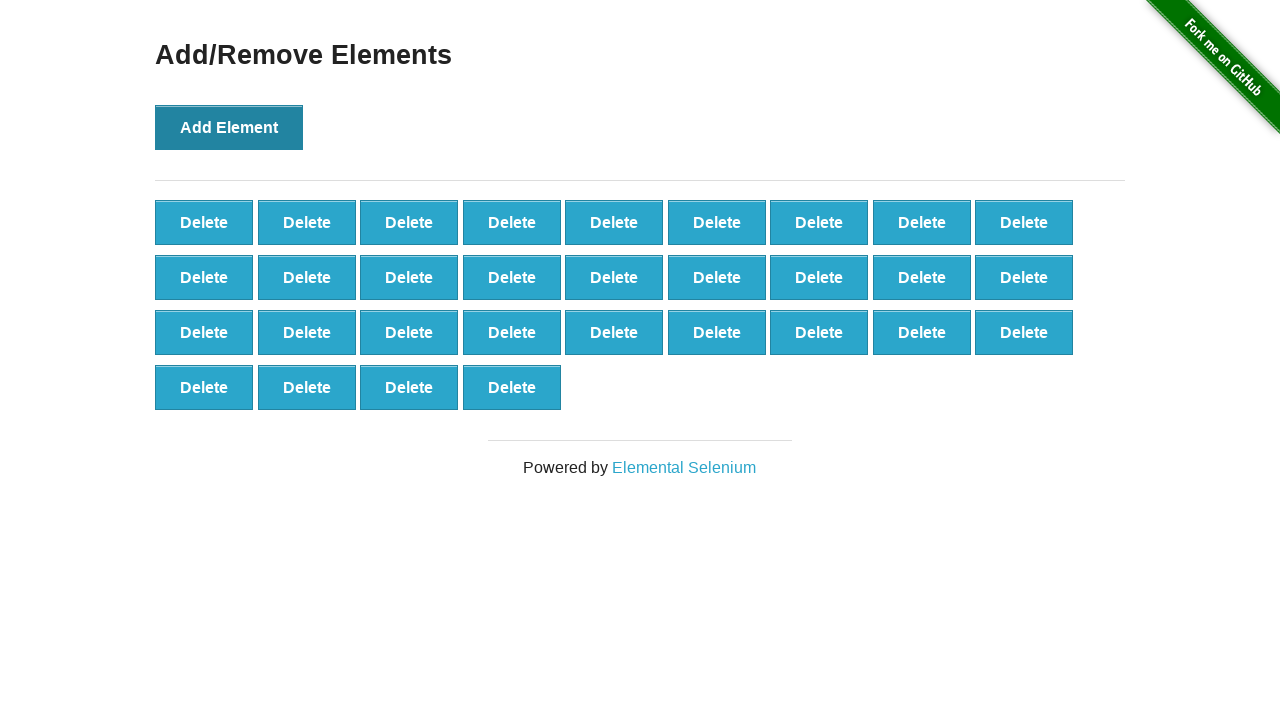

Clicked 'Add Element' button (iteration 32/100) at (229, 127) on button[onclick='addElement()']
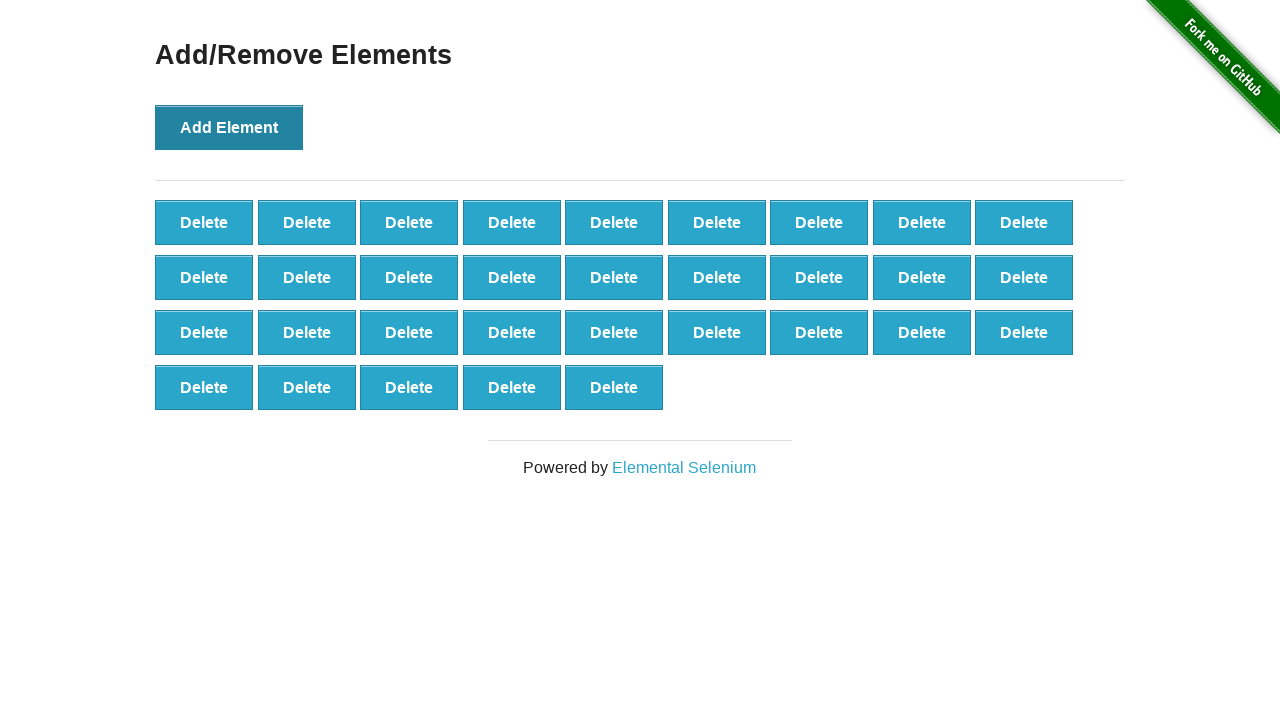

Clicked 'Add Element' button (iteration 33/100) at (229, 127) on button[onclick='addElement()']
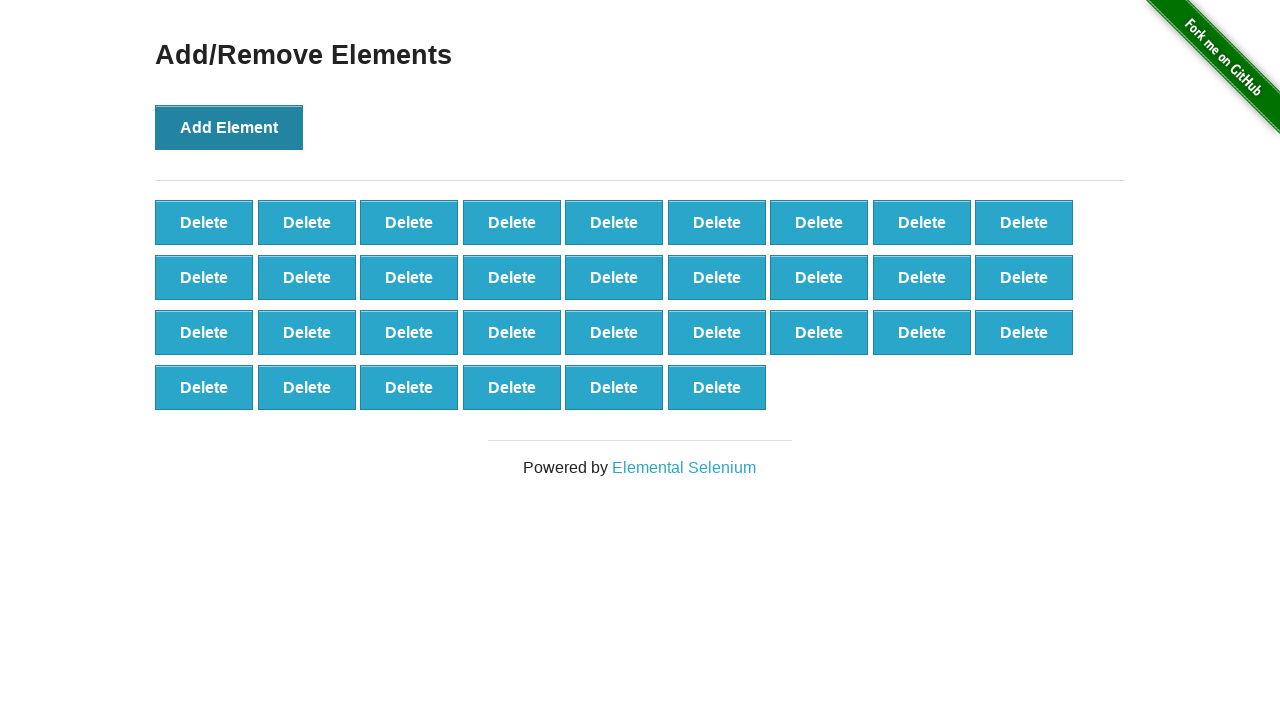

Clicked 'Add Element' button (iteration 34/100) at (229, 127) on button[onclick='addElement()']
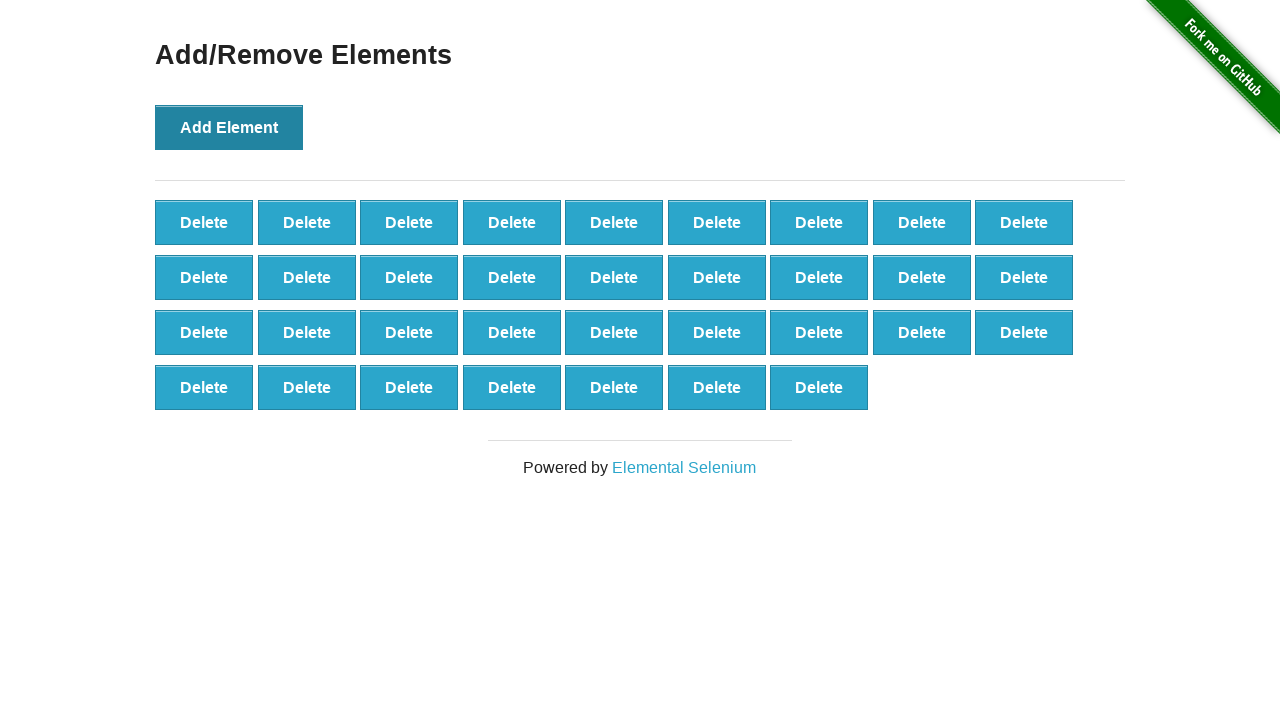

Clicked 'Add Element' button (iteration 35/100) at (229, 127) on button[onclick='addElement()']
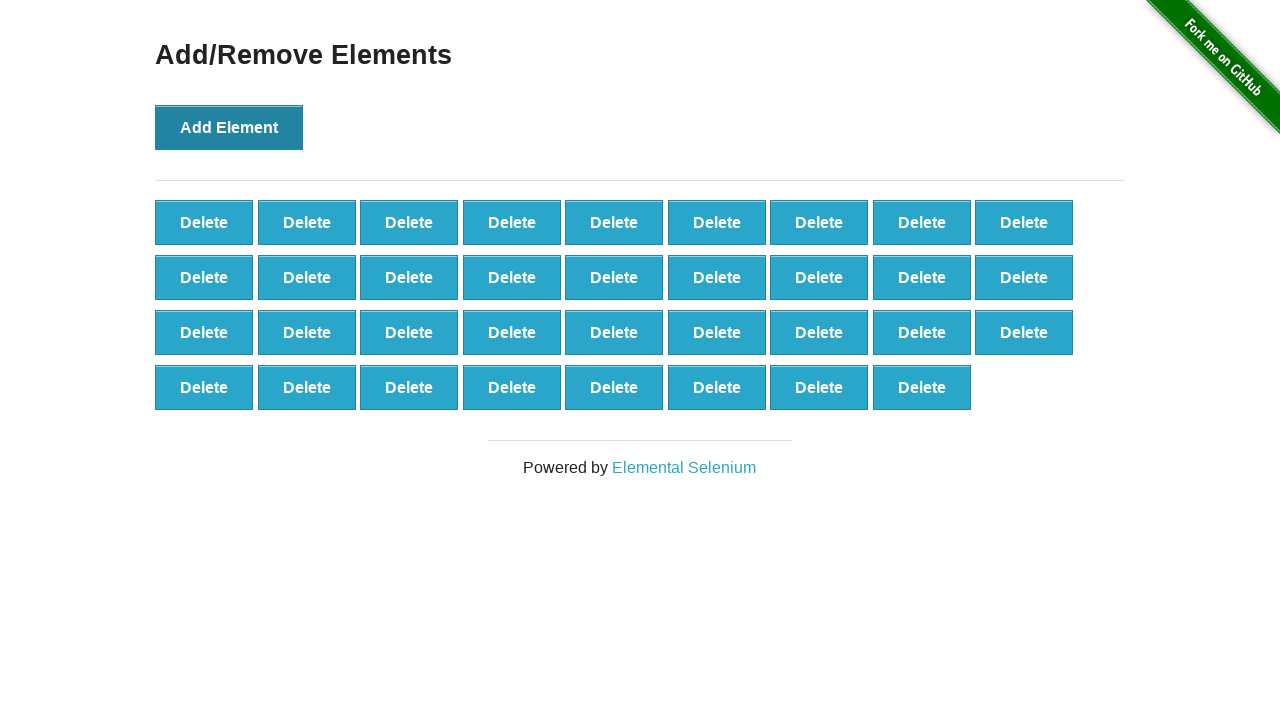

Clicked 'Add Element' button (iteration 36/100) at (229, 127) on button[onclick='addElement()']
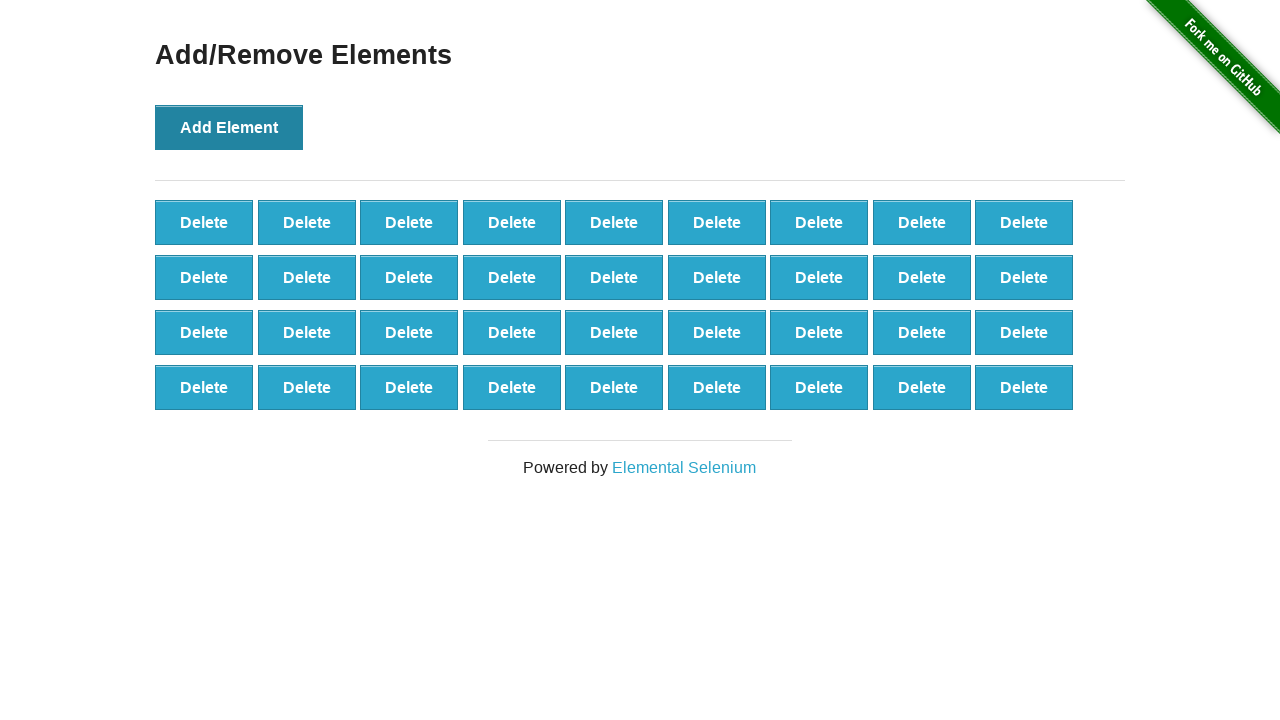

Clicked 'Add Element' button (iteration 37/100) at (229, 127) on button[onclick='addElement()']
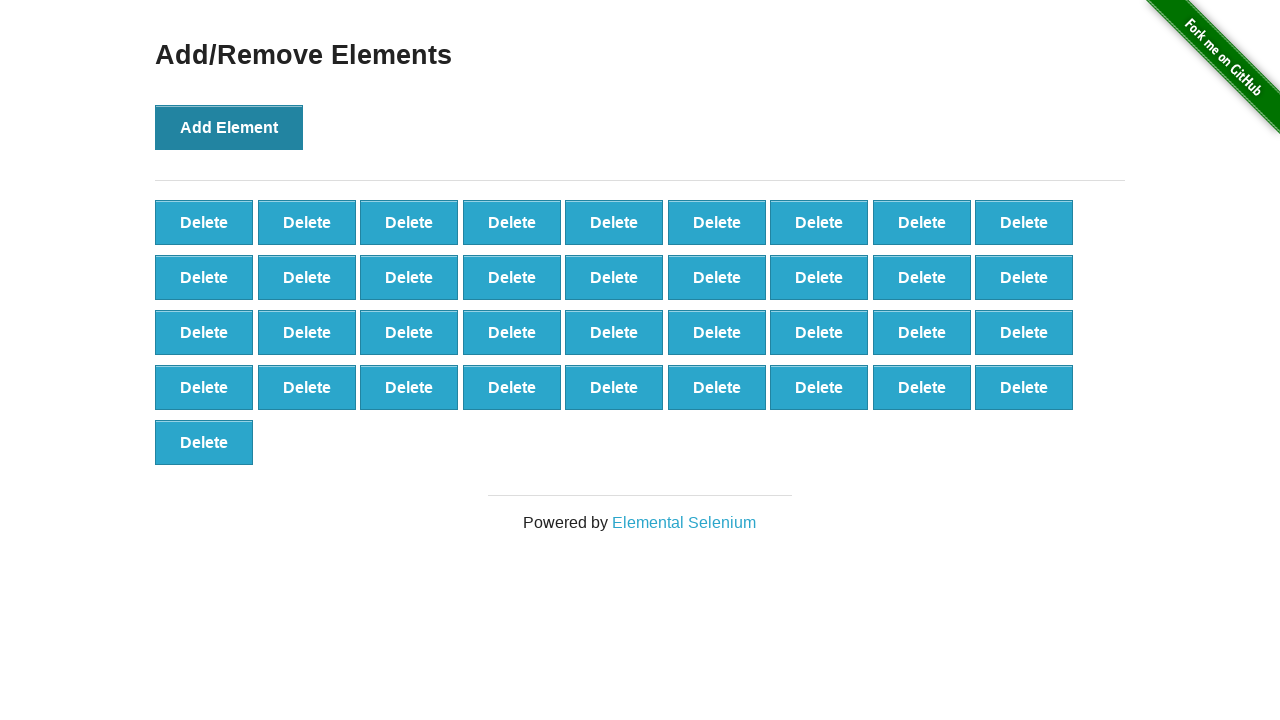

Clicked 'Add Element' button (iteration 38/100) at (229, 127) on button[onclick='addElement()']
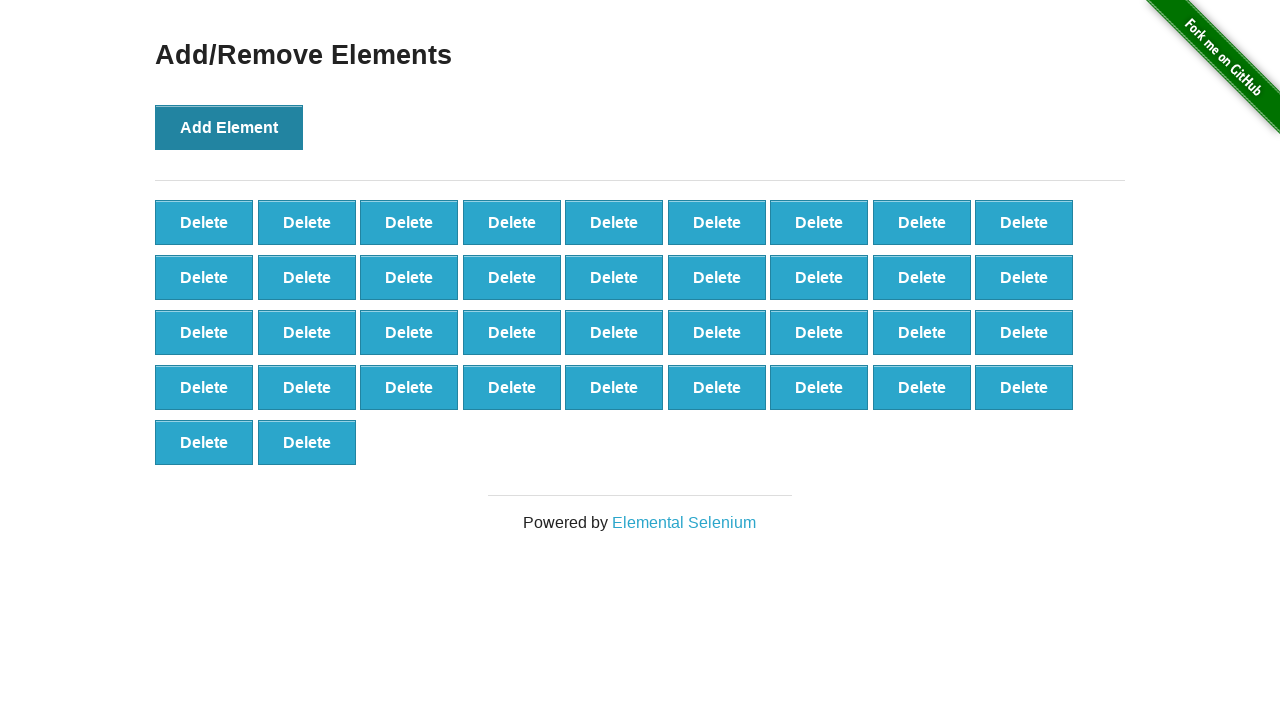

Clicked 'Add Element' button (iteration 39/100) at (229, 127) on button[onclick='addElement()']
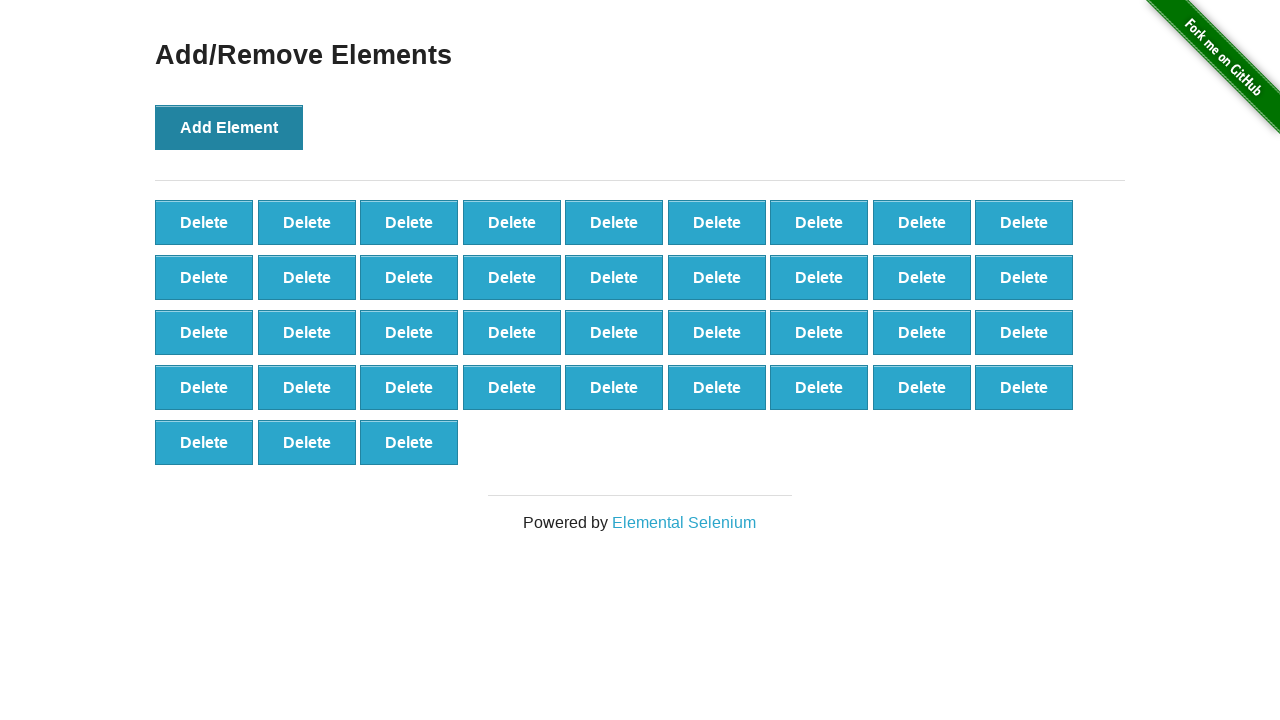

Clicked 'Add Element' button (iteration 40/100) at (229, 127) on button[onclick='addElement()']
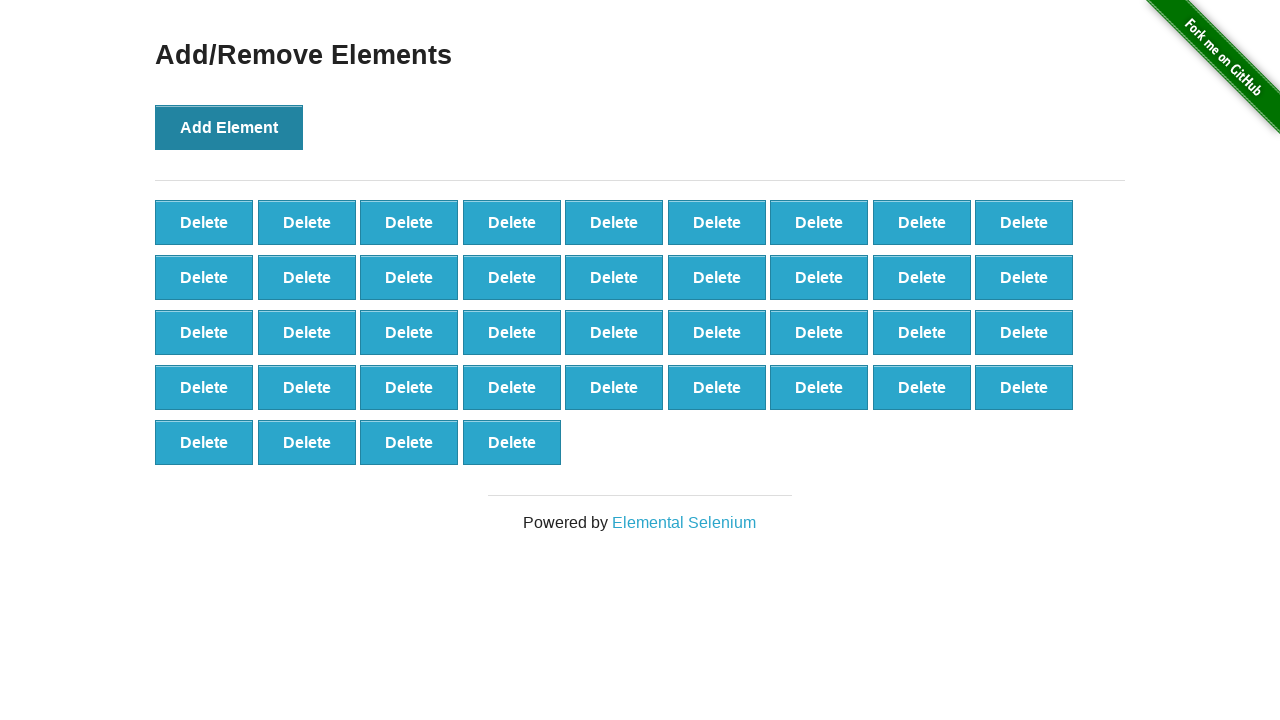

Clicked 'Add Element' button (iteration 41/100) at (229, 127) on button[onclick='addElement()']
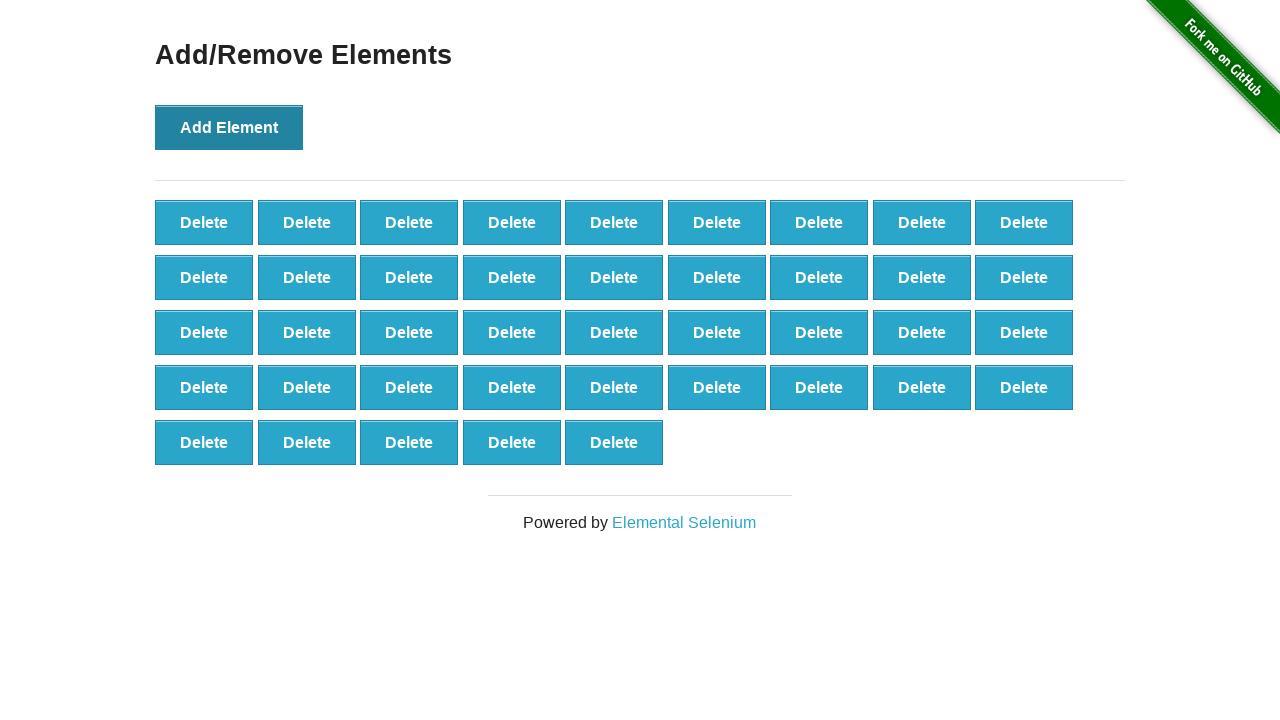

Clicked 'Add Element' button (iteration 42/100) at (229, 127) on button[onclick='addElement()']
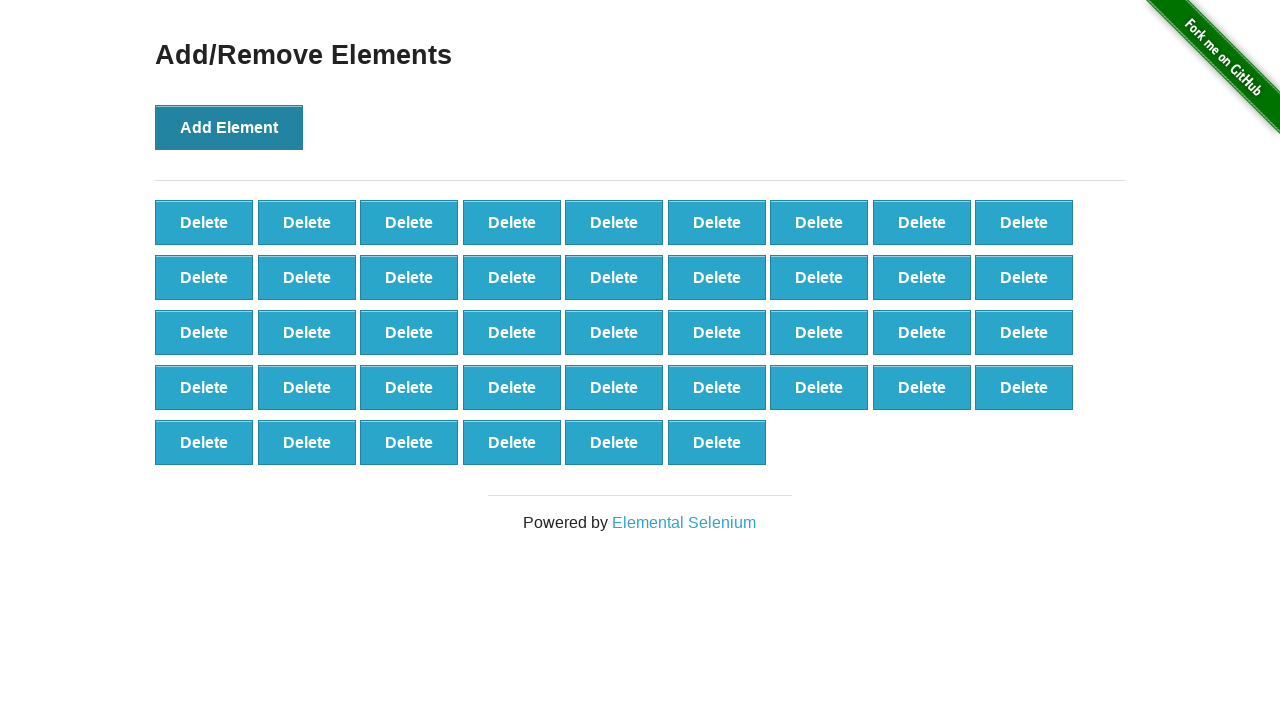

Clicked 'Add Element' button (iteration 43/100) at (229, 127) on button[onclick='addElement()']
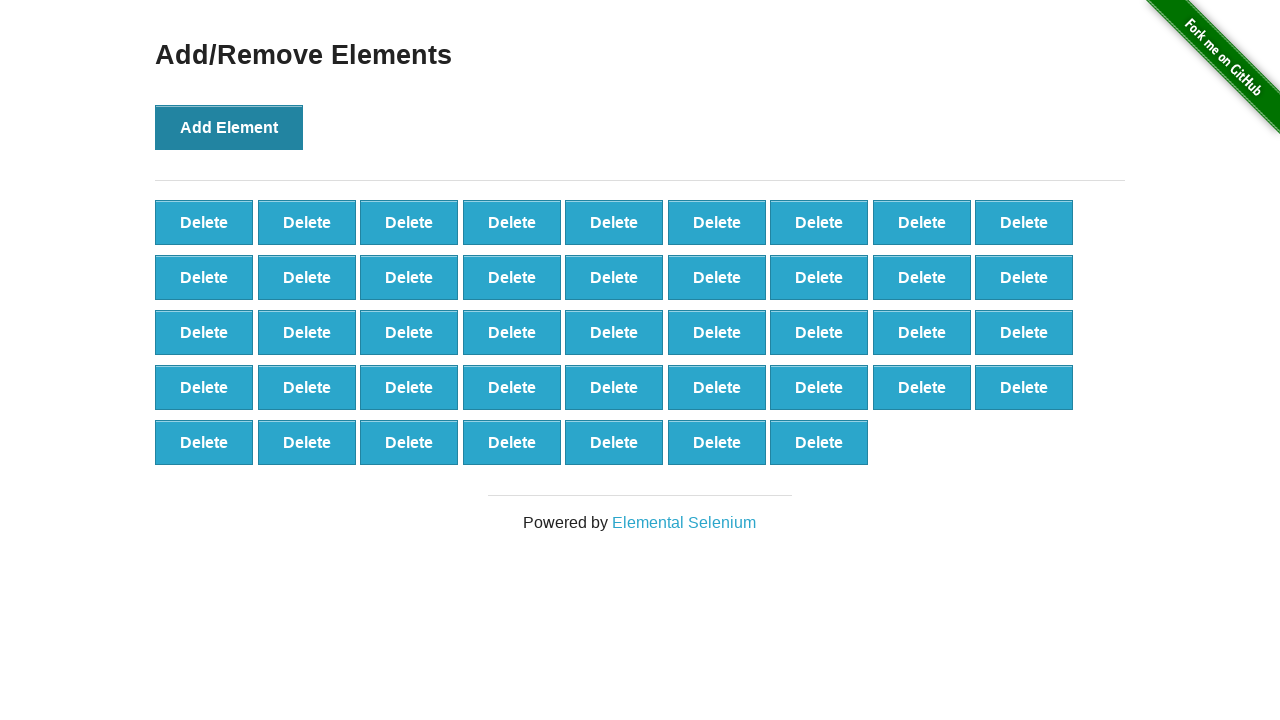

Clicked 'Add Element' button (iteration 44/100) at (229, 127) on button[onclick='addElement()']
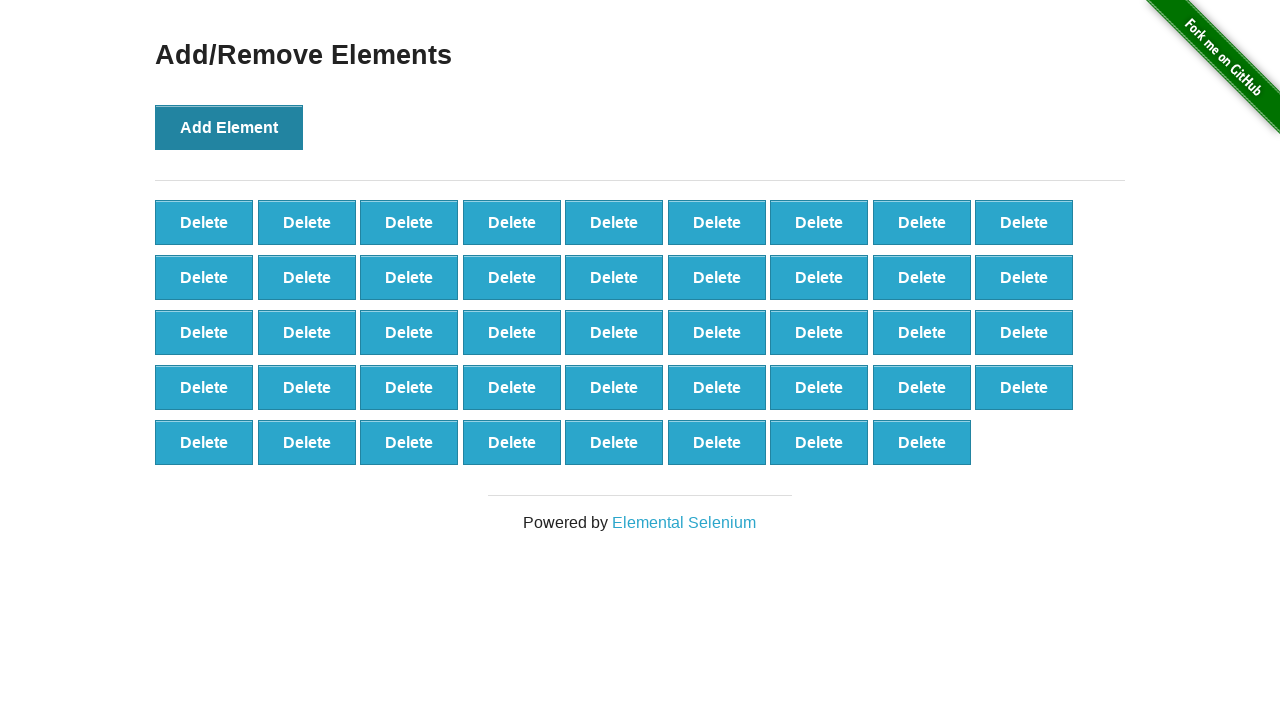

Clicked 'Add Element' button (iteration 45/100) at (229, 127) on button[onclick='addElement()']
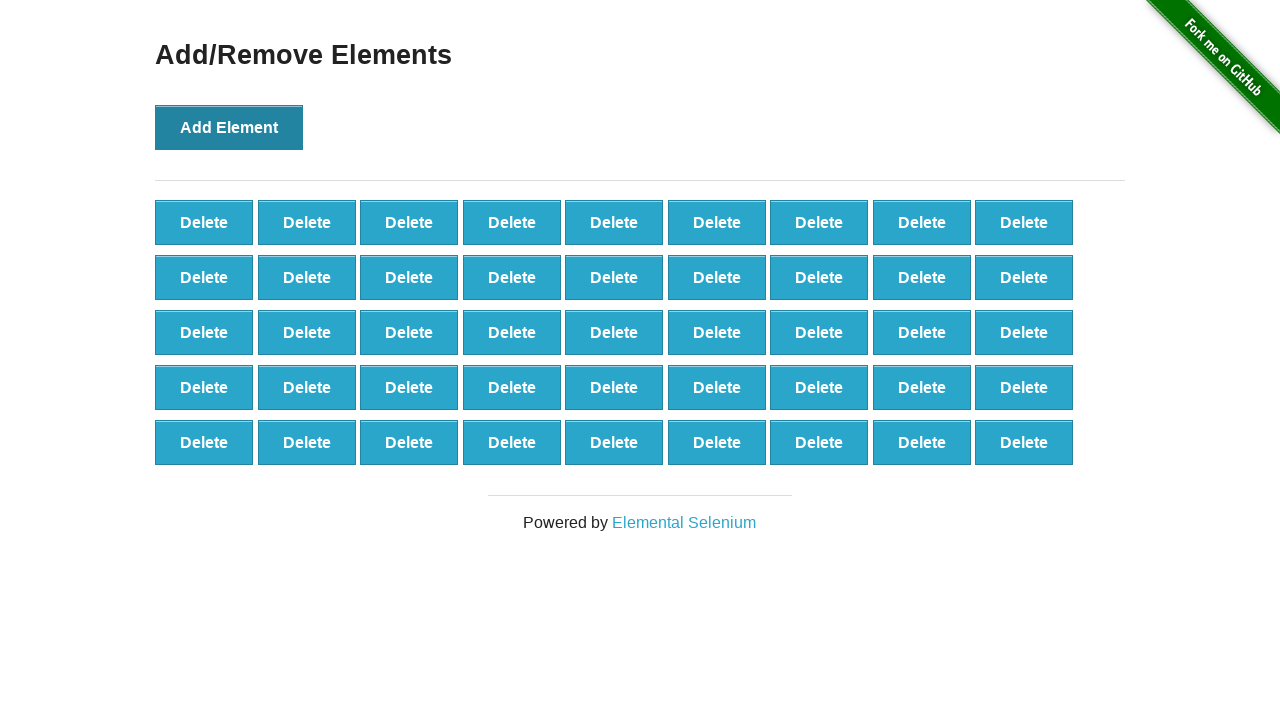

Clicked 'Add Element' button (iteration 46/100) at (229, 127) on button[onclick='addElement()']
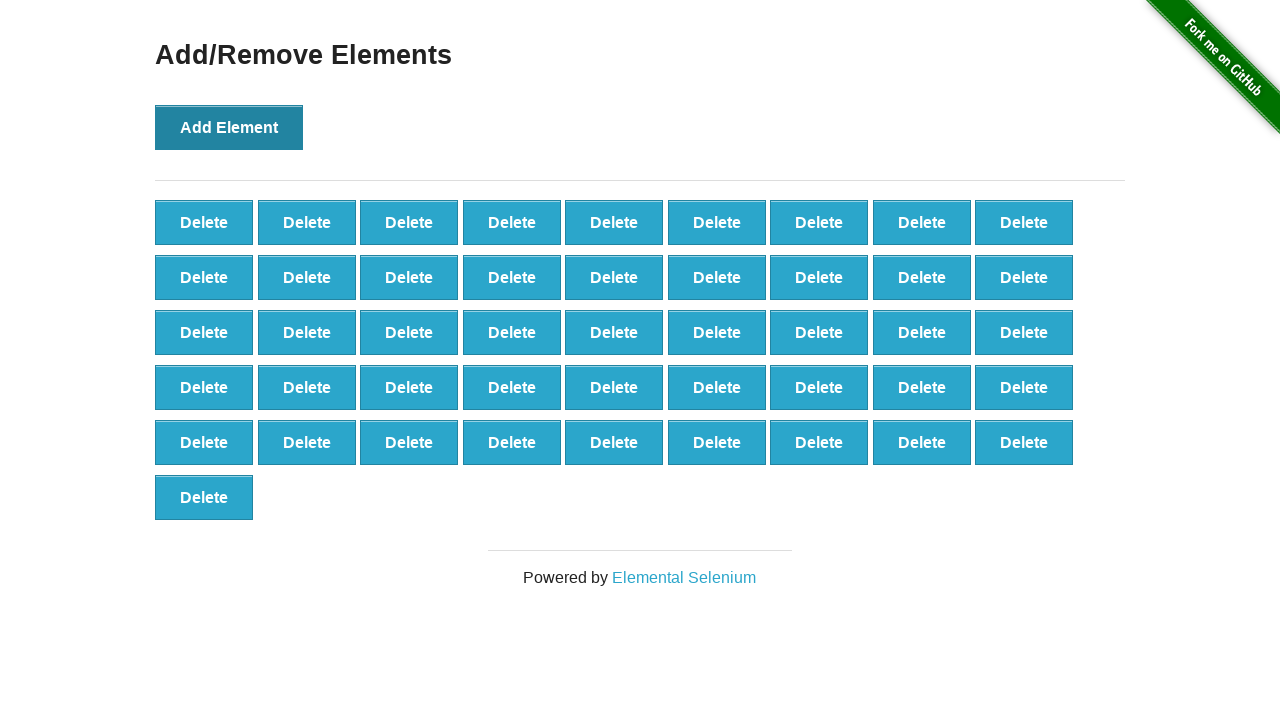

Clicked 'Add Element' button (iteration 47/100) at (229, 127) on button[onclick='addElement()']
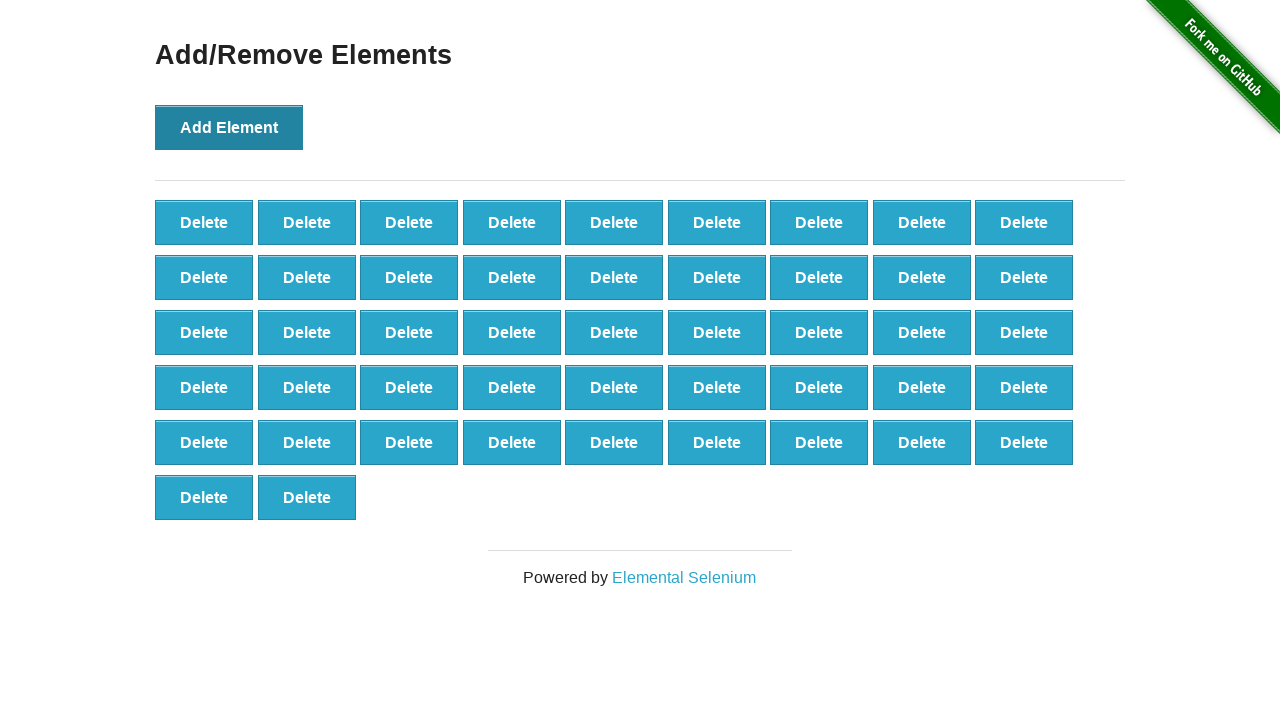

Clicked 'Add Element' button (iteration 48/100) at (229, 127) on button[onclick='addElement()']
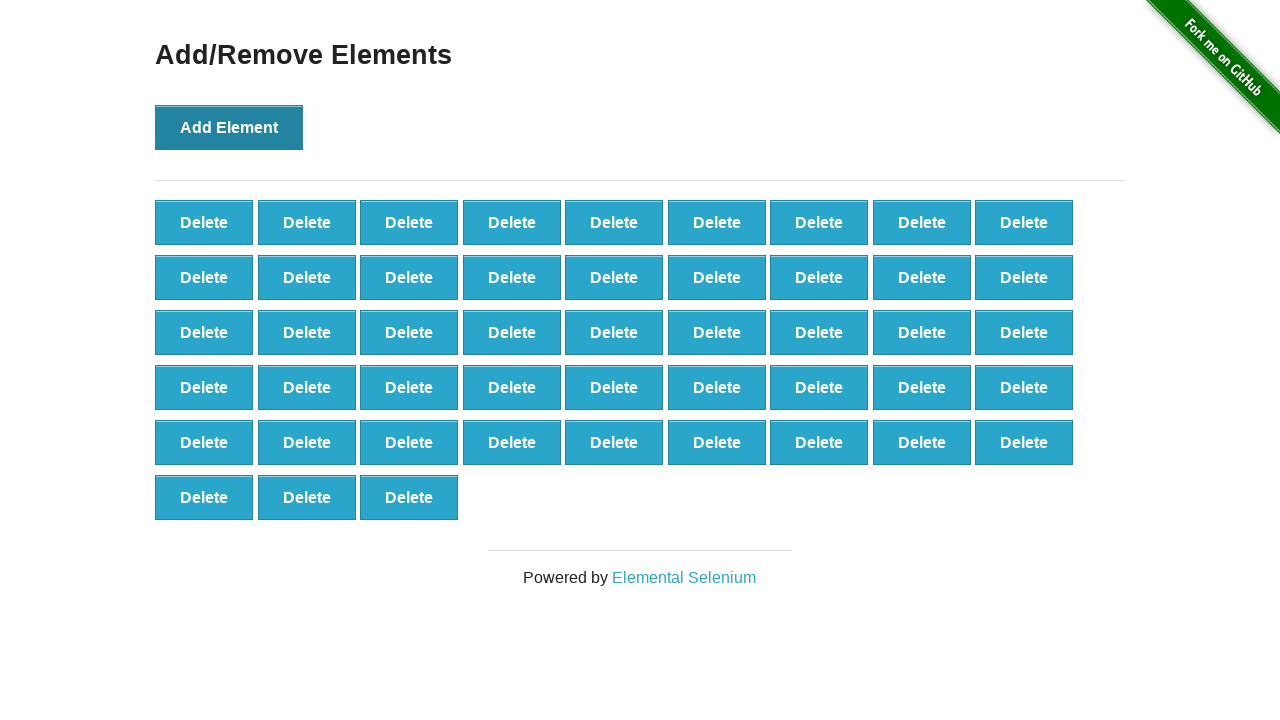

Clicked 'Add Element' button (iteration 49/100) at (229, 127) on button[onclick='addElement()']
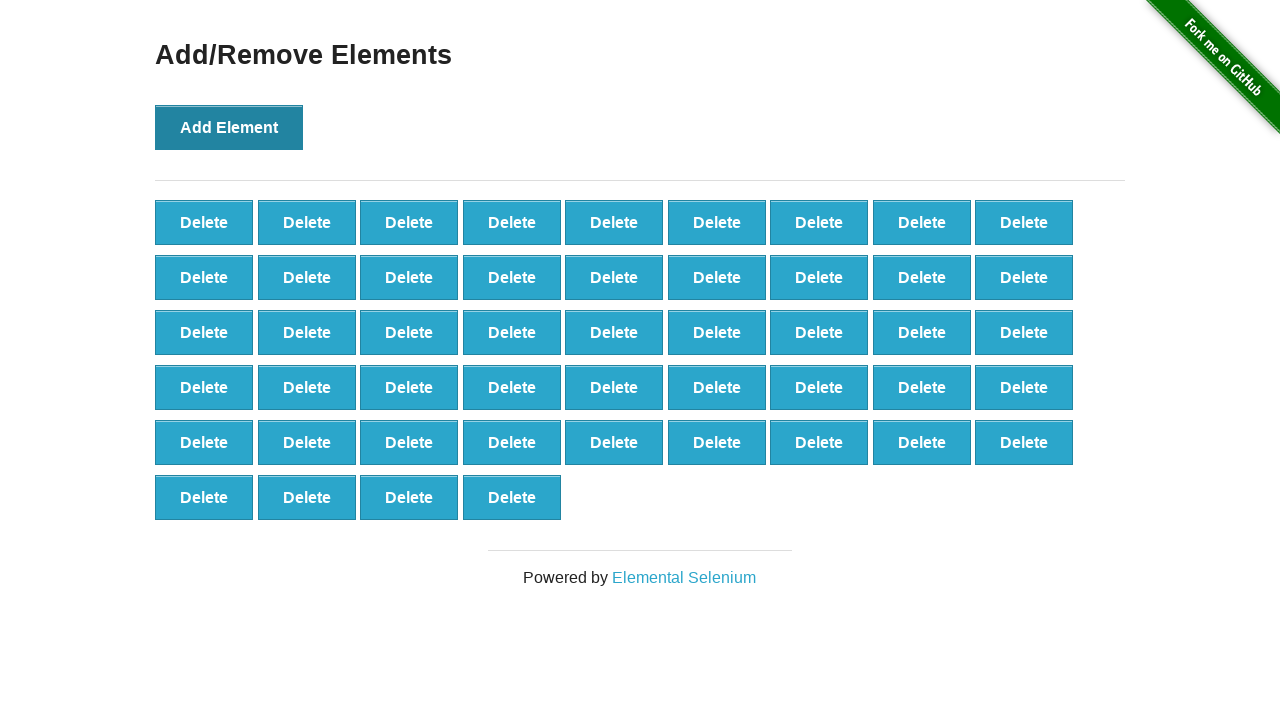

Clicked 'Add Element' button (iteration 50/100) at (229, 127) on button[onclick='addElement()']
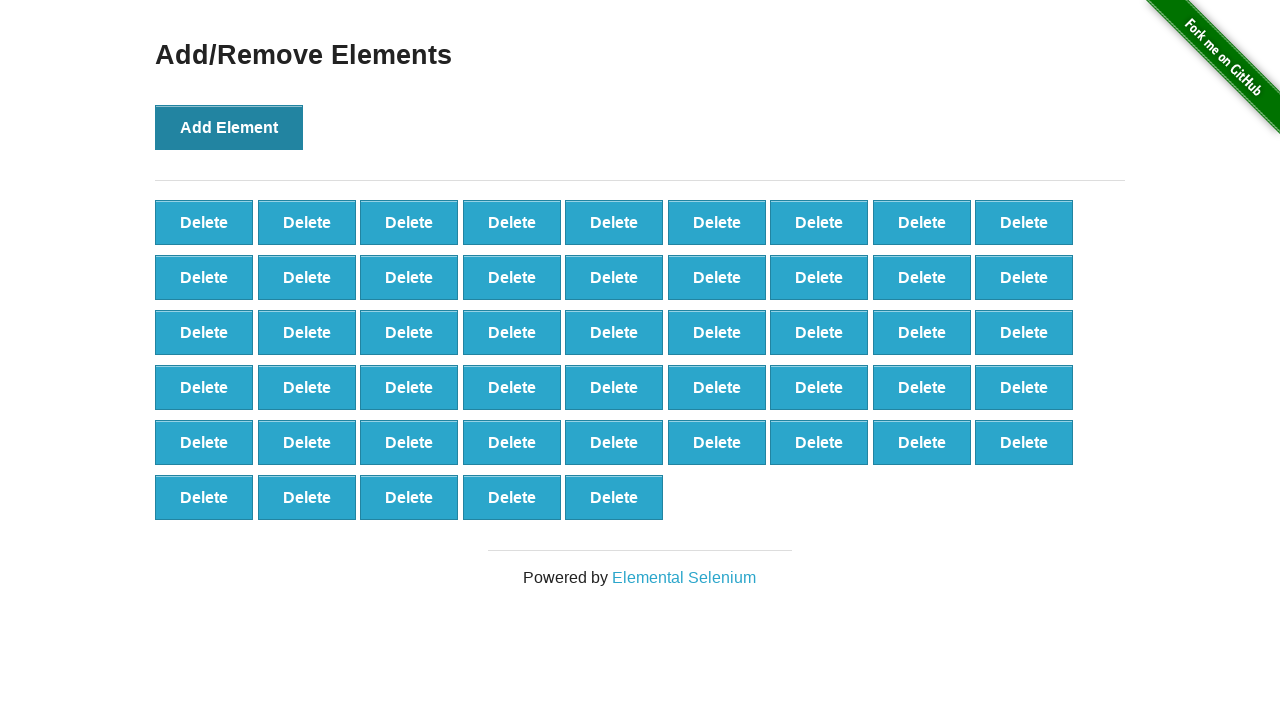

Clicked 'Add Element' button (iteration 51/100) at (229, 127) on button[onclick='addElement()']
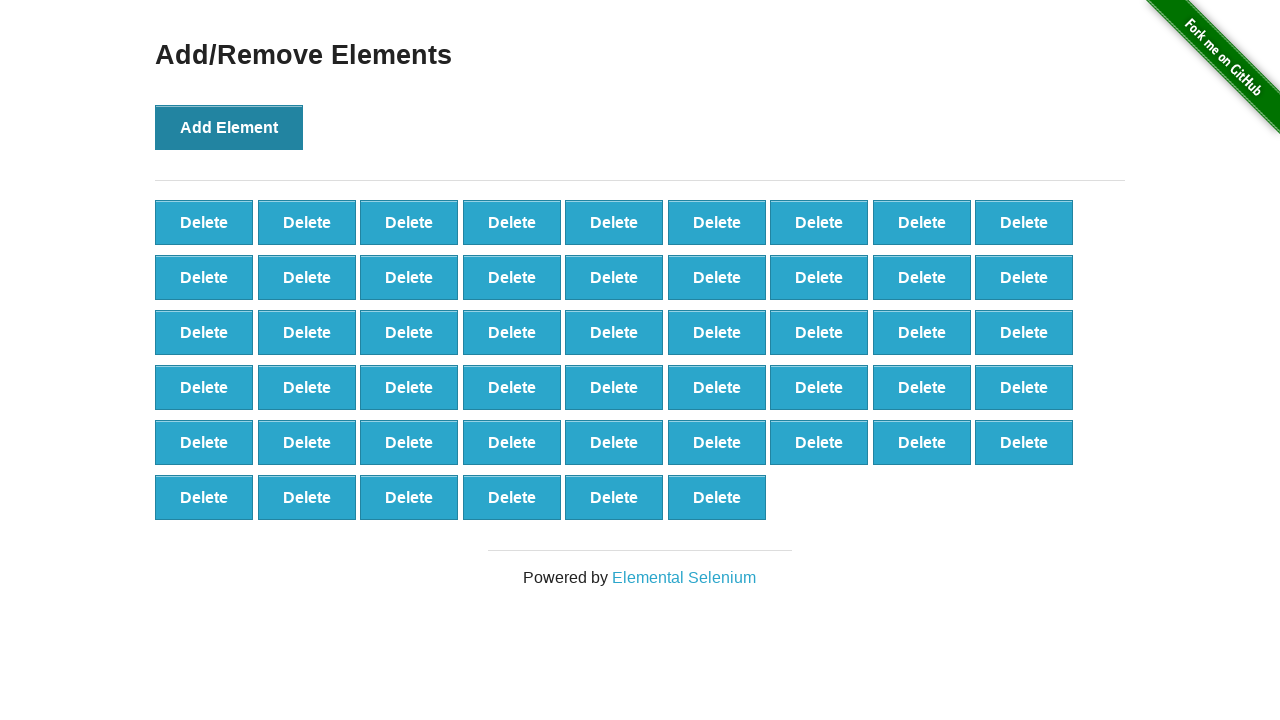

Clicked 'Add Element' button (iteration 52/100) at (229, 127) on button[onclick='addElement()']
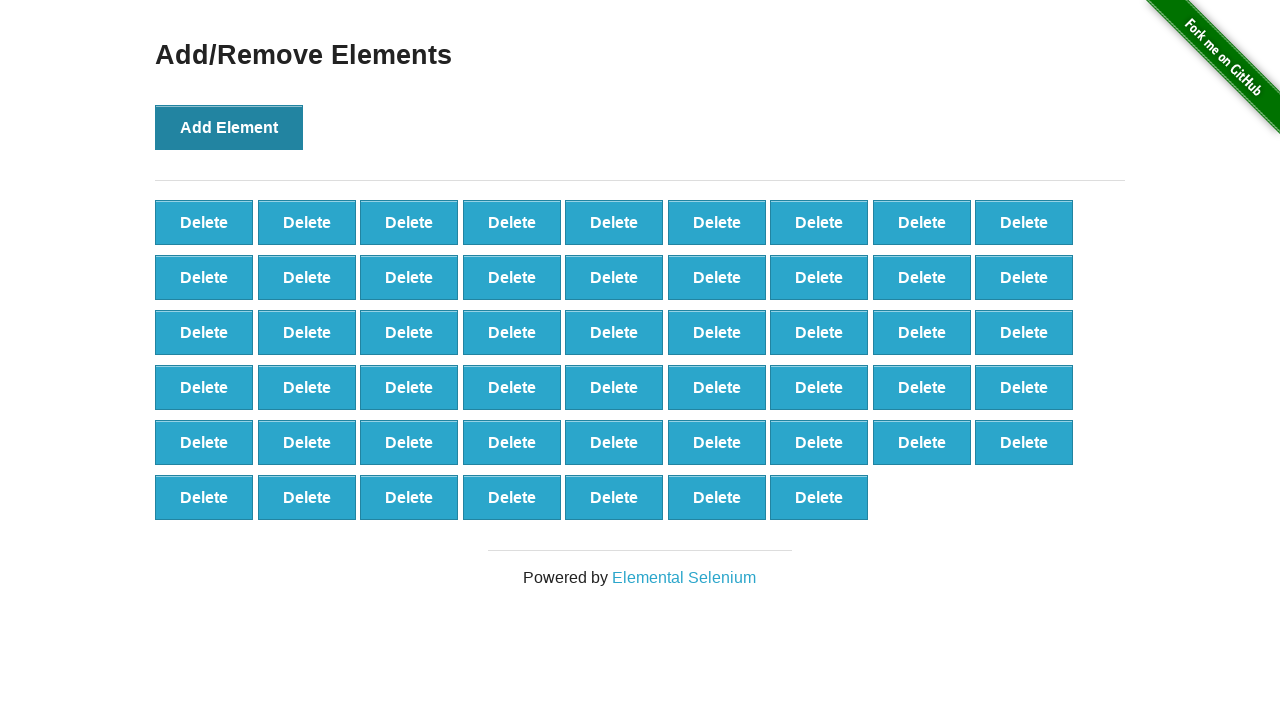

Clicked 'Add Element' button (iteration 53/100) at (229, 127) on button[onclick='addElement()']
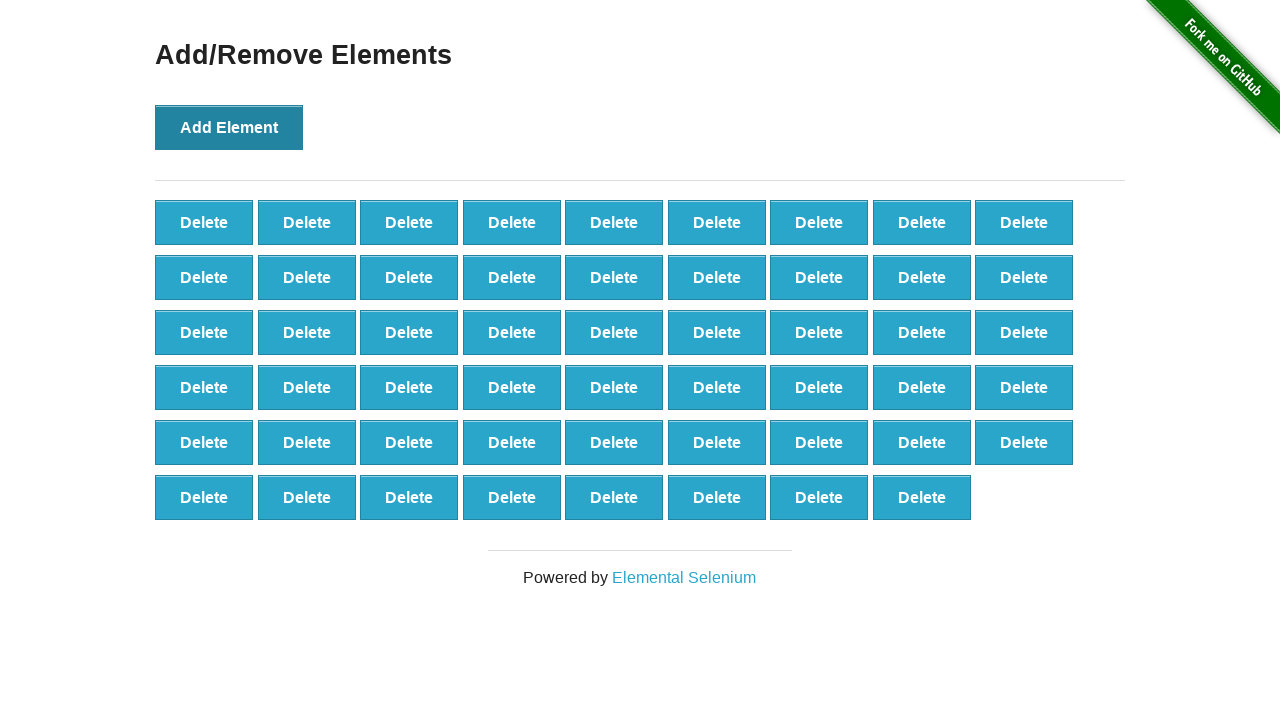

Clicked 'Add Element' button (iteration 54/100) at (229, 127) on button[onclick='addElement()']
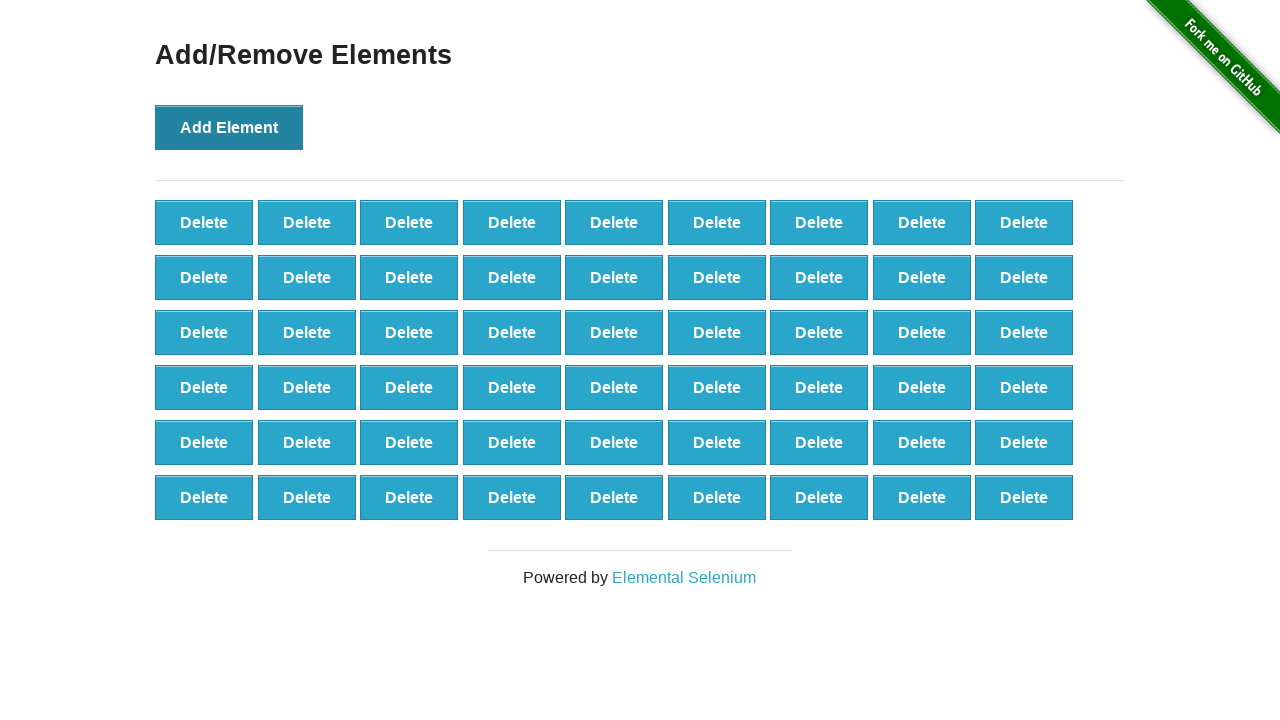

Clicked 'Add Element' button (iteration 55/100) at (229, 127) on button[onclick='addElement()']
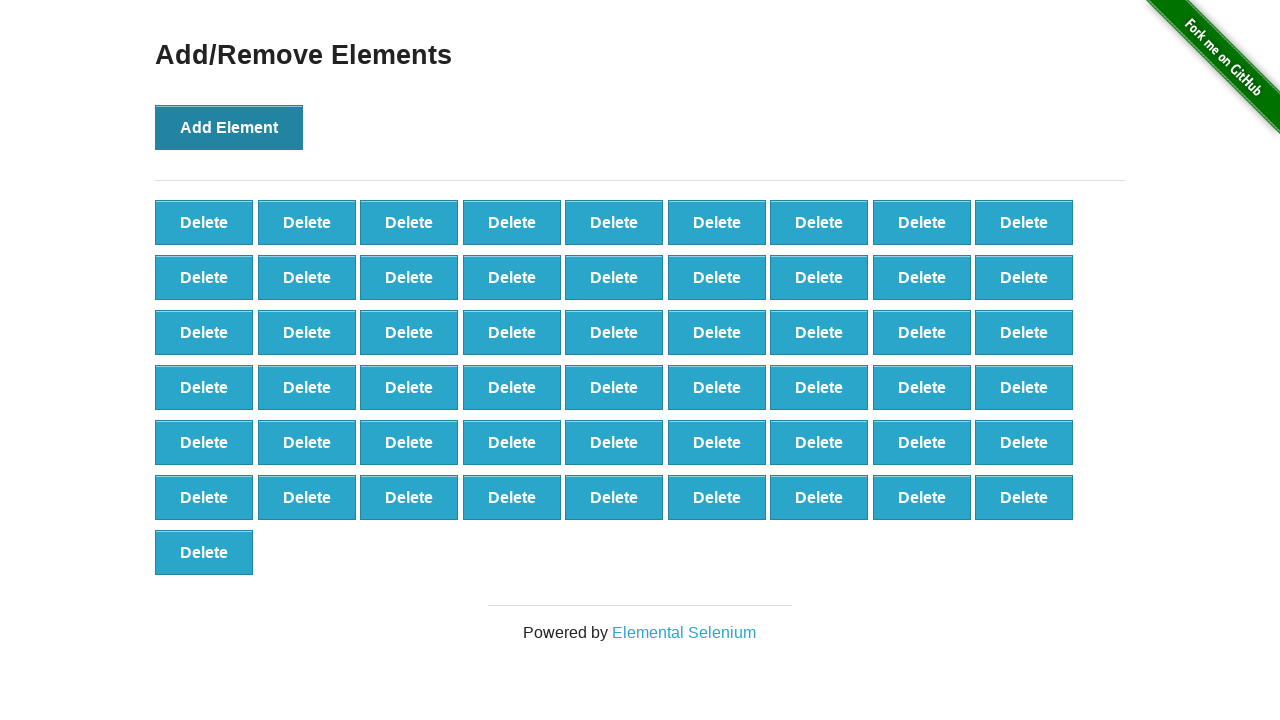

Clicked 'Add Element' button (iteration 56/100) at (229, 127) on button[onclick='addElement()']
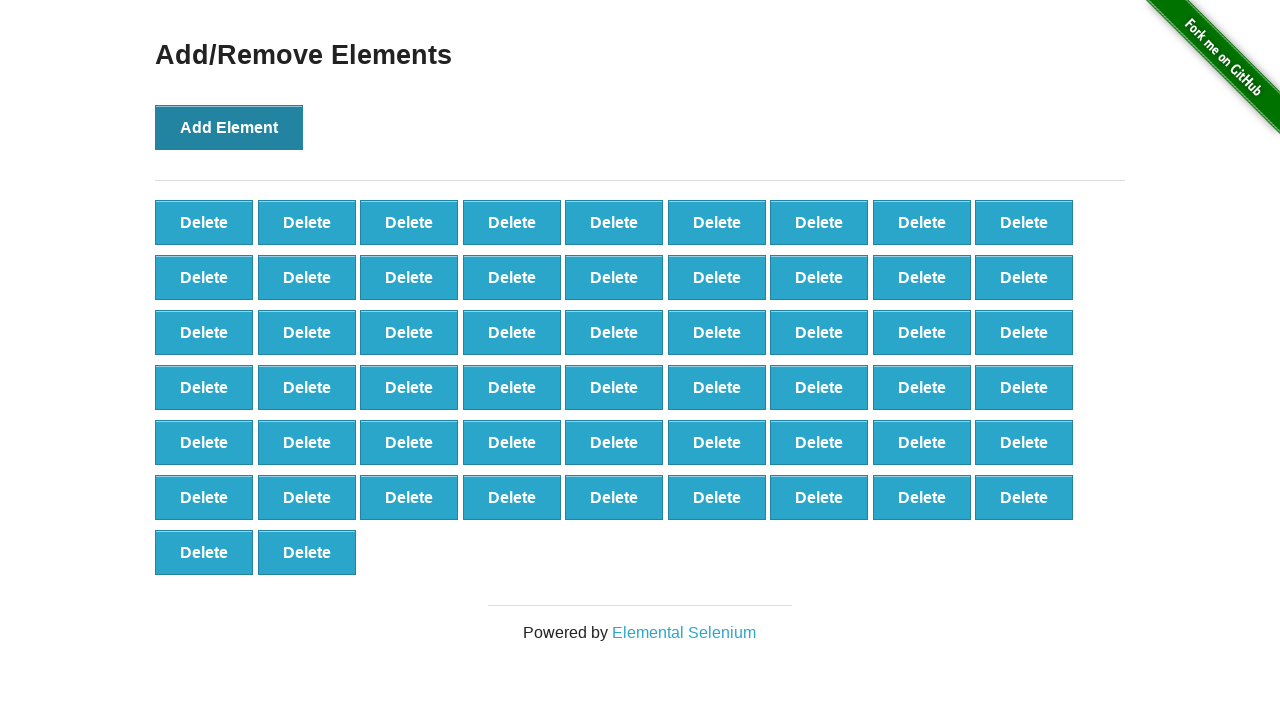

Clicked 'Add Element' button (iteration 57/100) at (229, 127) on button[onclick='addElement()']
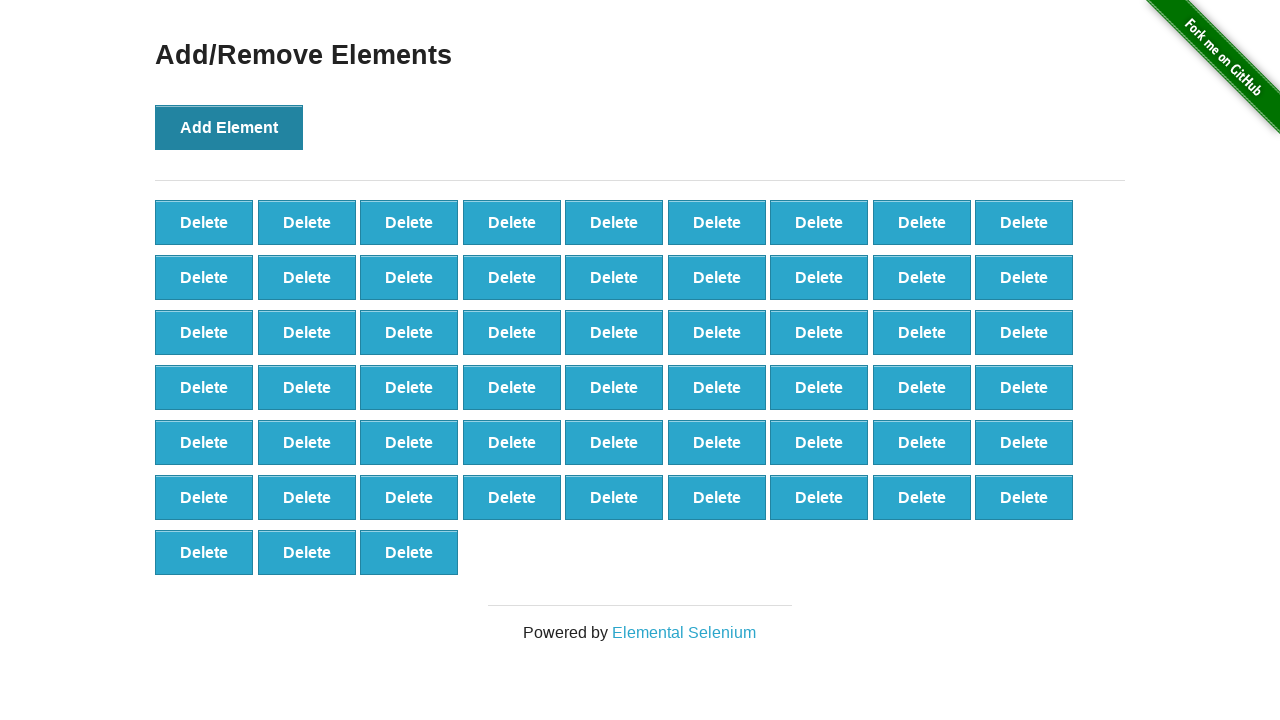

Clicked 'Add Element' button (iteration 58/100) at (229, 127) on button[onclick='addElement()']
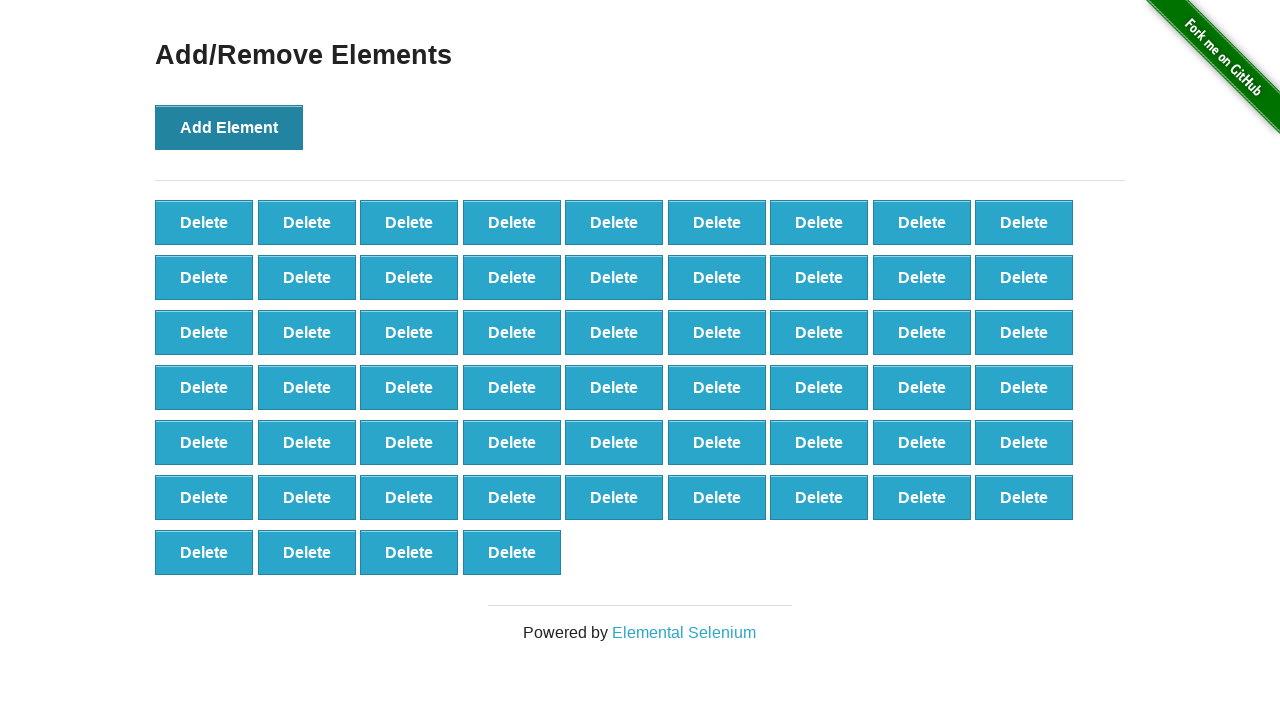

Clicked 'Add Element' button (iteration 59/100) at (229, 127) on button[onclick='addElement()']
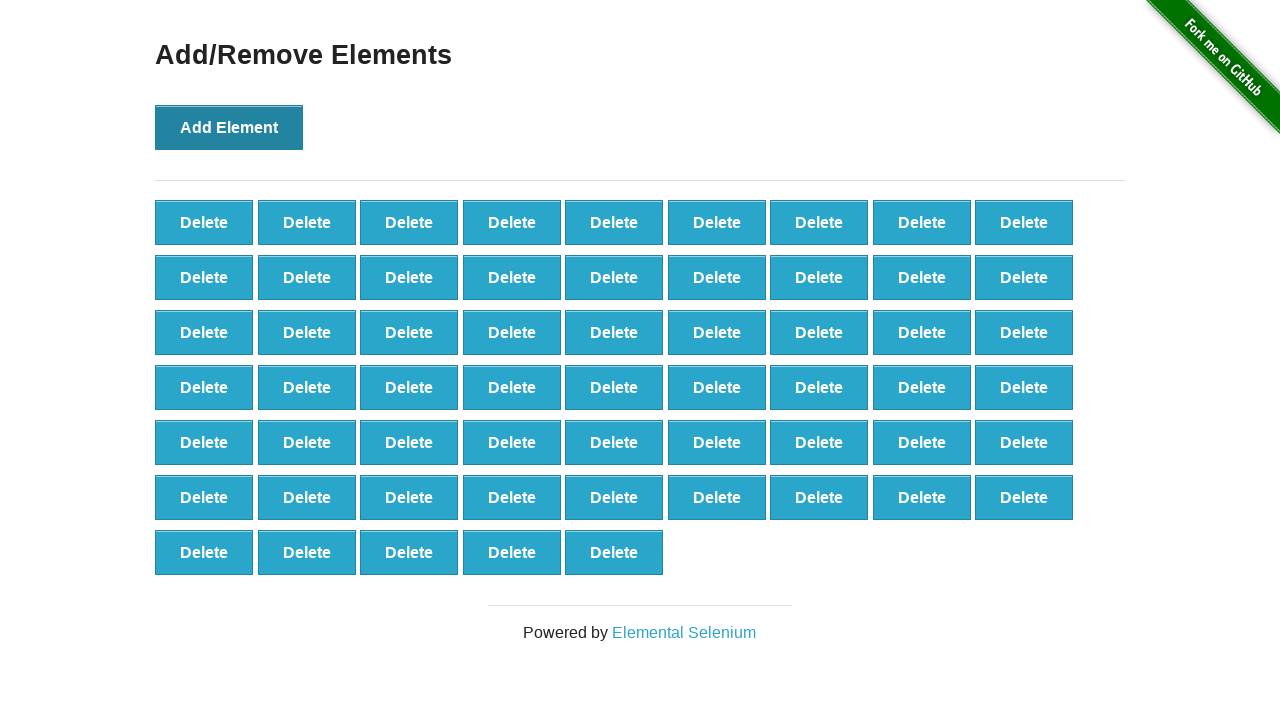

Clicked 'Add Element' button (iteration 60/100) at (229, 127) on button[onclick='addElement()']
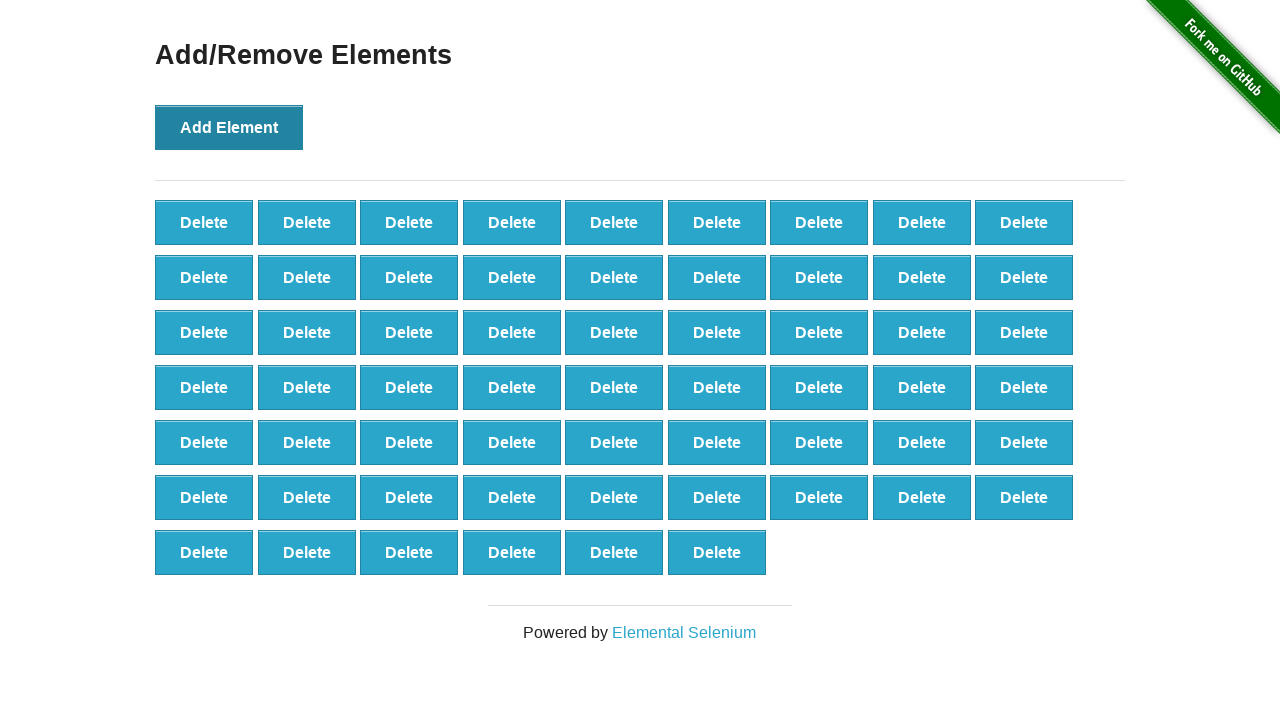

Clicked 'Add Element' button (iteration 61/100) at (229, 127) on button[onclick='addElement()']
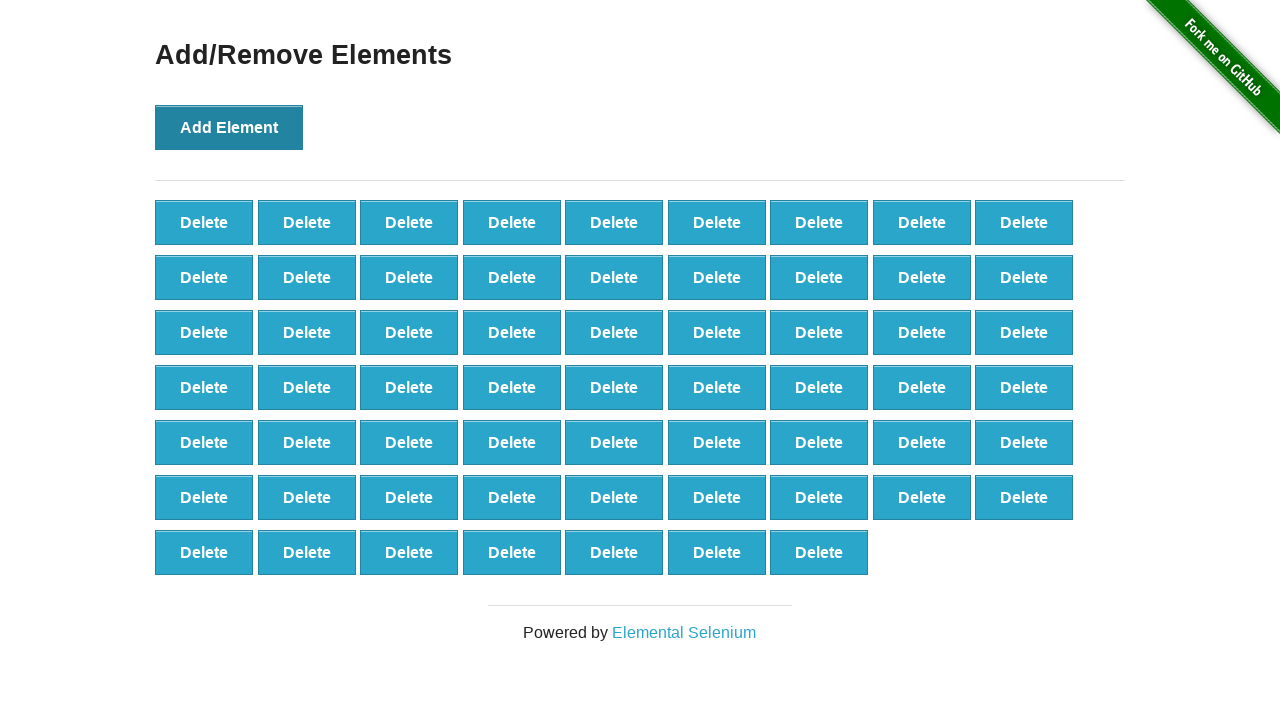

Clicked 'Add Element' button (iteration 62/100) at (229, 127) on button[onclick='addElement()']
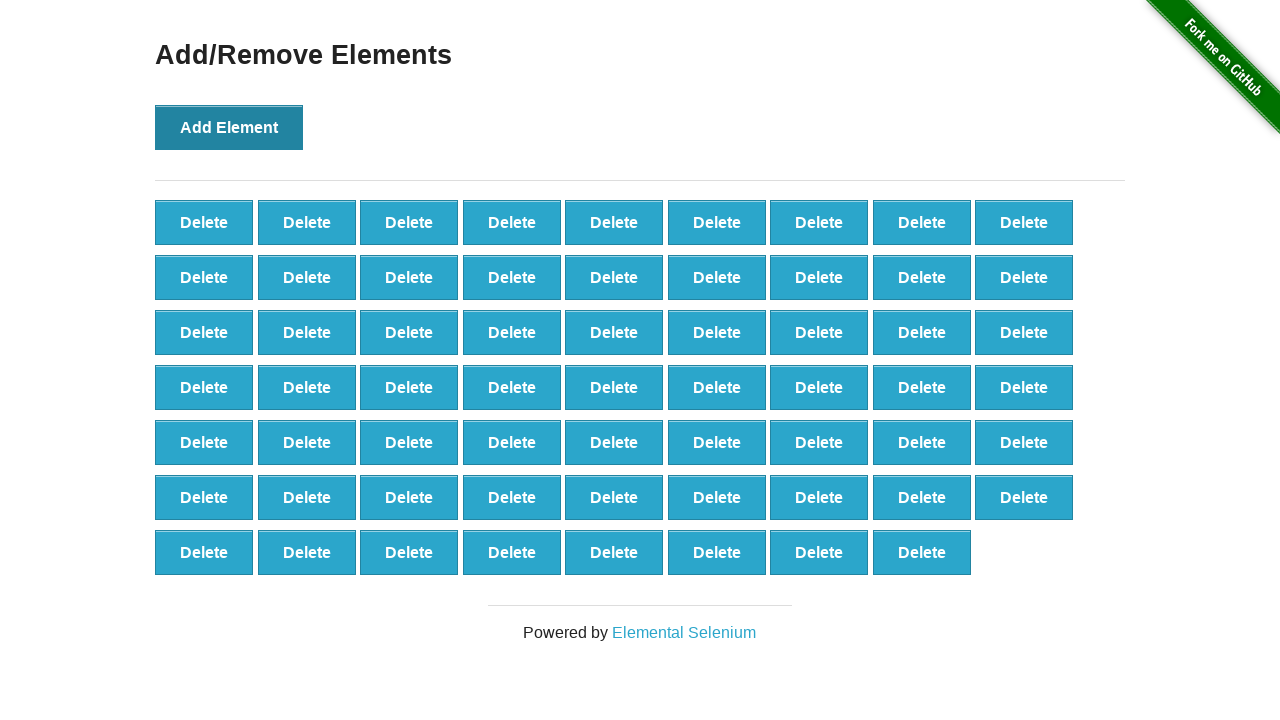

Clicked 'Add Element' button (iteration 63/100) at (229, 127) on button[onclick='addElement()']
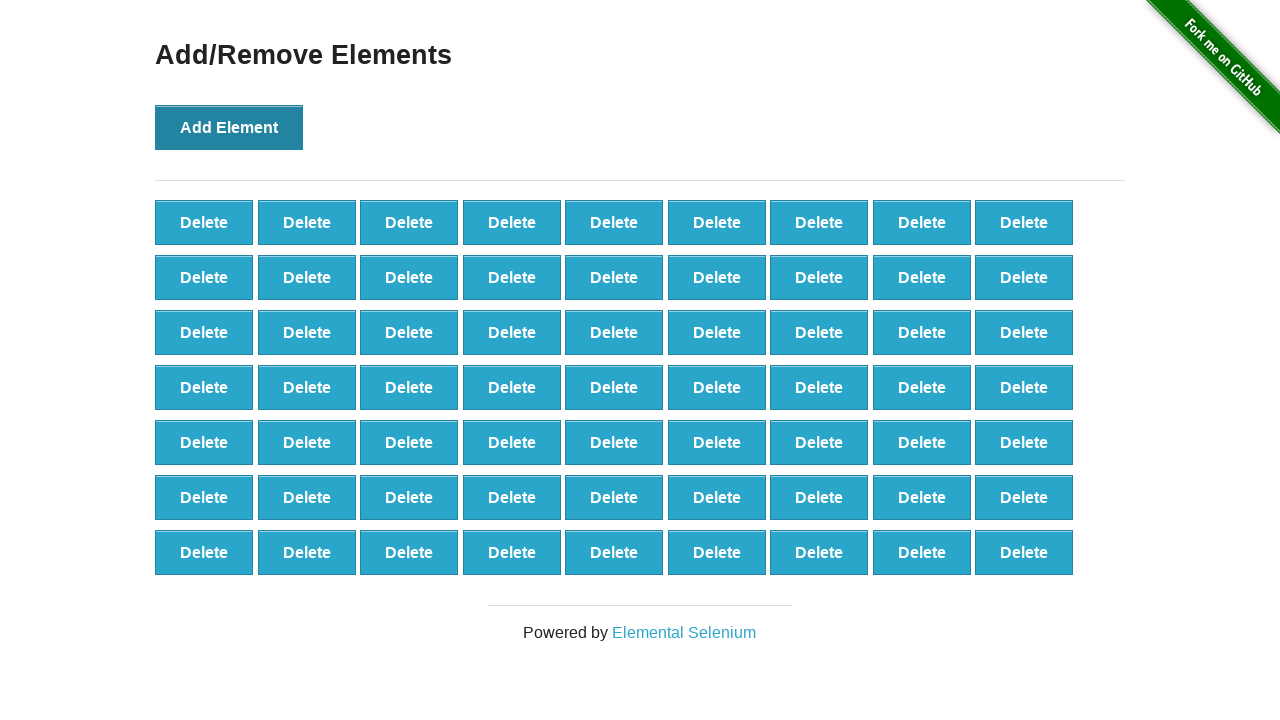

Clicked 'Add Element' button (iteration 64/100) at (229, 127) on button[onclick='addElement()']
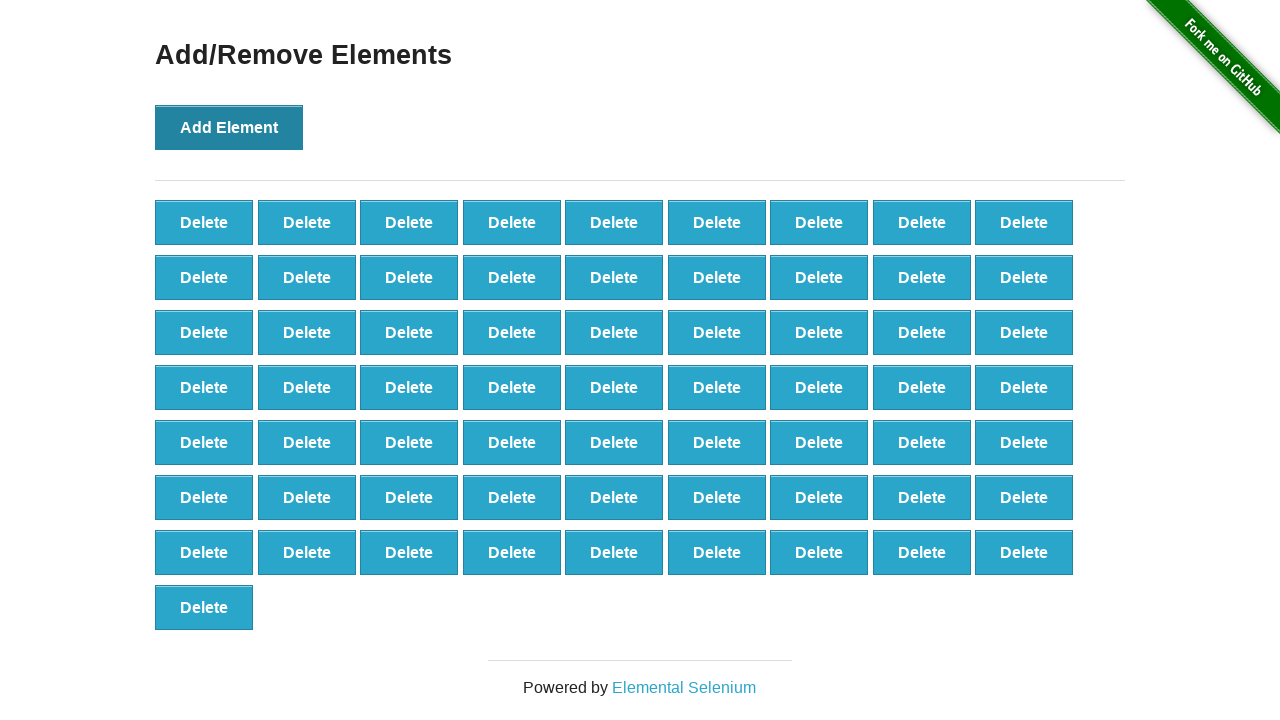

Clicked 'Add Element' button (iteration 65/100) at (229, 127) on button[onclick='addElement()']
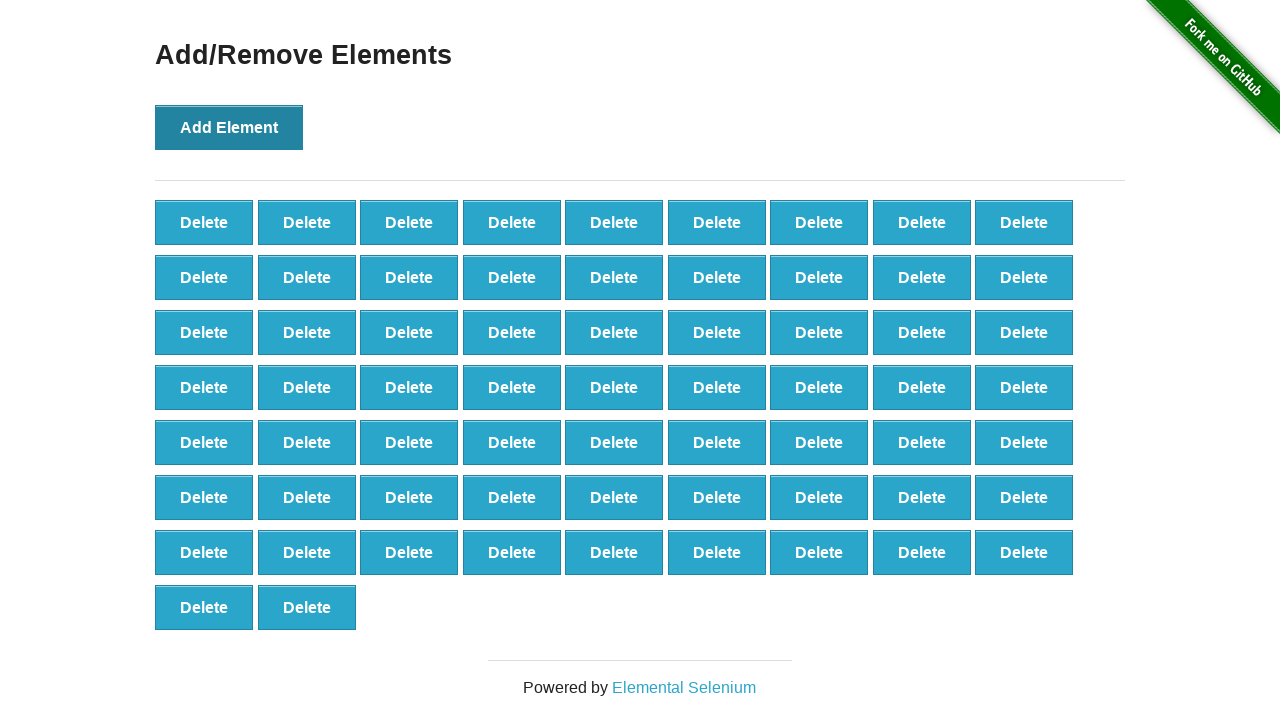

Clicked 'Add Element' button (iteration 66/100) at (229, 127) on button[onclick='addElement()']
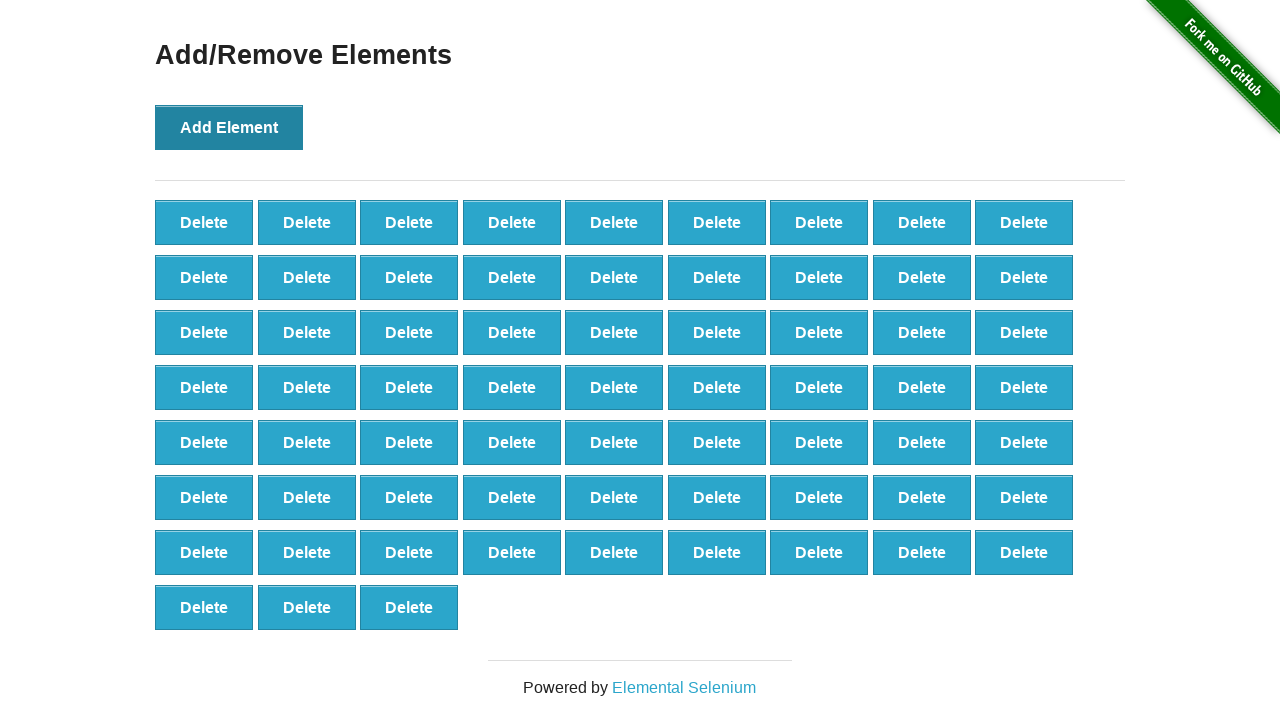

Clicked 'Add Element' button (iteration 67/100) at (229, 127) on button[onclick='addElement()']
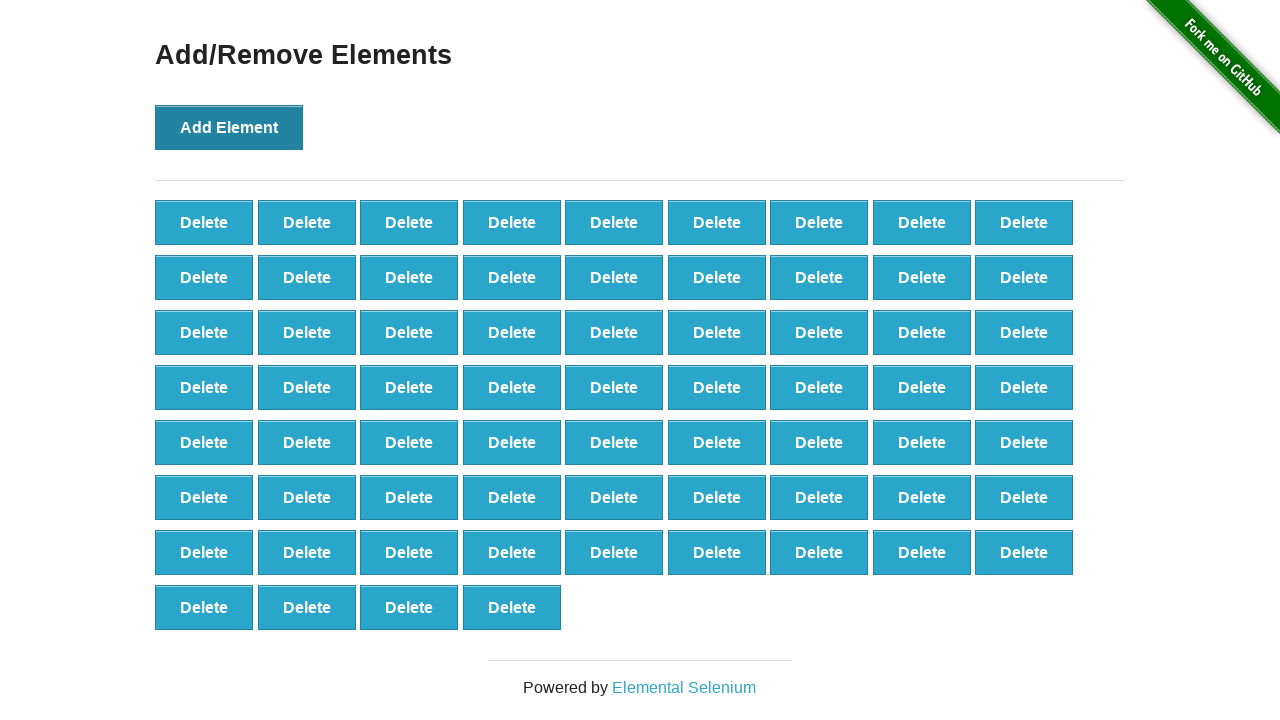

Clicked 'Add Element' button (iteration 68/100) at (229, 127) on button[onclick='addElement()']
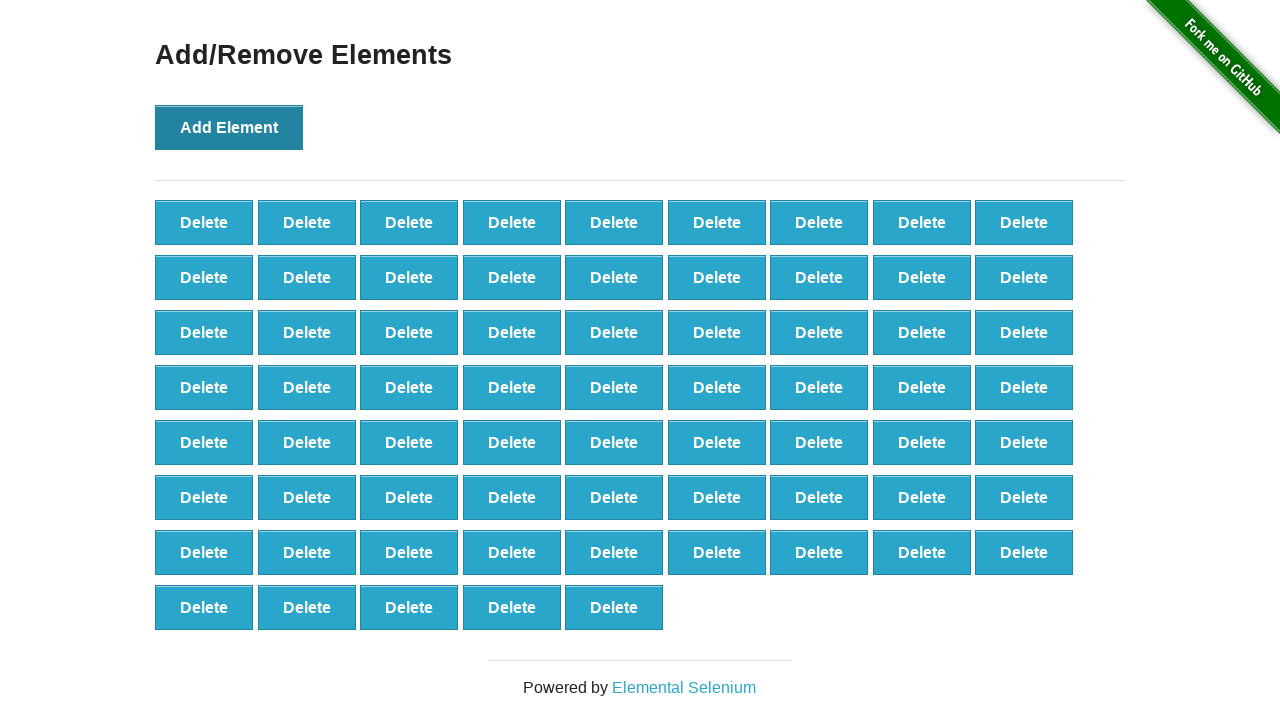

Clicked 'Add Element' button (iteration 69/100) at (229, 127) on button[onclick='addElement()']
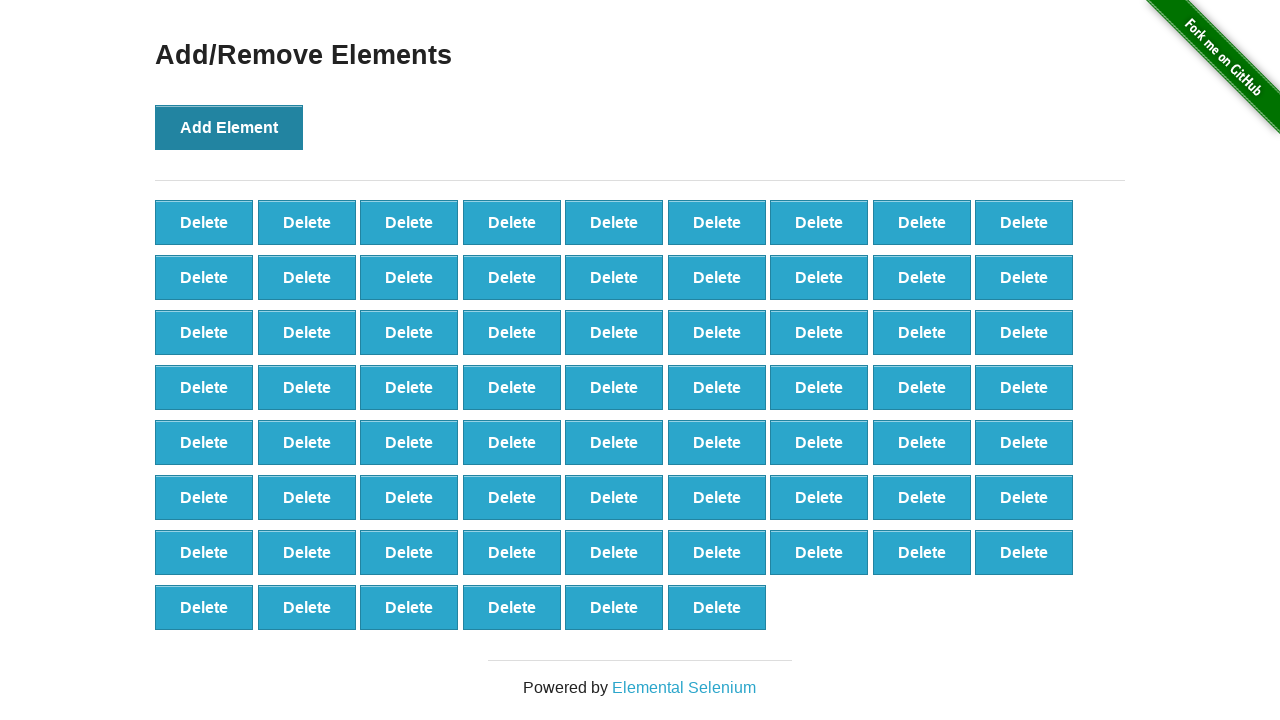

Clicked 'Add Element' button (iteration 70/100) at (229, 127) on button[onclick='addElement()']
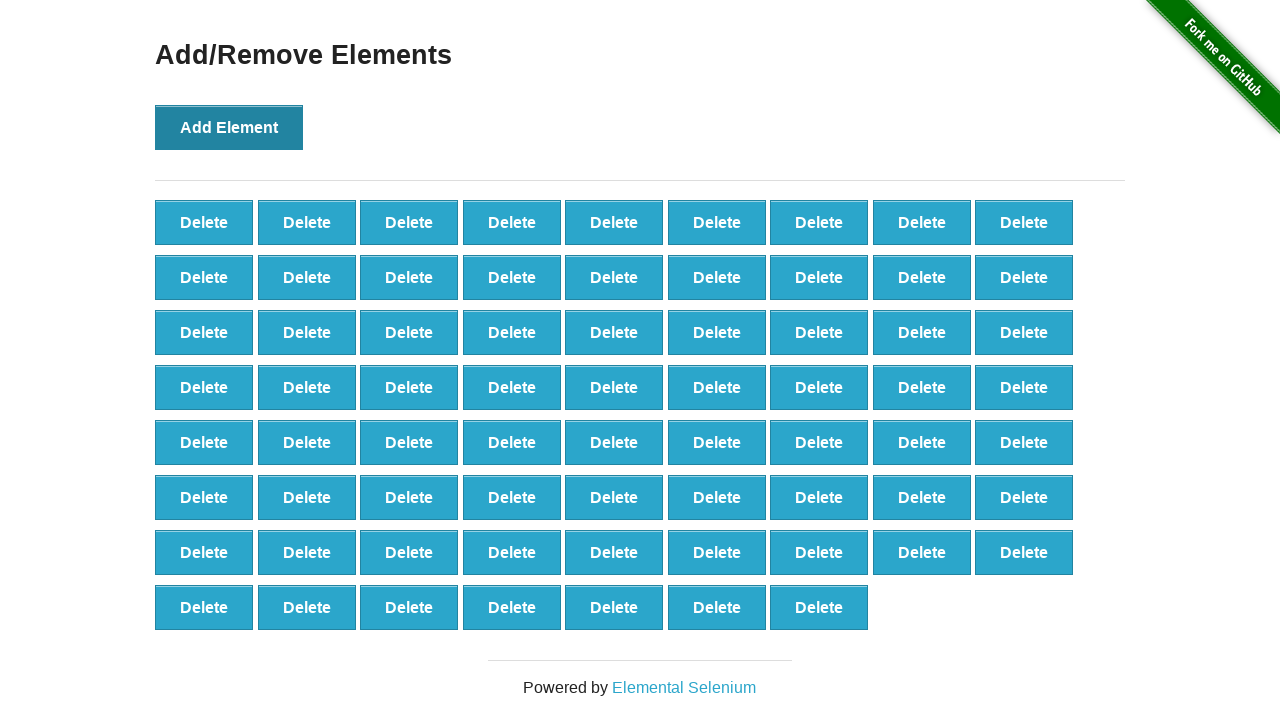

Clicked 'Add Element' button (iteration 71/100) at (229, 127) on button[onclick='addElement()']
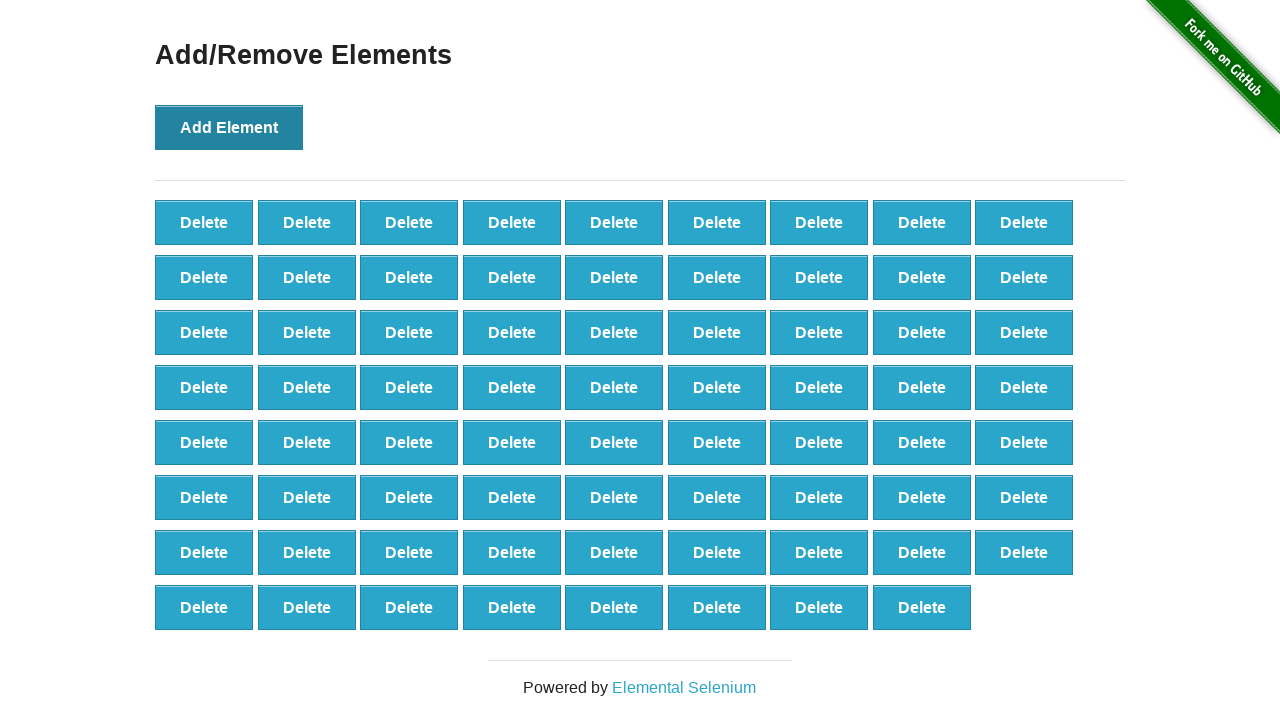

Clicked 'Add Element' button (iteration 72/100) at (229, 127) on button[onclick='addElement()']
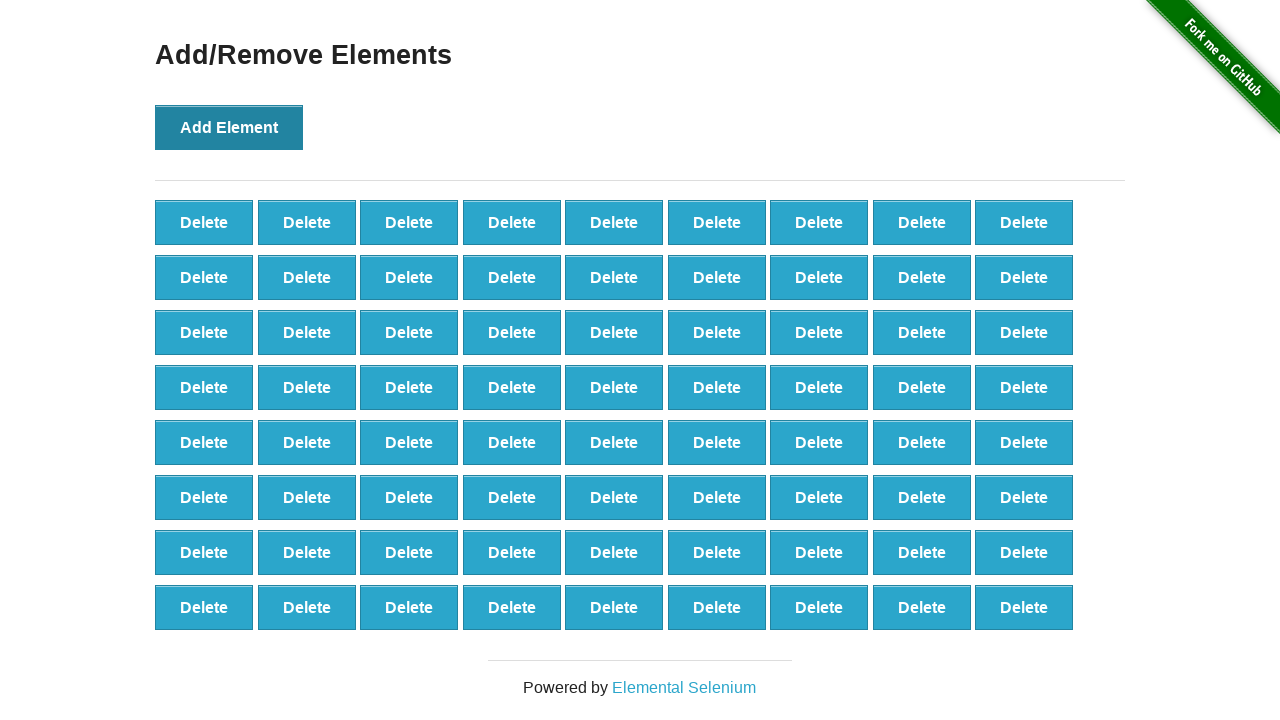

Clicked 'Add Element' button (iteration 73/100) at (229, 127) on button[onclick='addElement()']
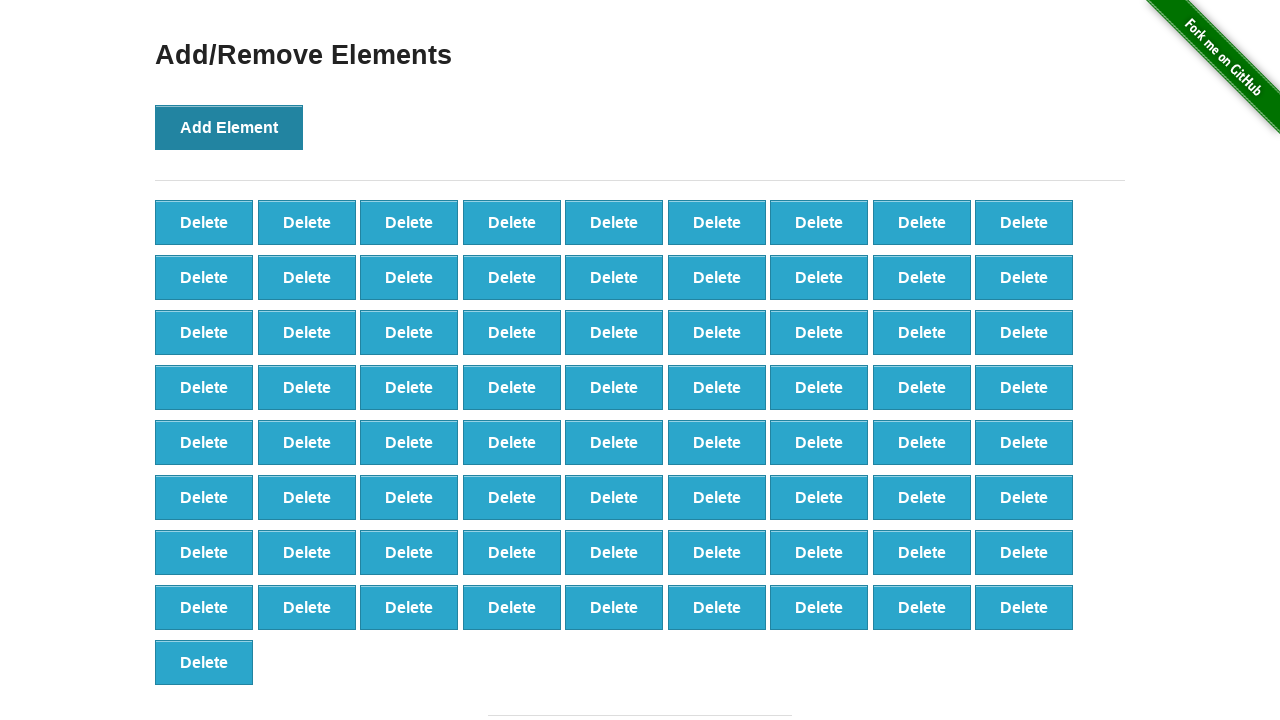

Clicked 'Add Element' button (iteration 74/100) at (229, 127) on button[onclick='addElement()']
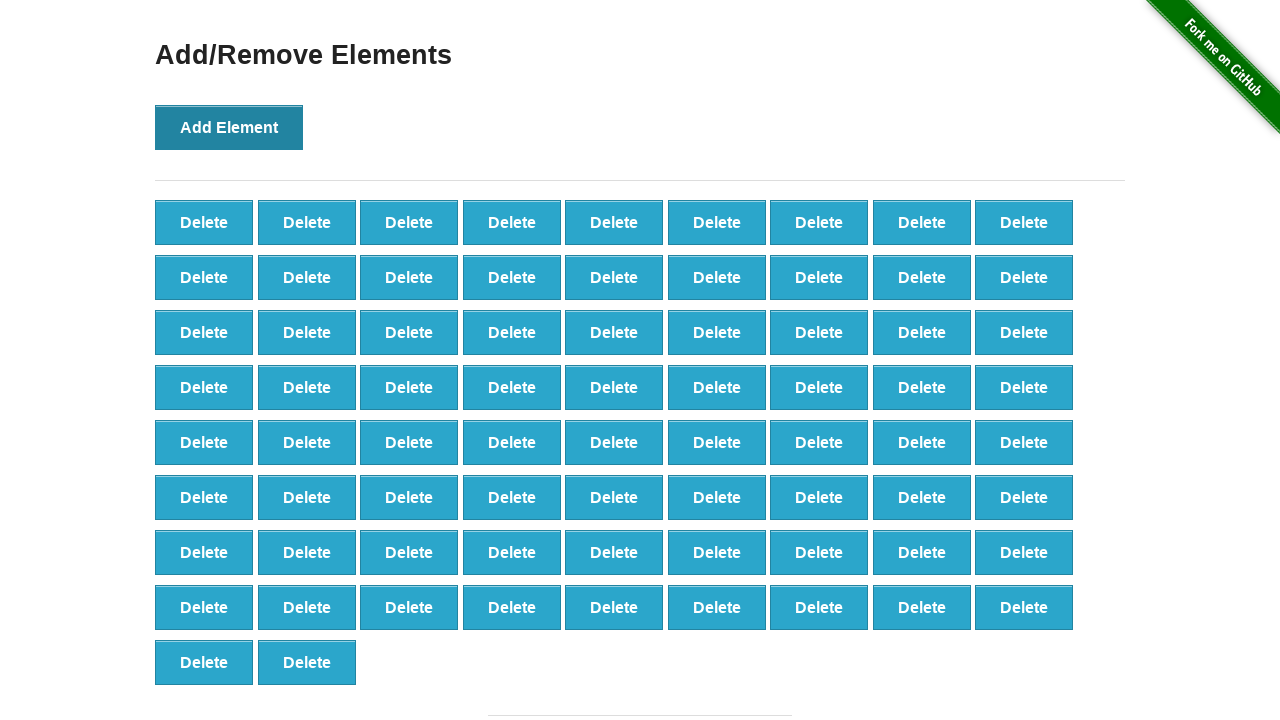

Clicked 'Add Element' button (iteration 75/100) at (229, 127) on button[onclick='addElement()']
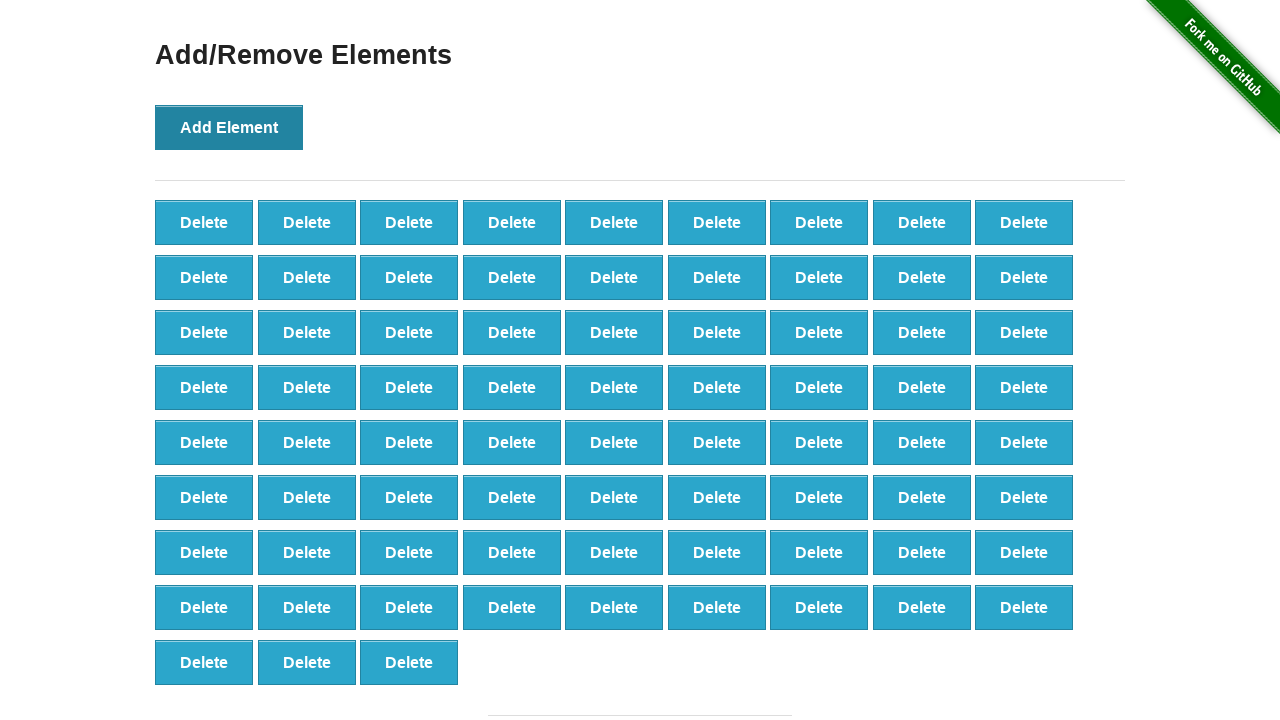

Clicked 'Add Element' button (iteration 76/100) at (229, 127) on button[onclick='addElement()']
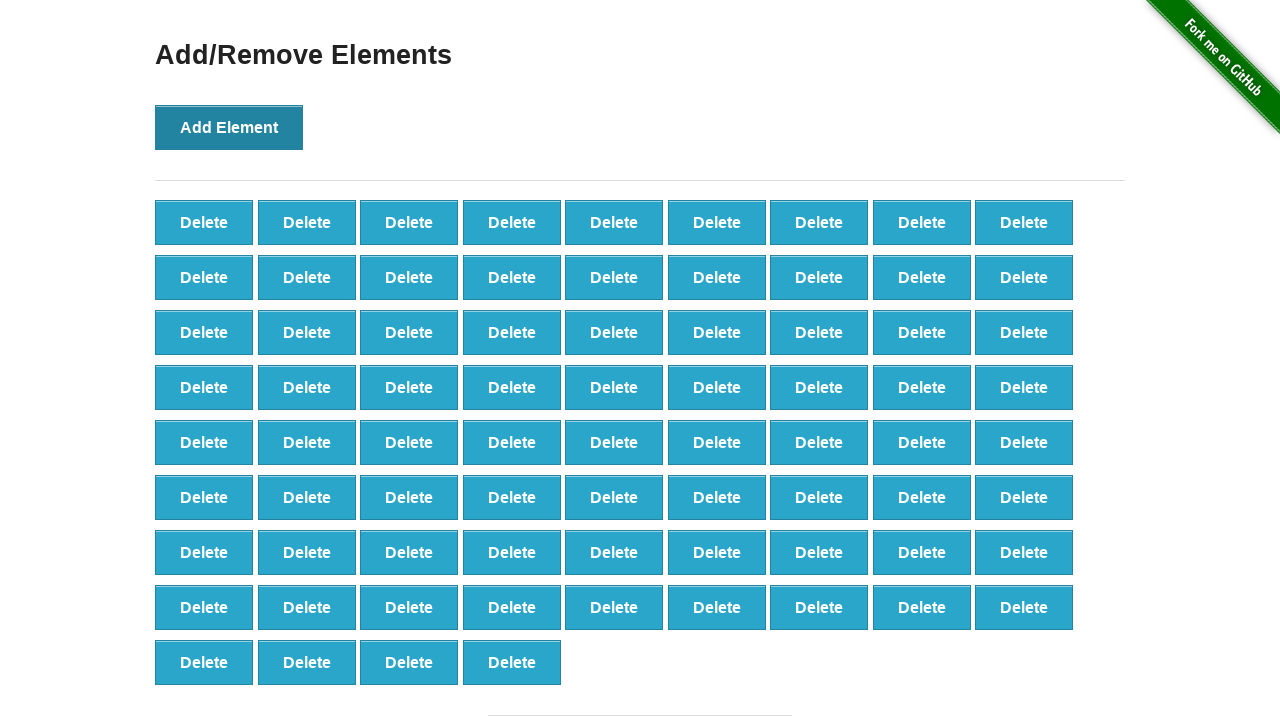

Clicked 'Add Element' button (iteration 77/100) at (229, 127) on button[onclick='addElement()']
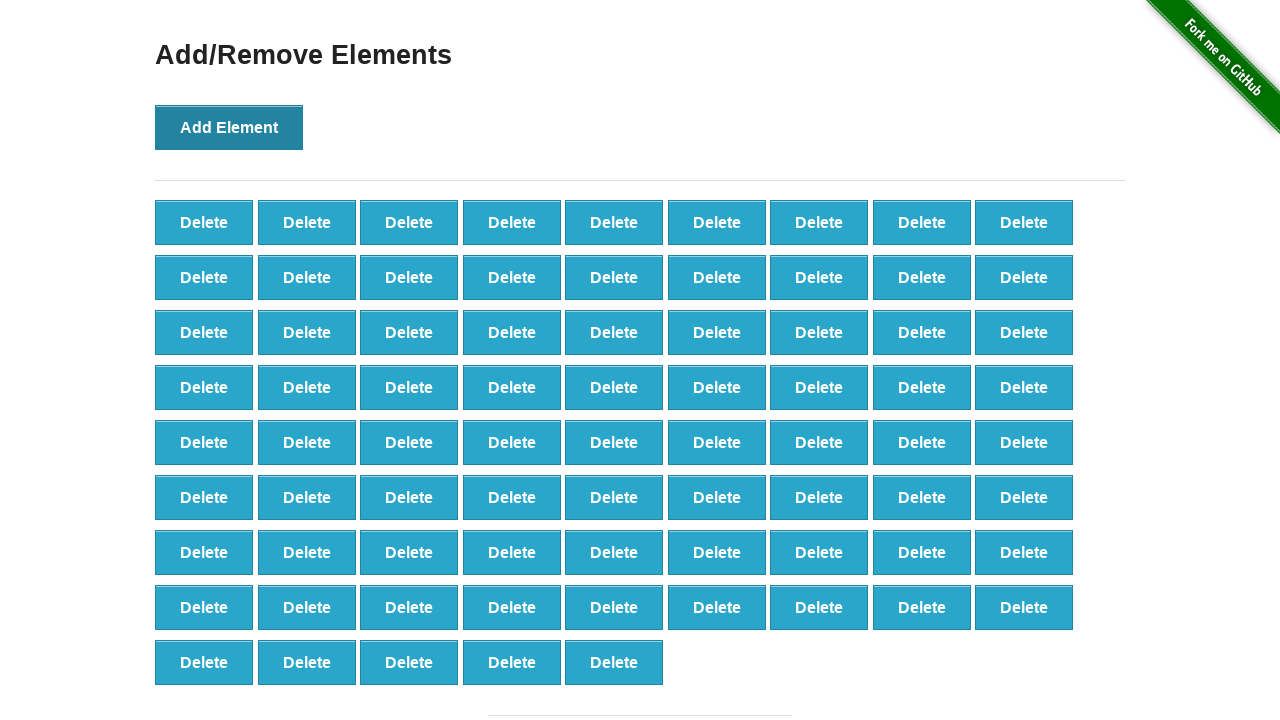

Clicked 'Add Element' button (iteration 78/100) at (229, 127) on button[onclick='addElement()']
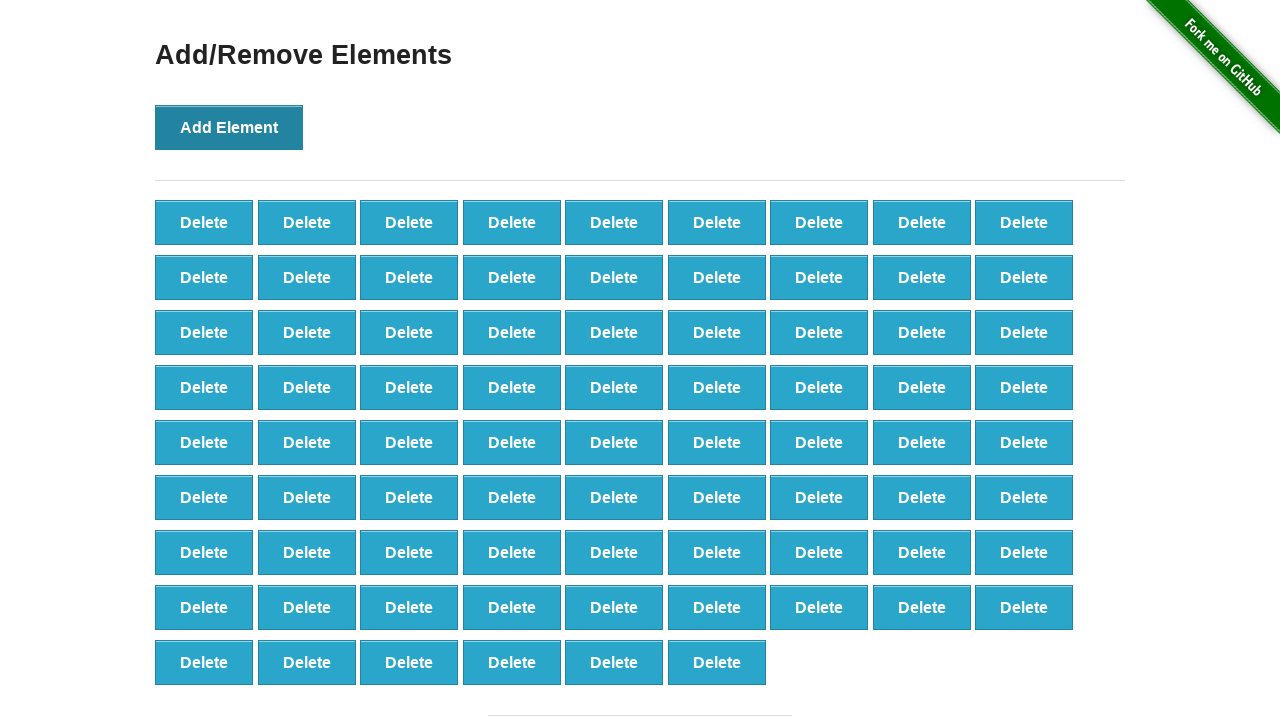

Clicked 'Add Element' button (iteration 79/100) at (229, 127) on button[onclick='addElement()']
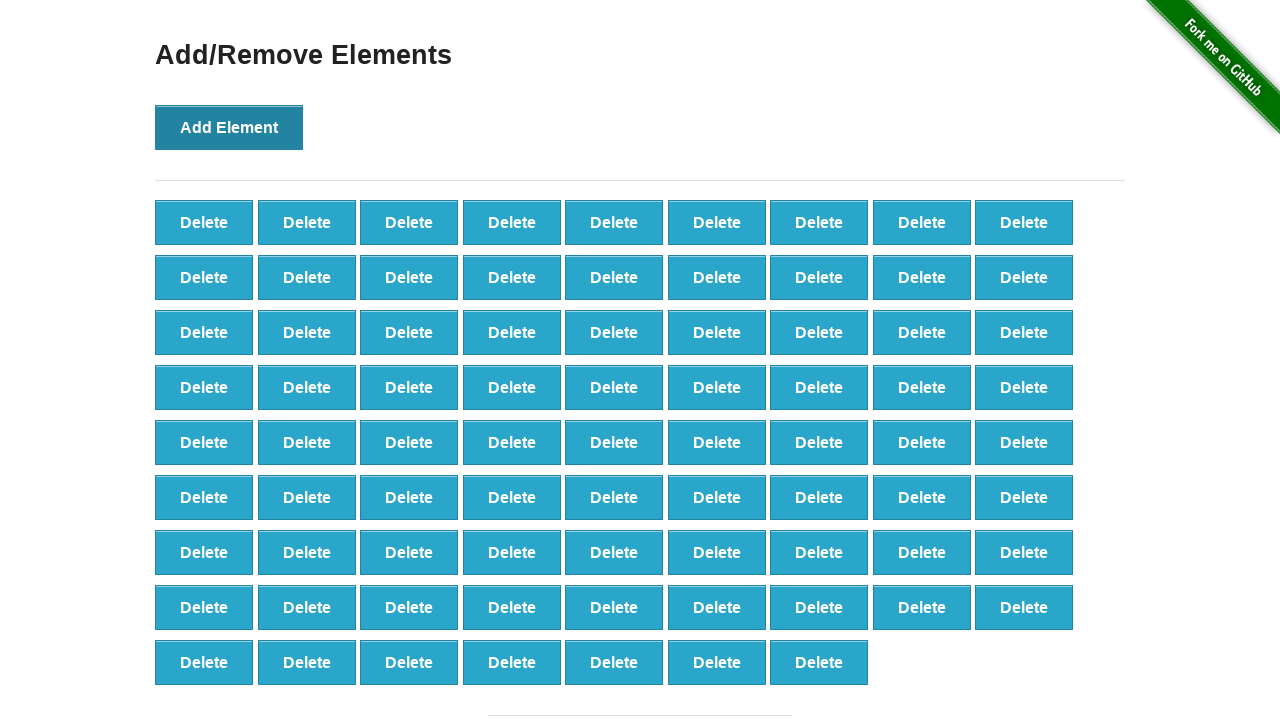

Clicked 'Add Element' button (iteration 80/100) at (229, 127) on button[onclick='addElement()']
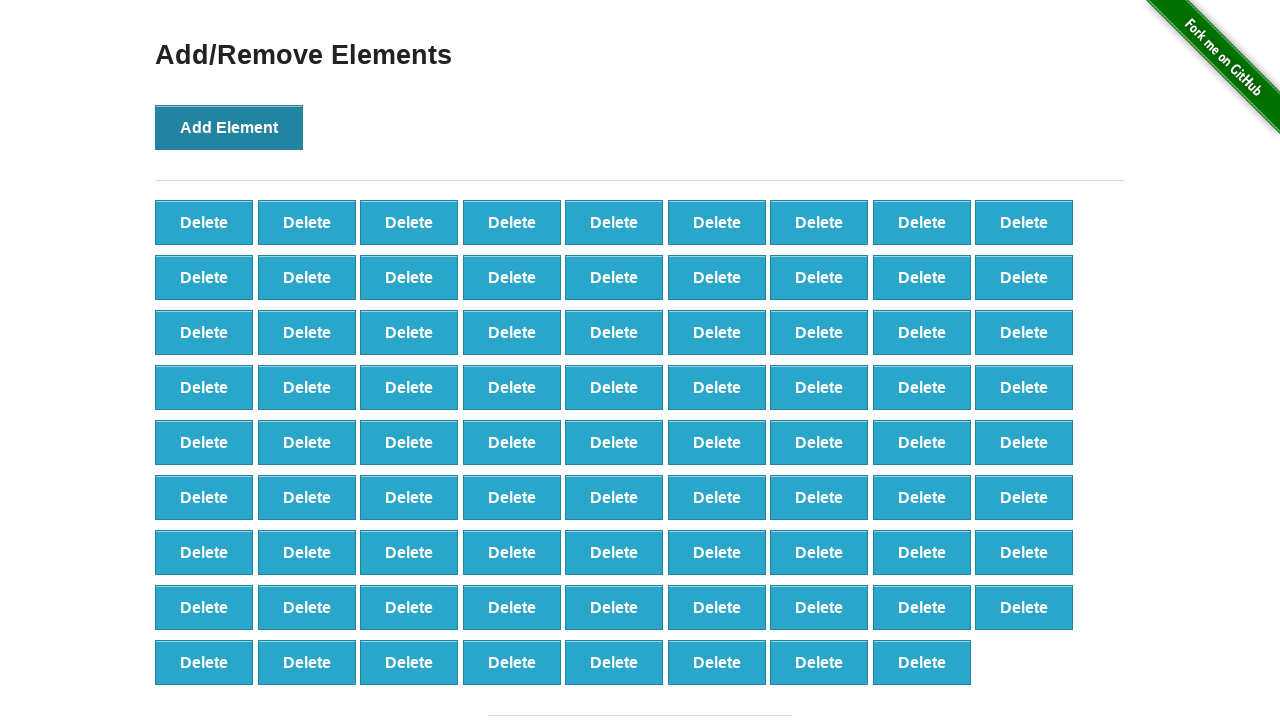

Clicked 'Add Element' button (iteration 81/100) at (229, 127) on button[onclick='addElement()']
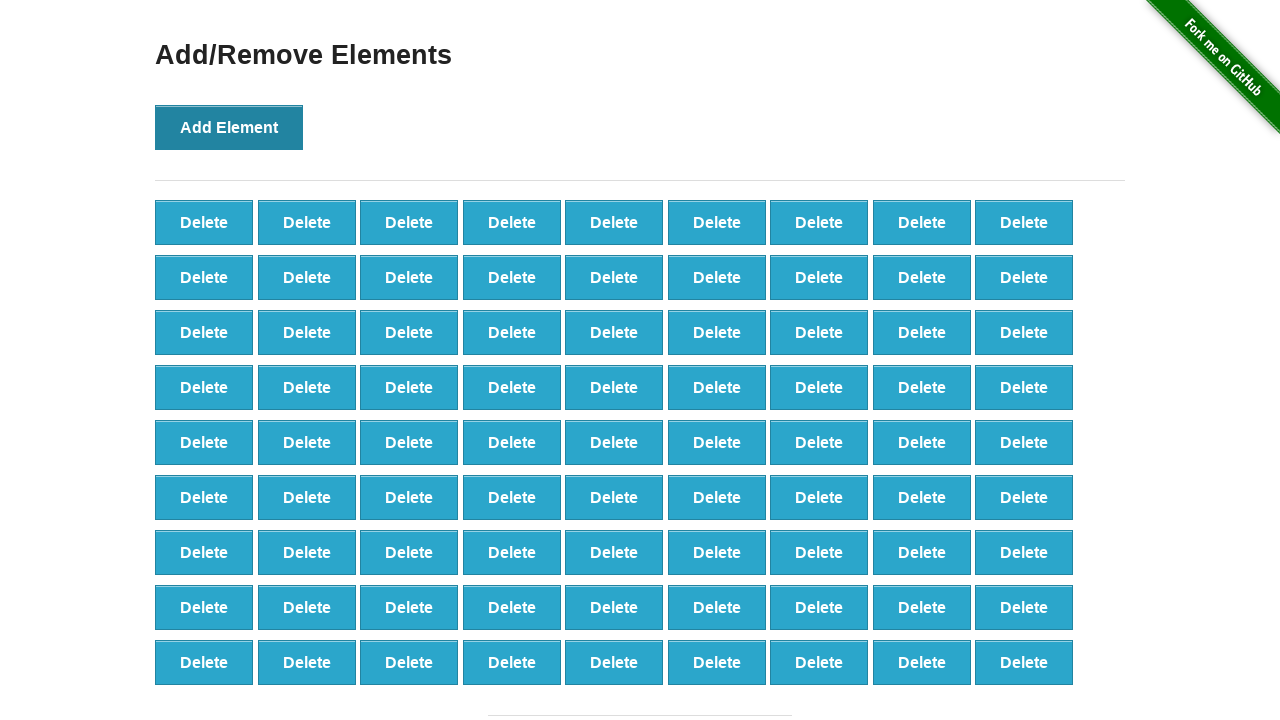

Clicked 'Add Element' button (iteration 82/100) at (229, 127) on button[onclick='addElement()']
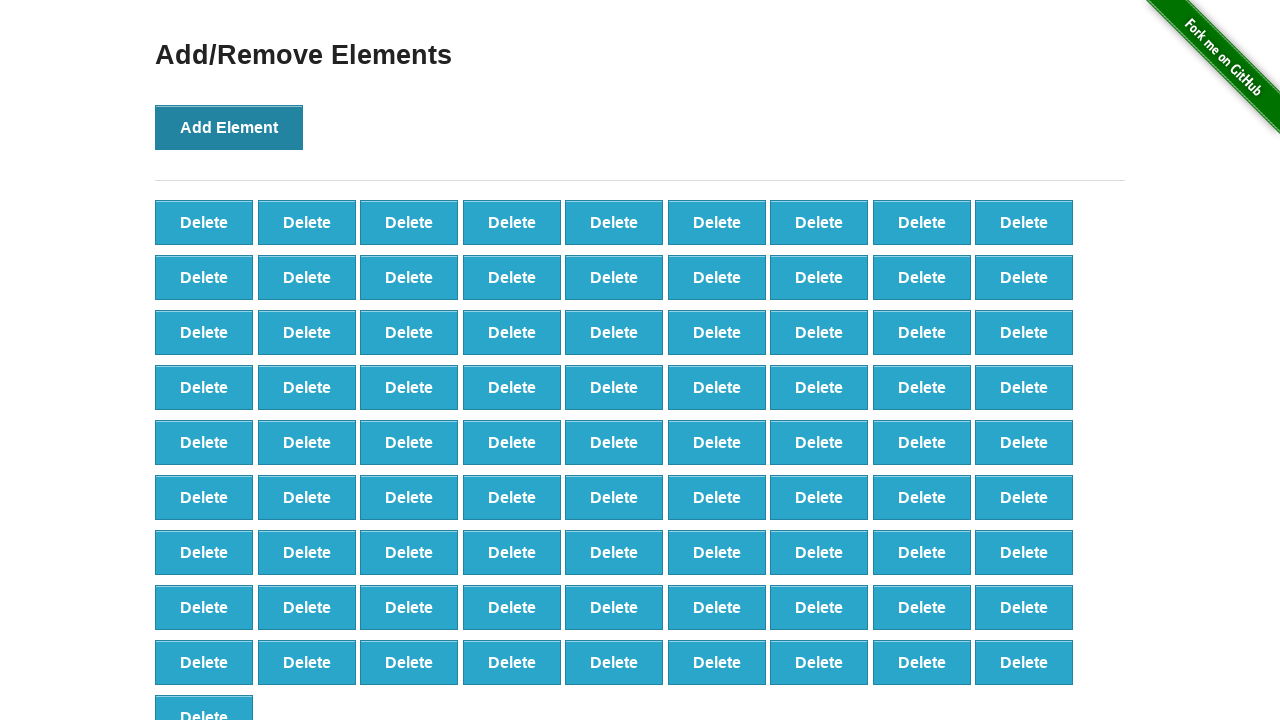

Clicked 'Add Element' button (iteration 83/100) at (229, 127) on button[onclick='addElement()']
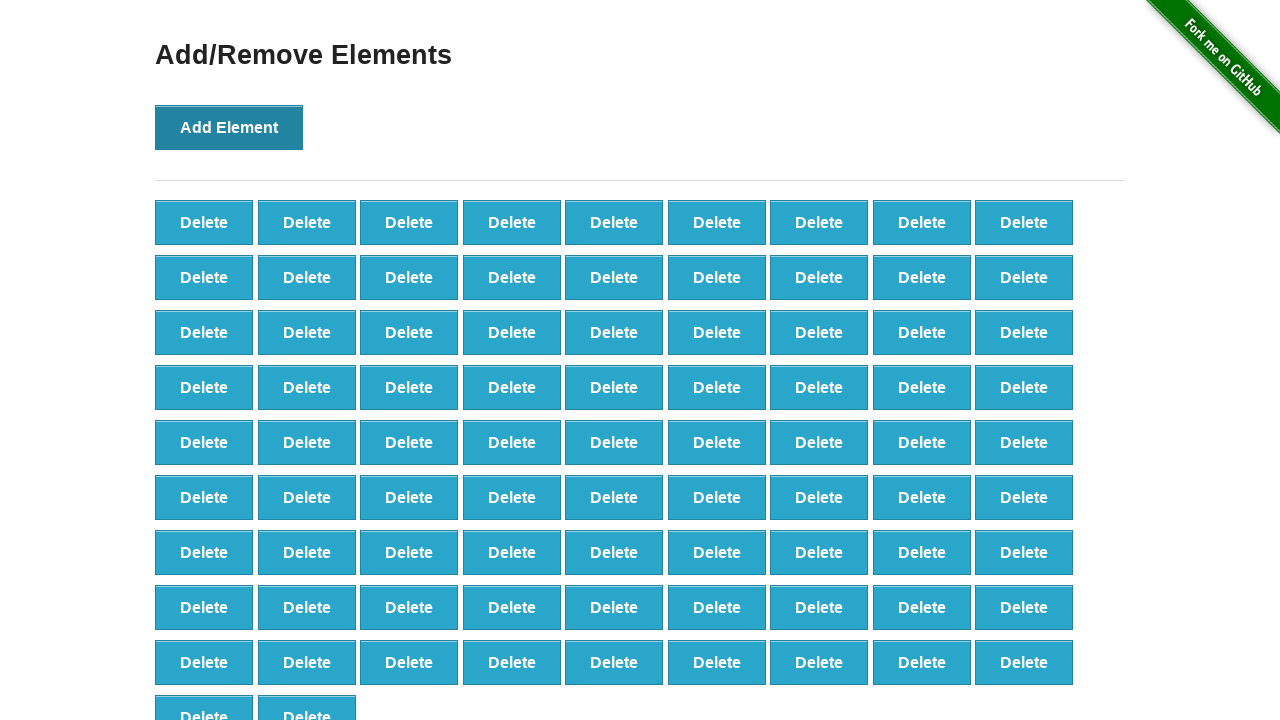

Clicked 'Add Element' button (iteration 84/100) at (229, 127) on button[onclick='addElement()']
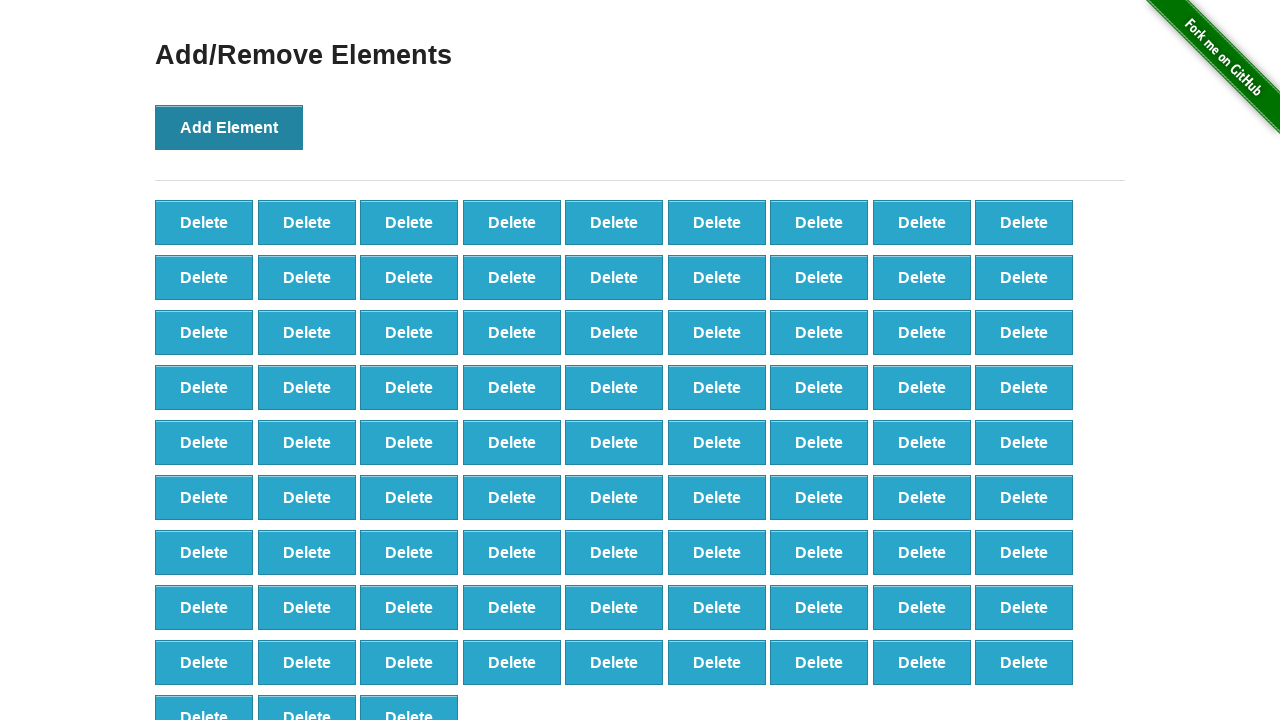

Clicked 'Add Element' button (iteration 85/100) at (229, 127) on button[onclick='addElement()']
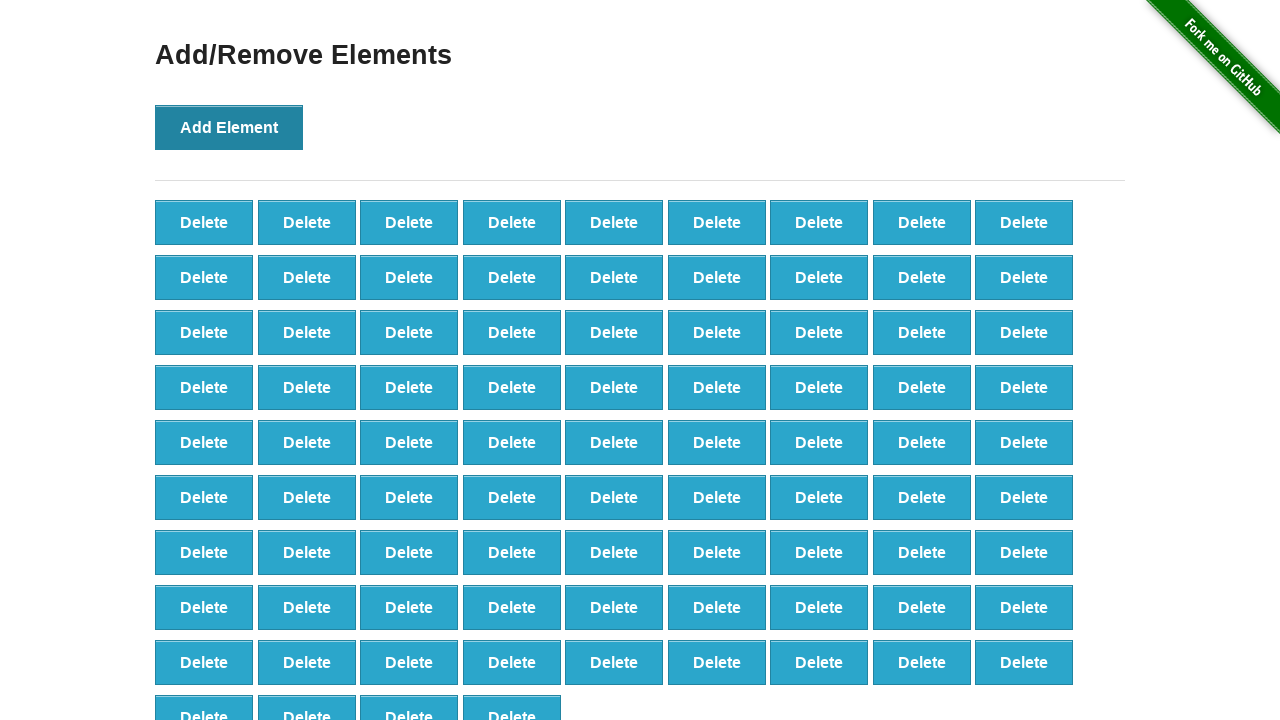

Clicked 'Add Element' button (iteration 86/100) at (229, 127) on button[onclick='addElement()']
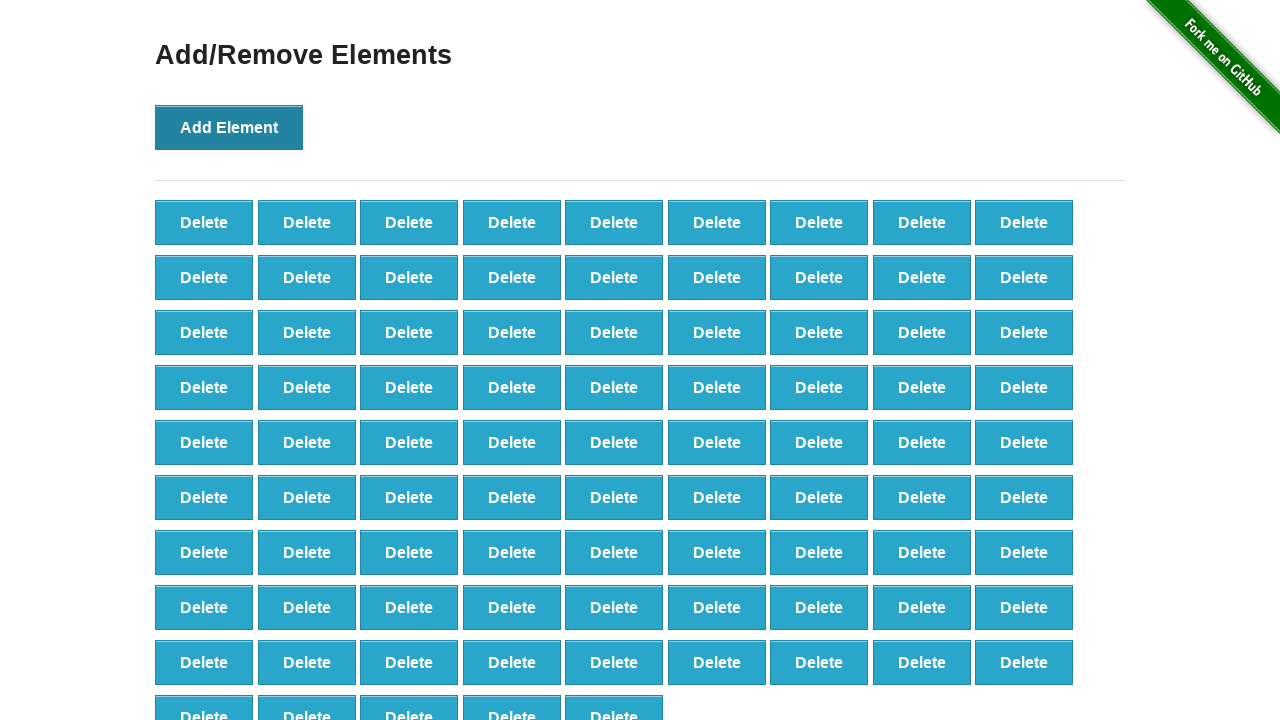

Clicked 'Add Element' button (iteration 87/100) at (229, 127) on button[onclick='addElement()']
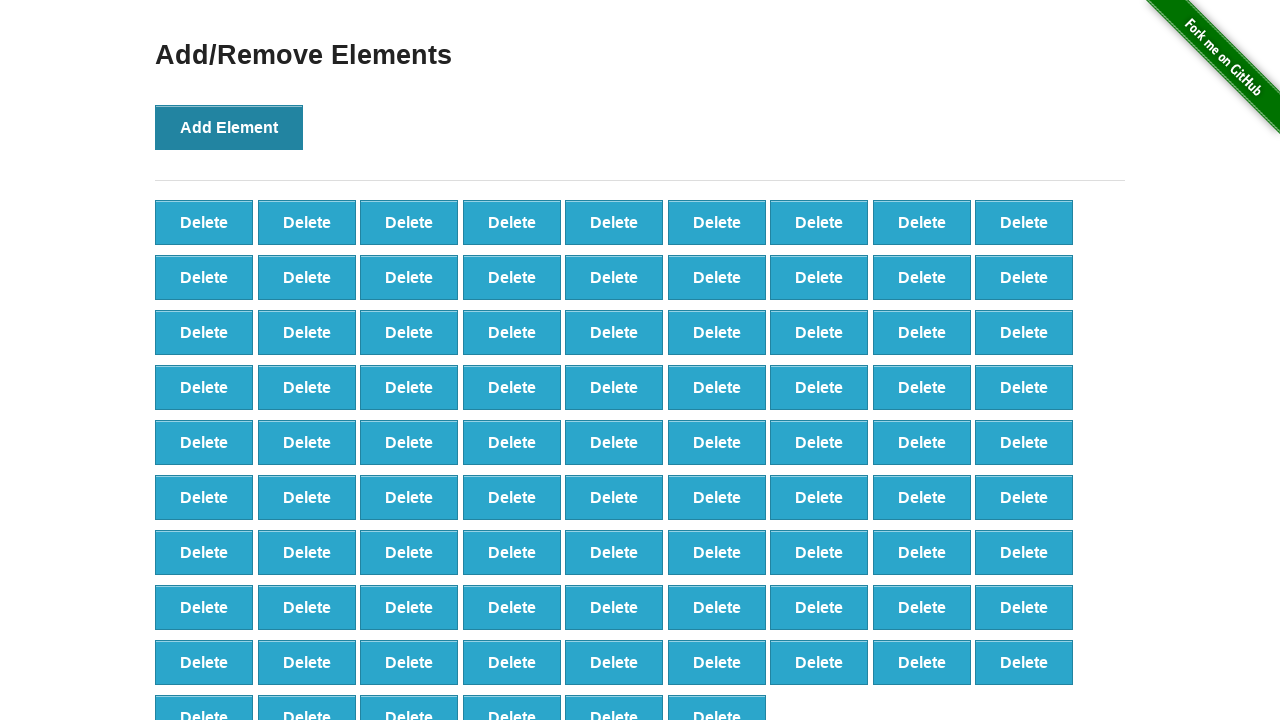

Clicked 'Add Element' button (iteration 88/100) at (229, 127) on button[onclick='addElement()']
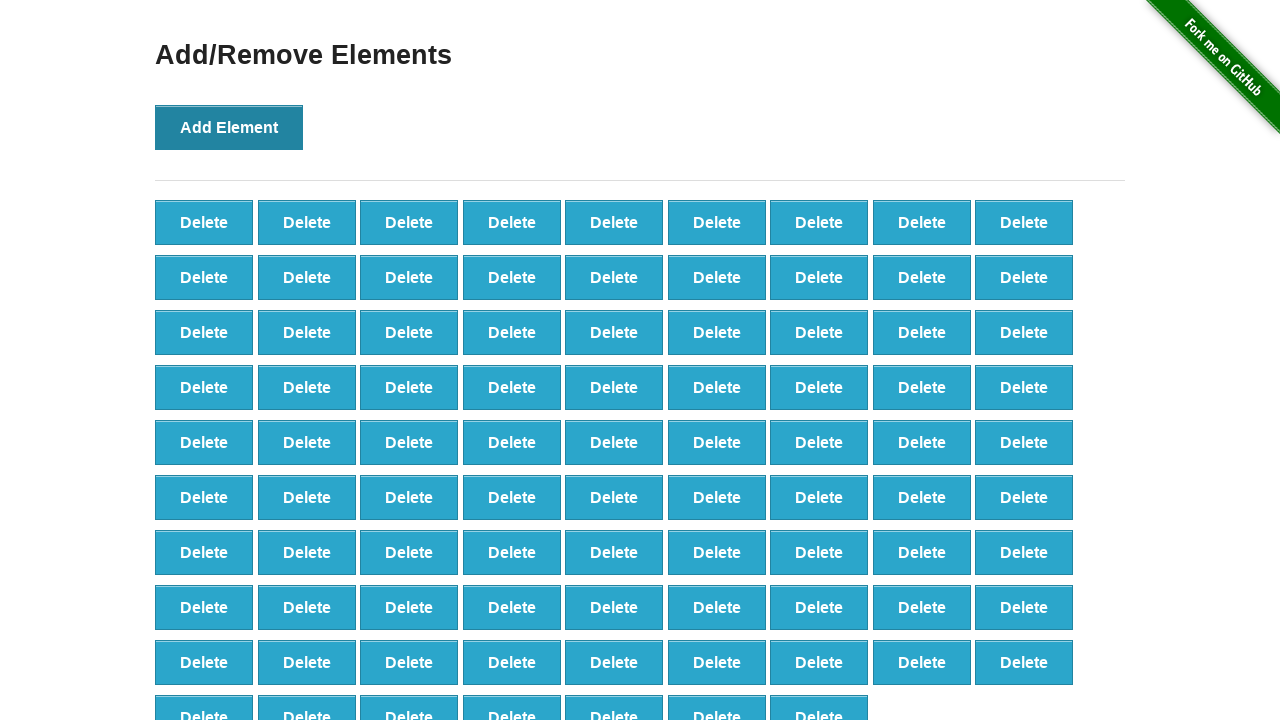

Clicked 'Add Element' button (iteration 89/100) at (229, 127) on button[onclick='addElement()']
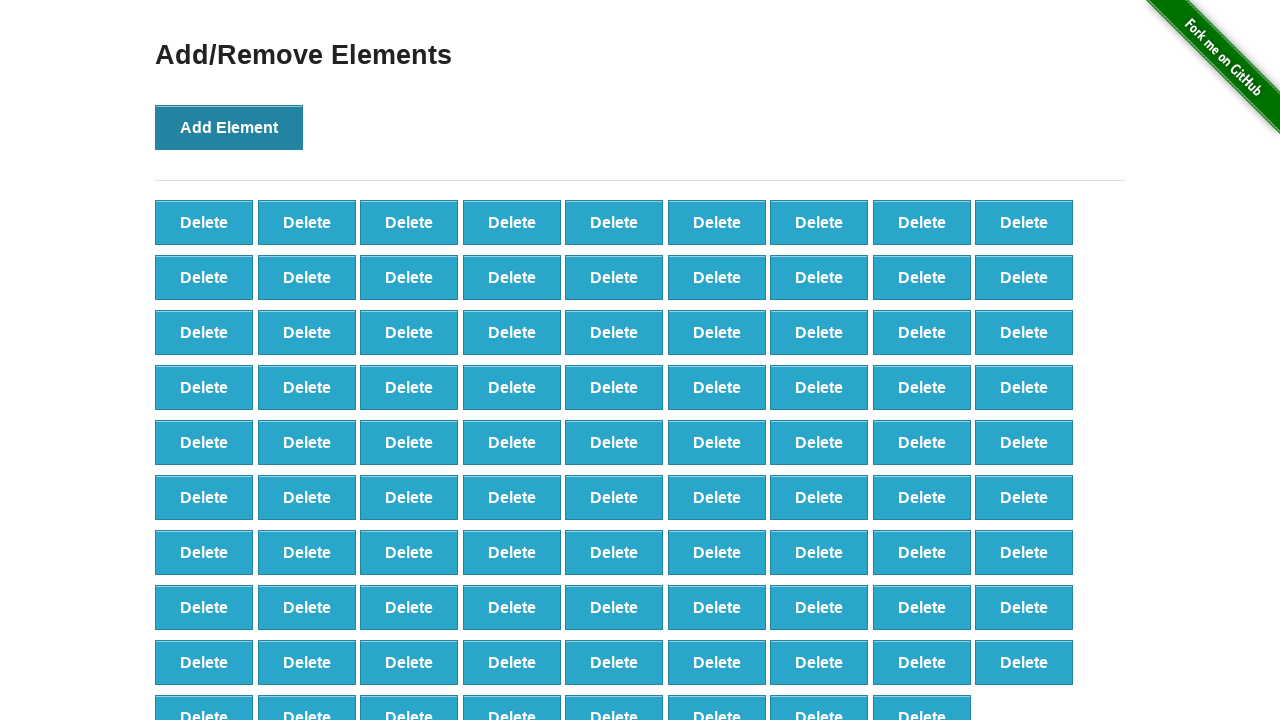

Clicked 'Add Element' button (iteration 90/100) at (229, 127) on button[onclick='addElement()']
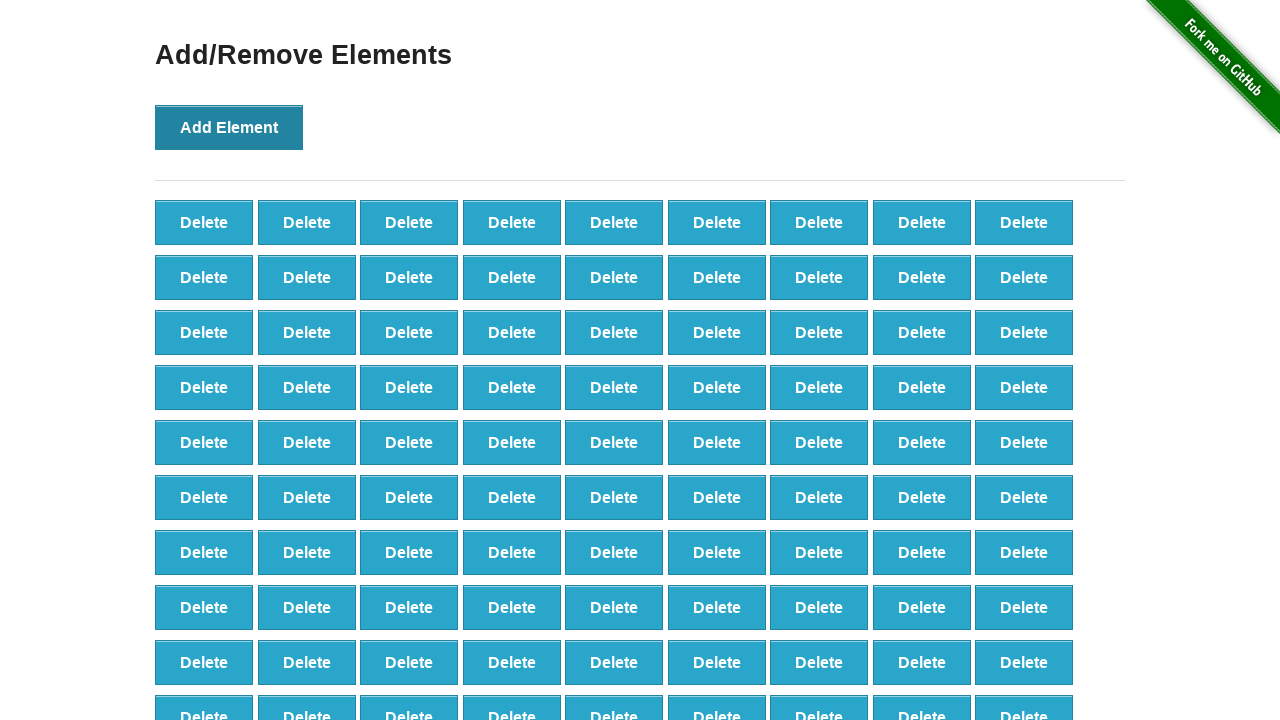

Clicked 'Add Element' button (iteration 91/100) at (229, 127) on button[onclick='addElement()']
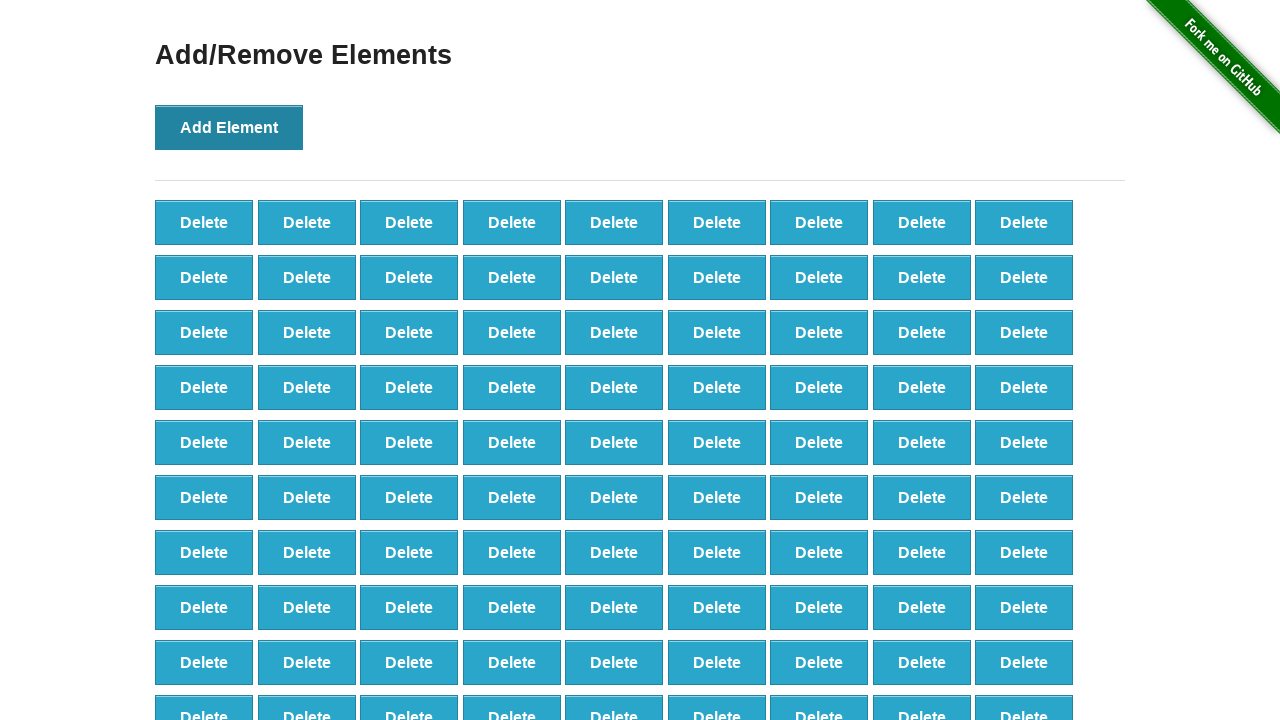

Clicked 'Add Element' button (iteration 92/100) at (229, 127) on button[onclick='addElement()']
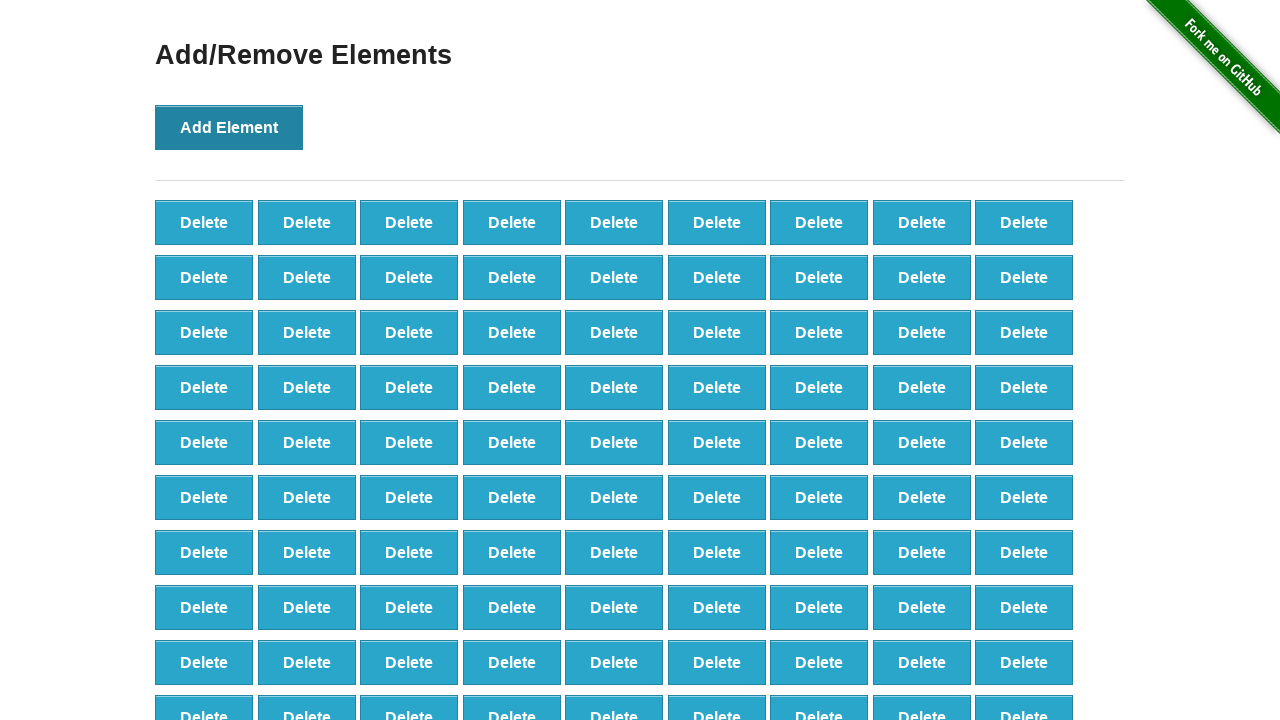

Clicked 'Add Element' button (iteration 93/100) at (229, 127) on button[onclick='addElement()']
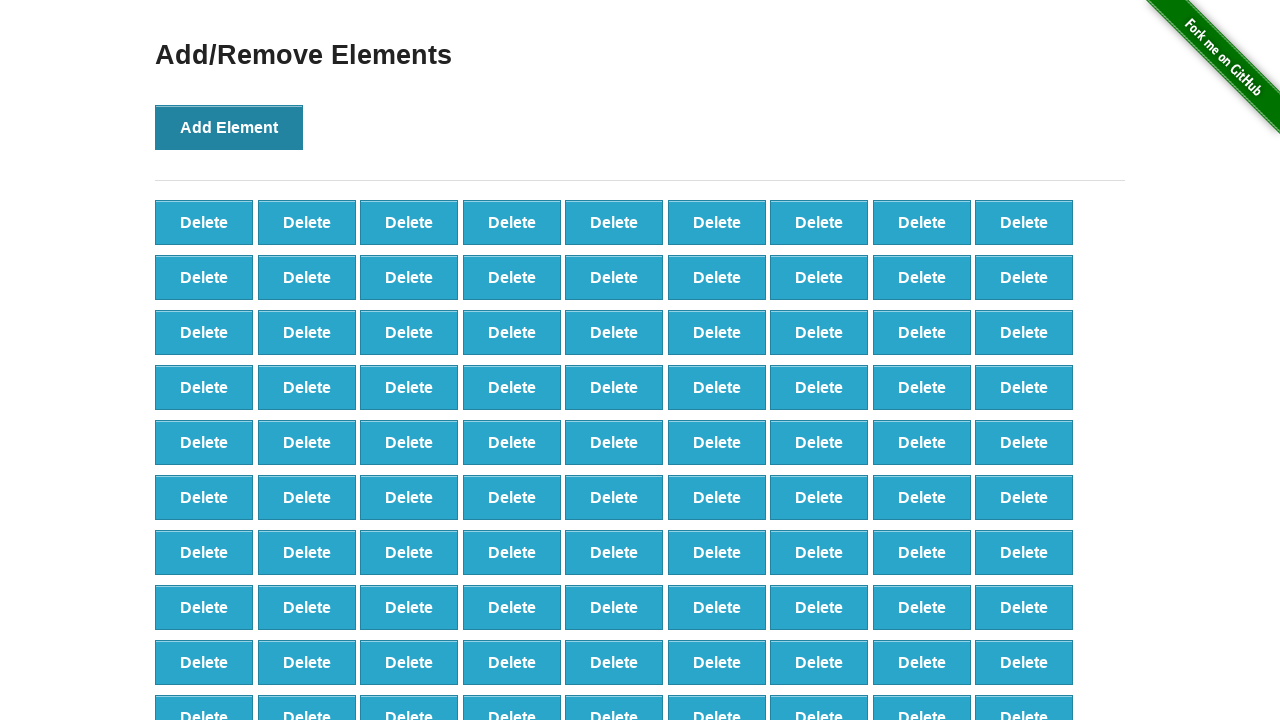

Clicked 'Add Element' button (iteration 94/100) at (229, 127) on button[onclick='addElement()']
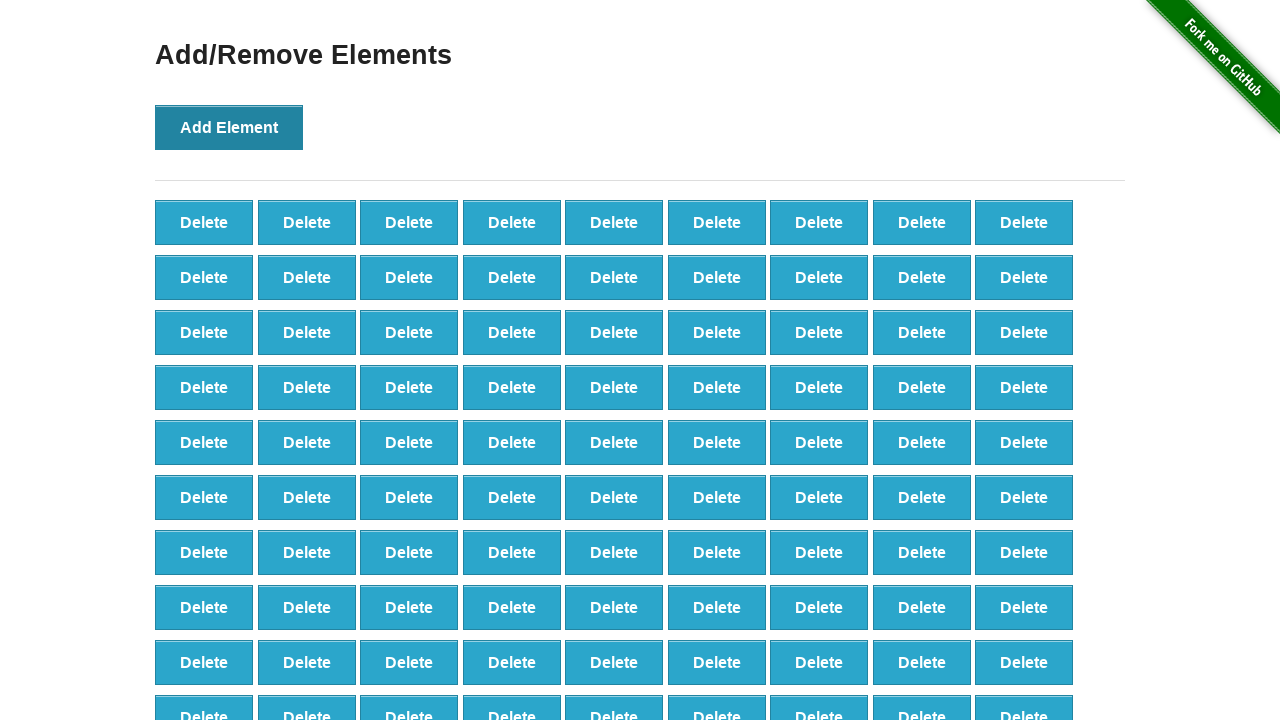

Clicked 'Add Element' button (iteration 95/100) at (229, 127) on button[onclick='addElement()']
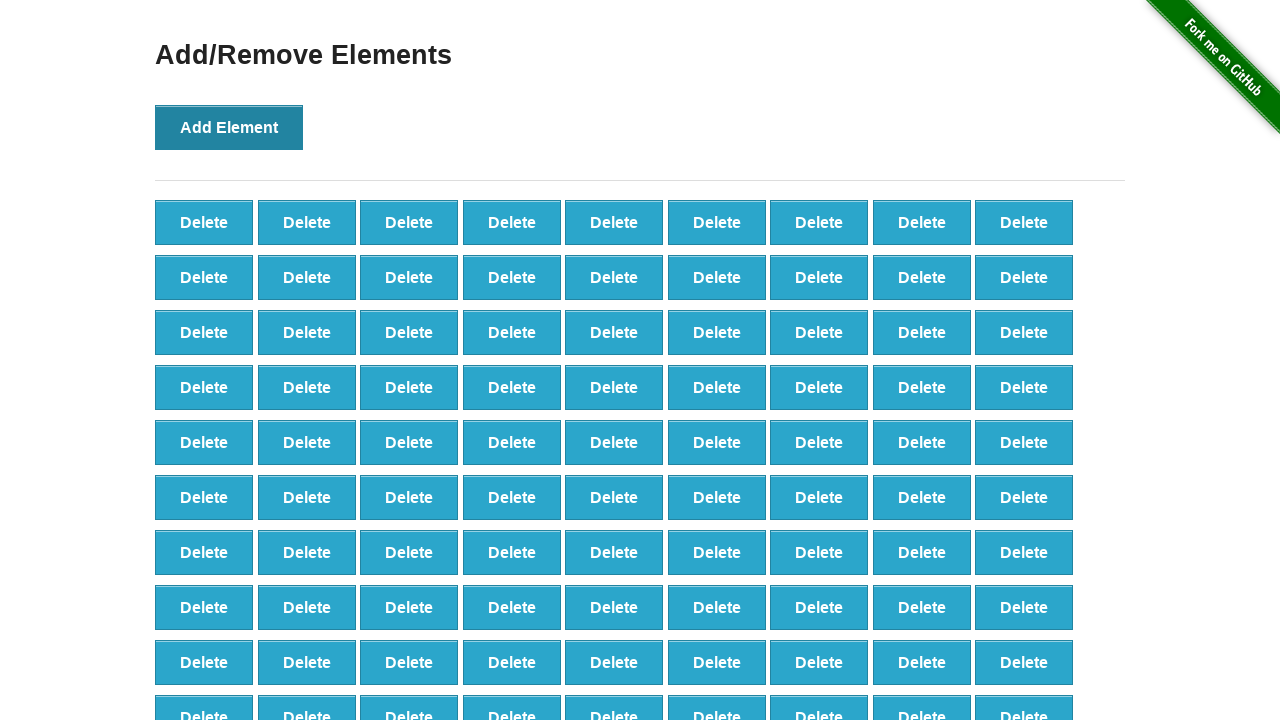

Clicked 'Add Element' button (iteration 96/100) at (229, 127) on button[onclick='addElement()']
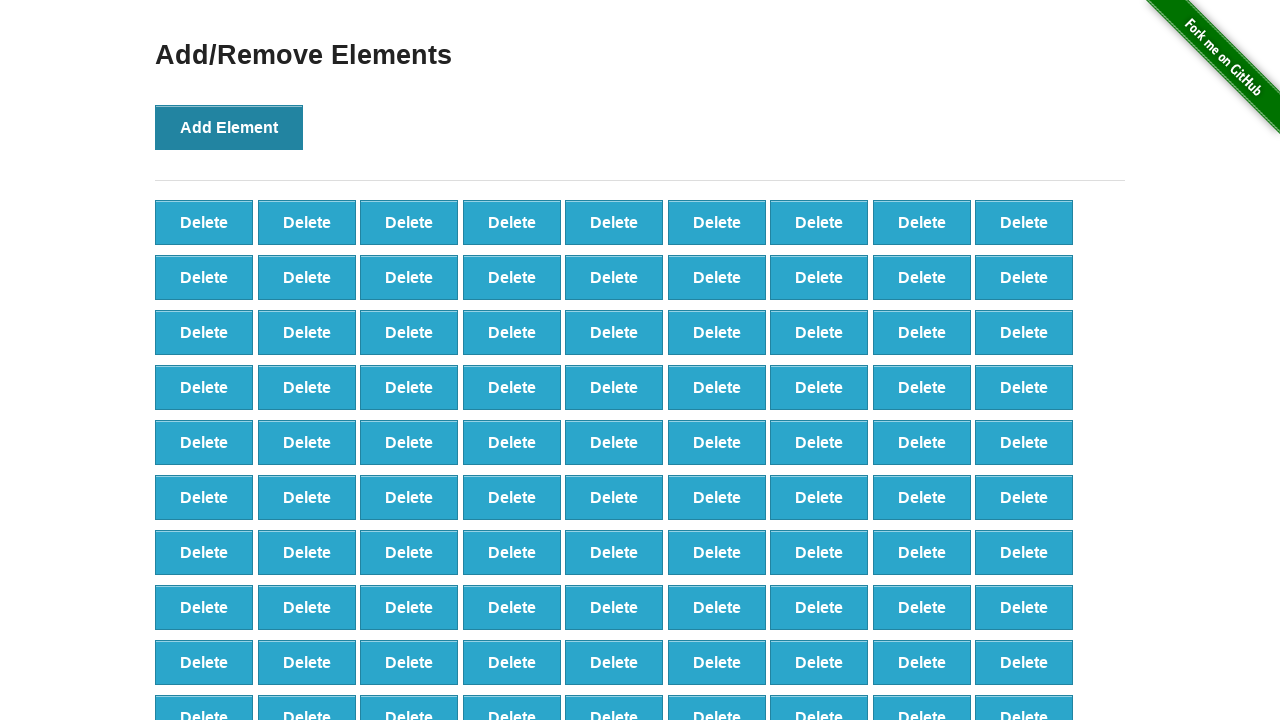

Clicked 'Add Element' button (iteration 97/100) at (229, 127) on button[onclick='addElement()']
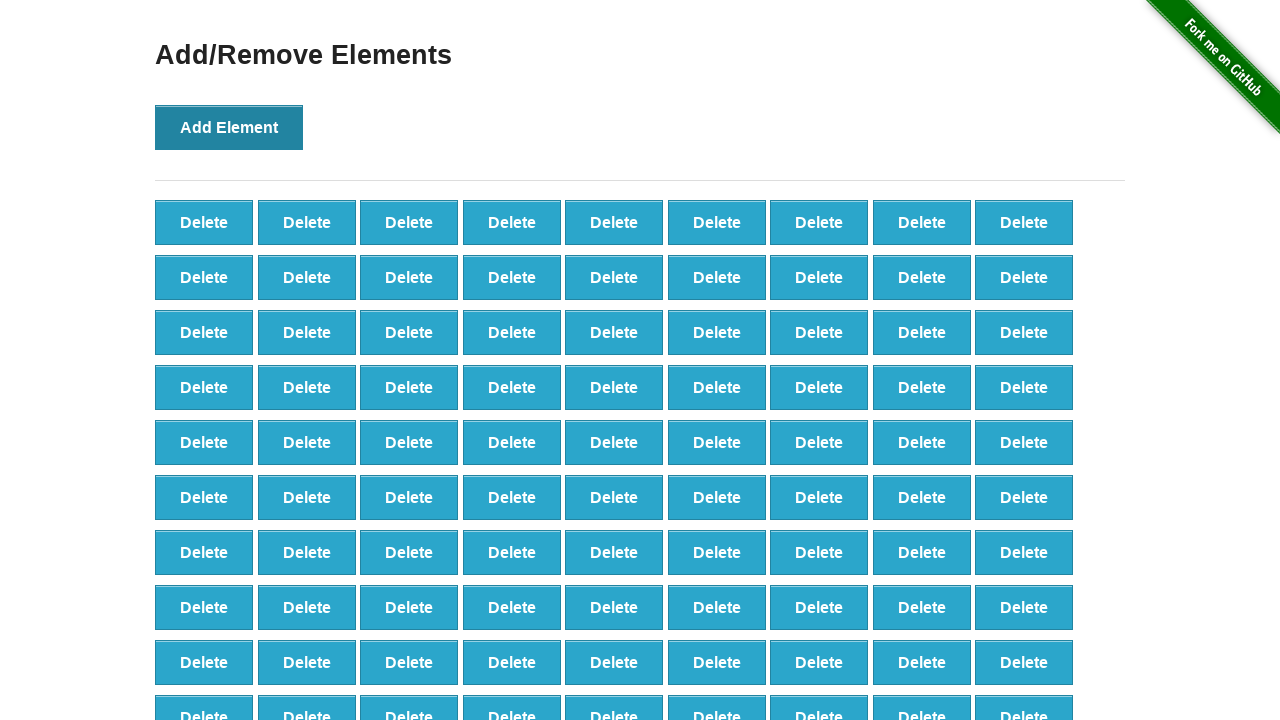

Clicked 'Add Element' button (iteration 98/100) at (229, 127) on button[onclick='addElement()']
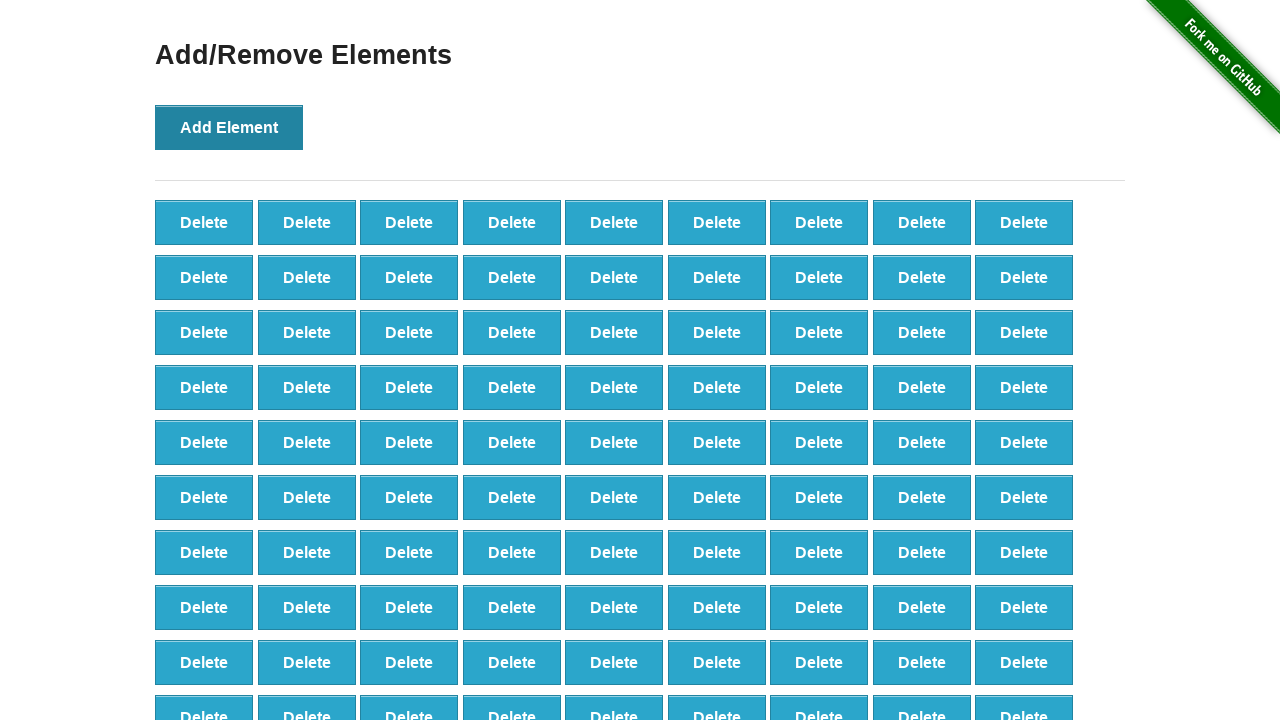

Clicked 'Add Element' button (iteration 99/100) at (229, 127) on button[onclick='addElement()']
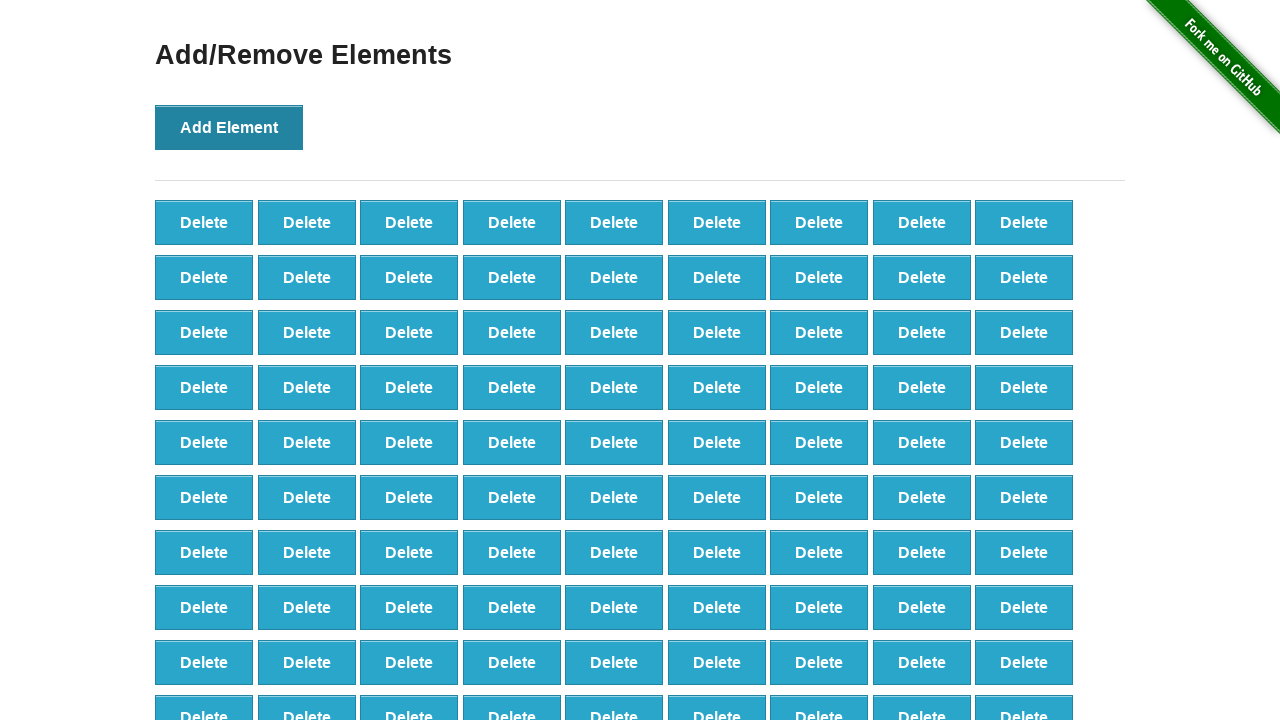

Clicked 'Add Element' button (iteration 100/100) at (229, 127) on button[onclick='addElement()']
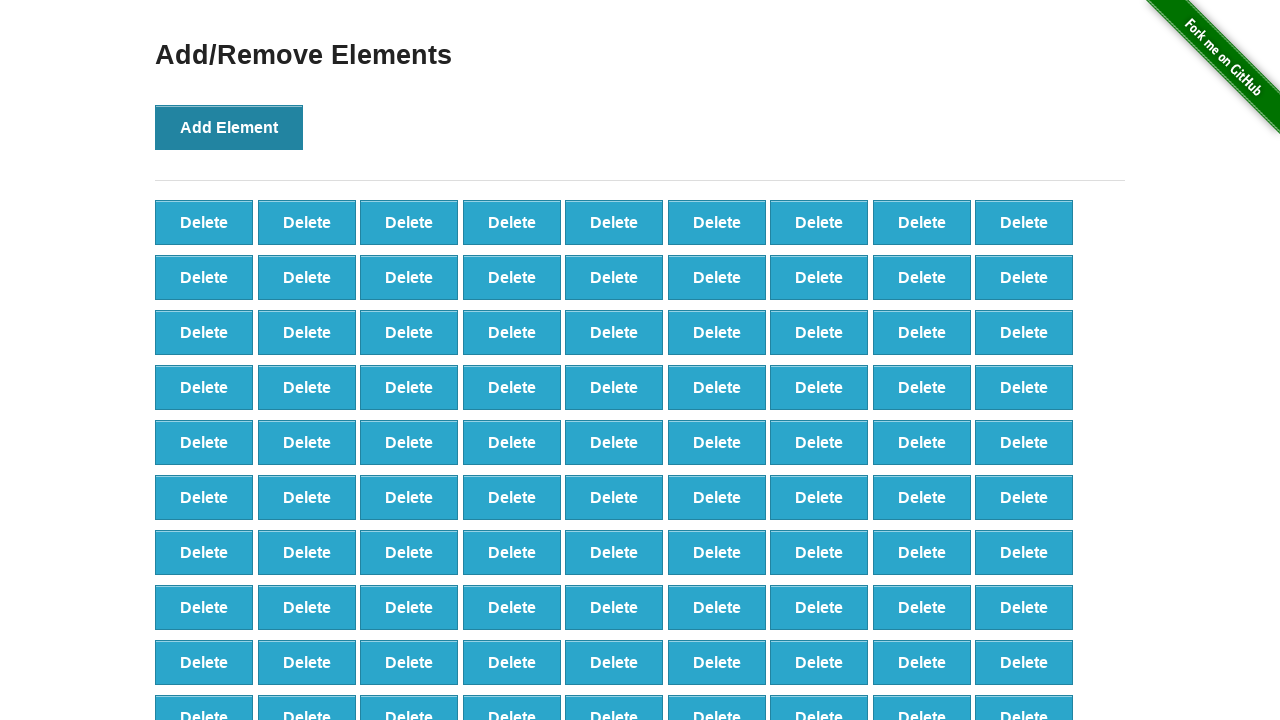

Clicked delete button (iteration 1/40) at (204, 222) on button[onclick='deleteElement()'] >> nth=0
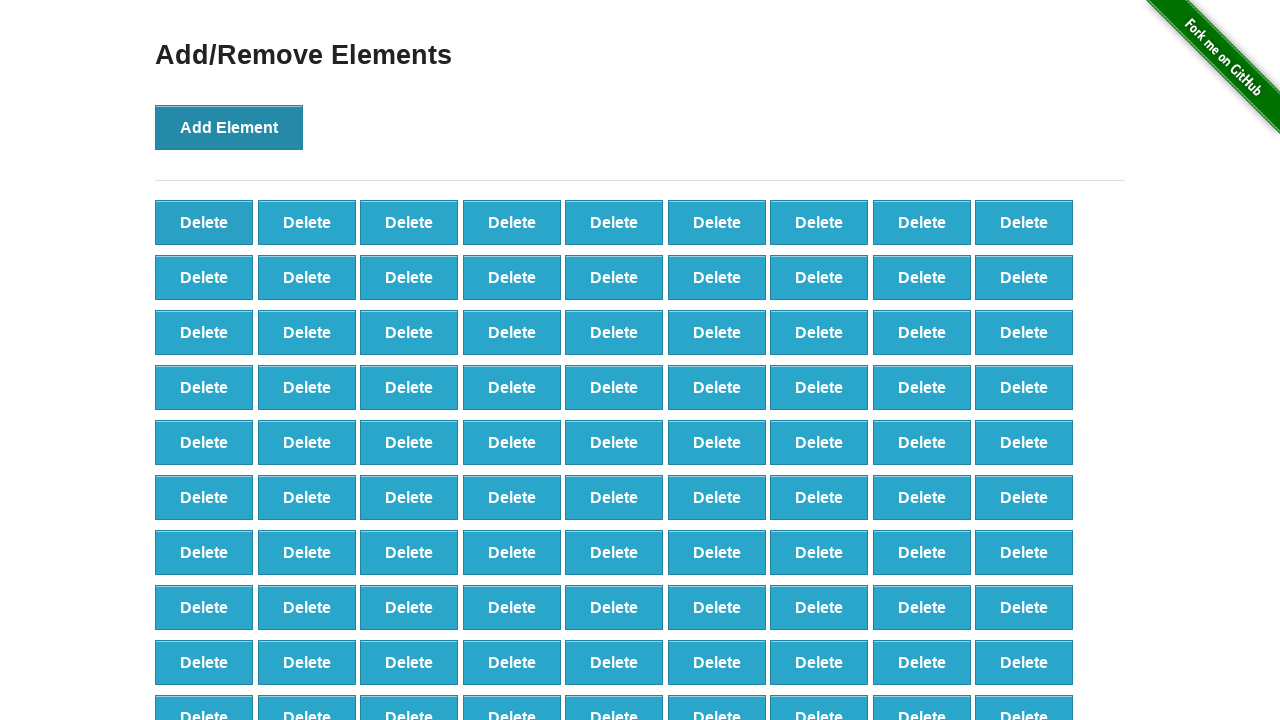

Clicked delete button (iteration 2/40) at (204, 222) on button[onclick='deleteElement()'] >> nth=0
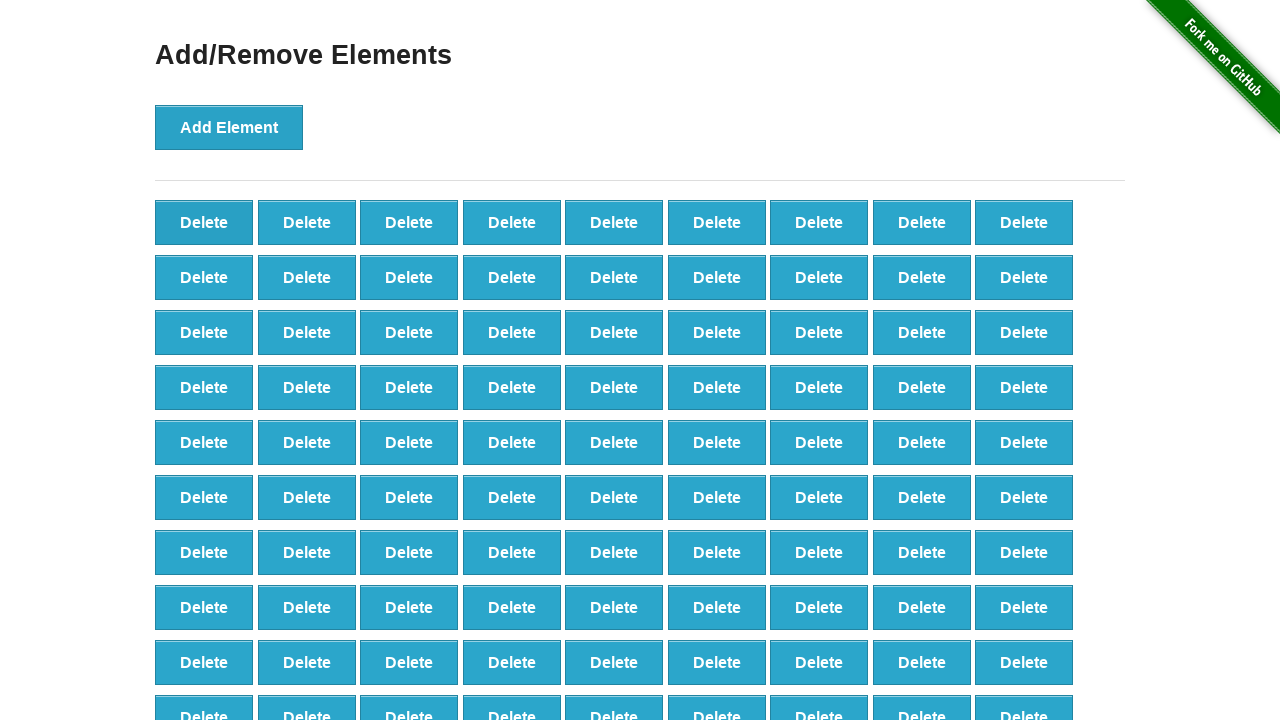

Clicked delete button (iteration 3/40) at (204, 222) on button[onclick='deleteElement()'] >> nth=0
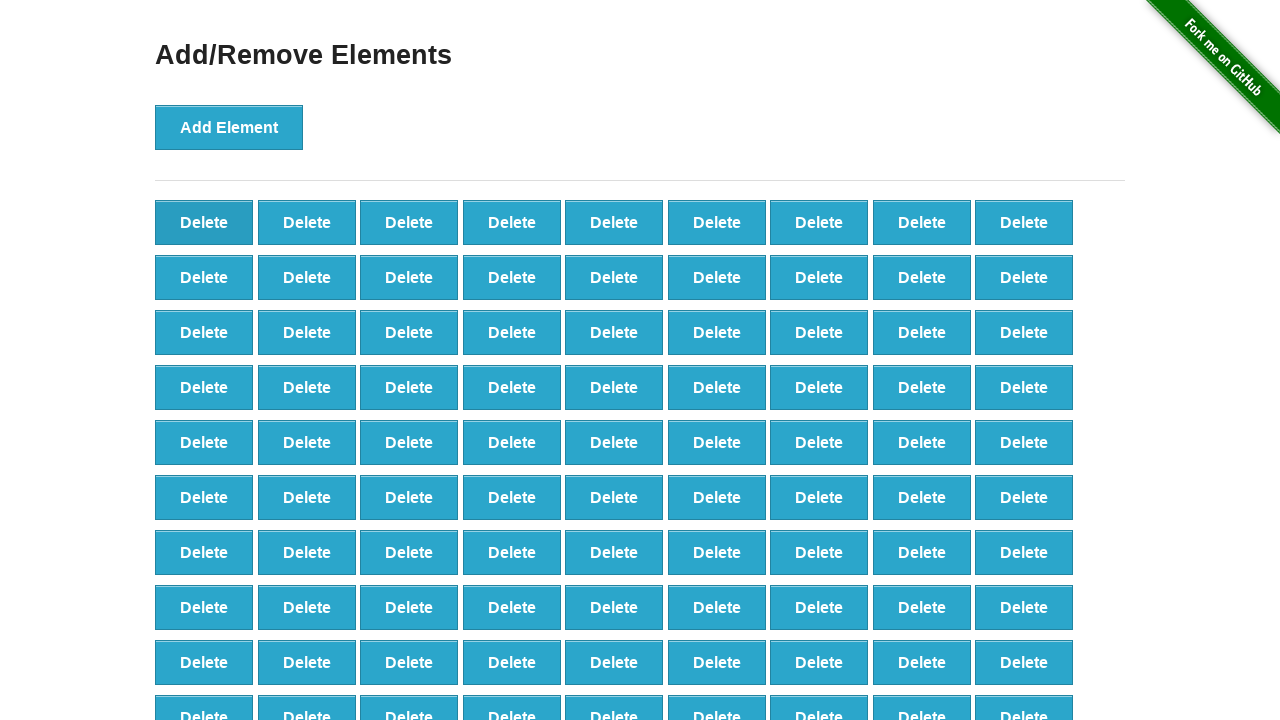

Clicked delete button (iteration 4/40) at (204, 222) on button[onclick='deleteElement()'] >> nth=0
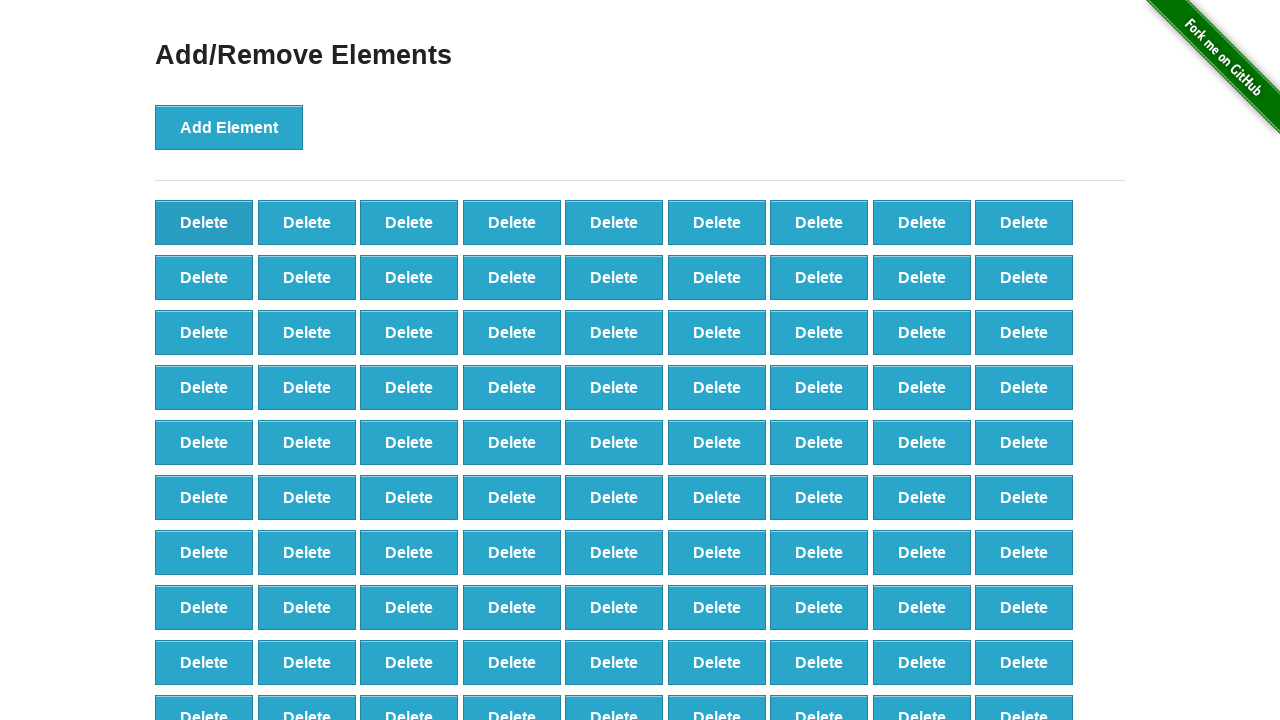

Clicked delete button (iteration 5/40) at (204, 222) on button[onclick='deleteElement()'] >> nth=0
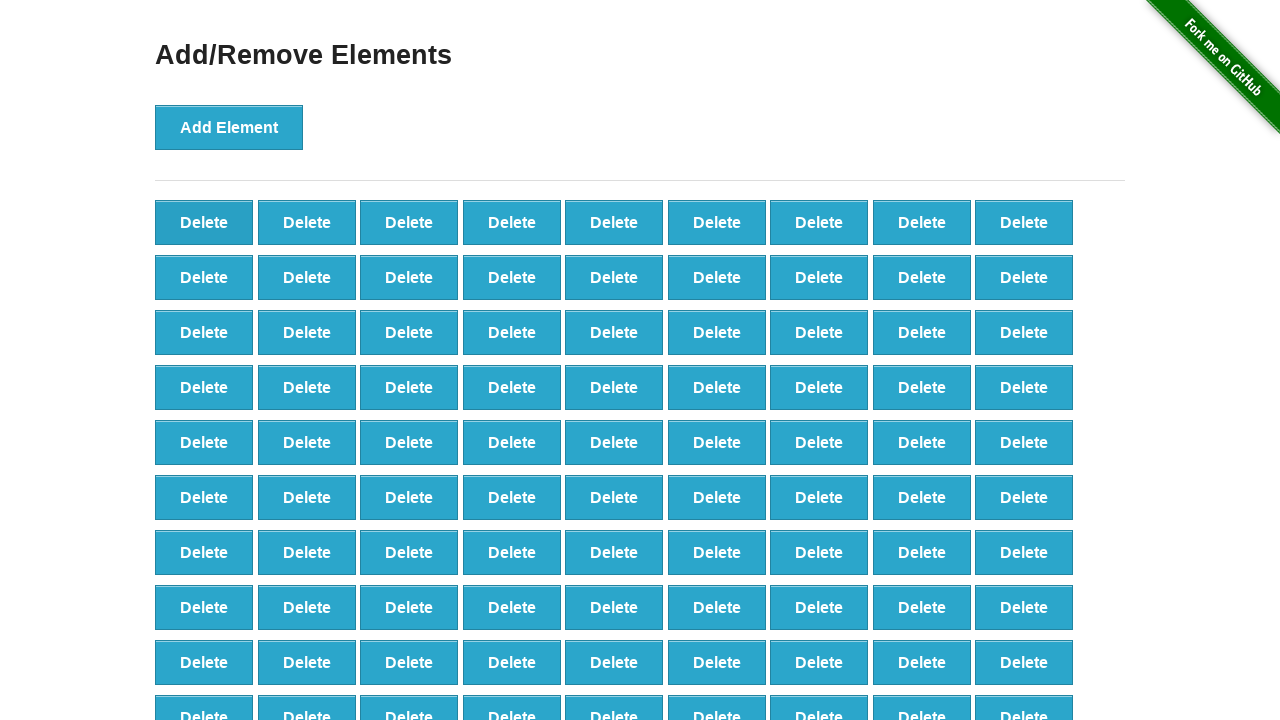

Clicked delete button (iteration 6/40) at (204, 222) on button[onclick='deleteElement()'] >> nth=0
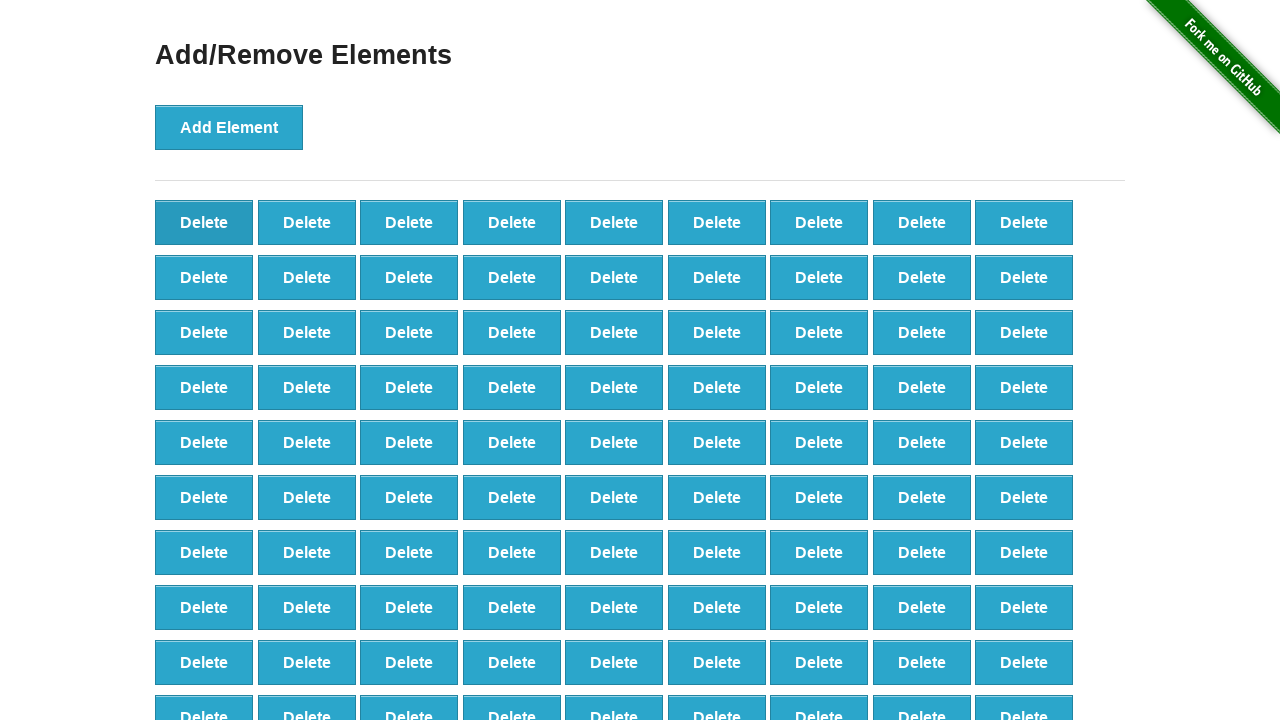

Clicked delete button (iteration 7/40) at (204, 222) on button[onclick='deleteElement()'] >> nth=0
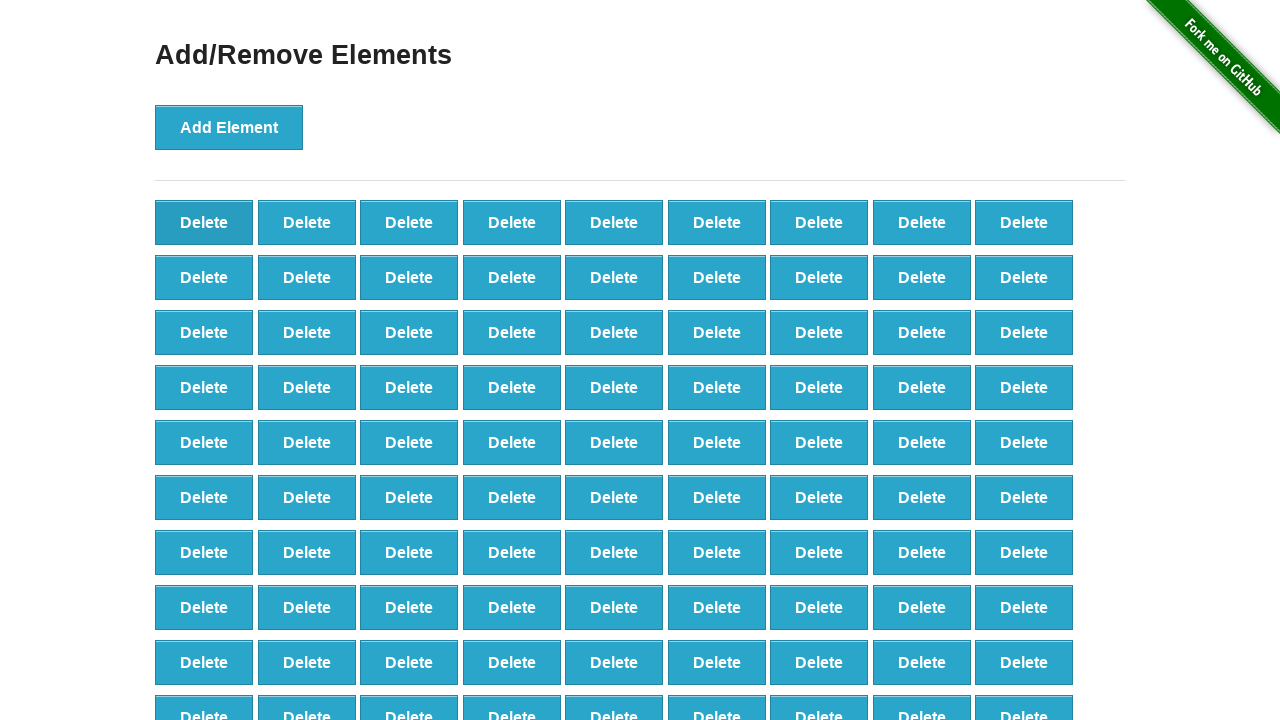

Clicked delete button (iteration 8/40) at (204, 222) on button[onclick='deleteElement()'] >> nth=0
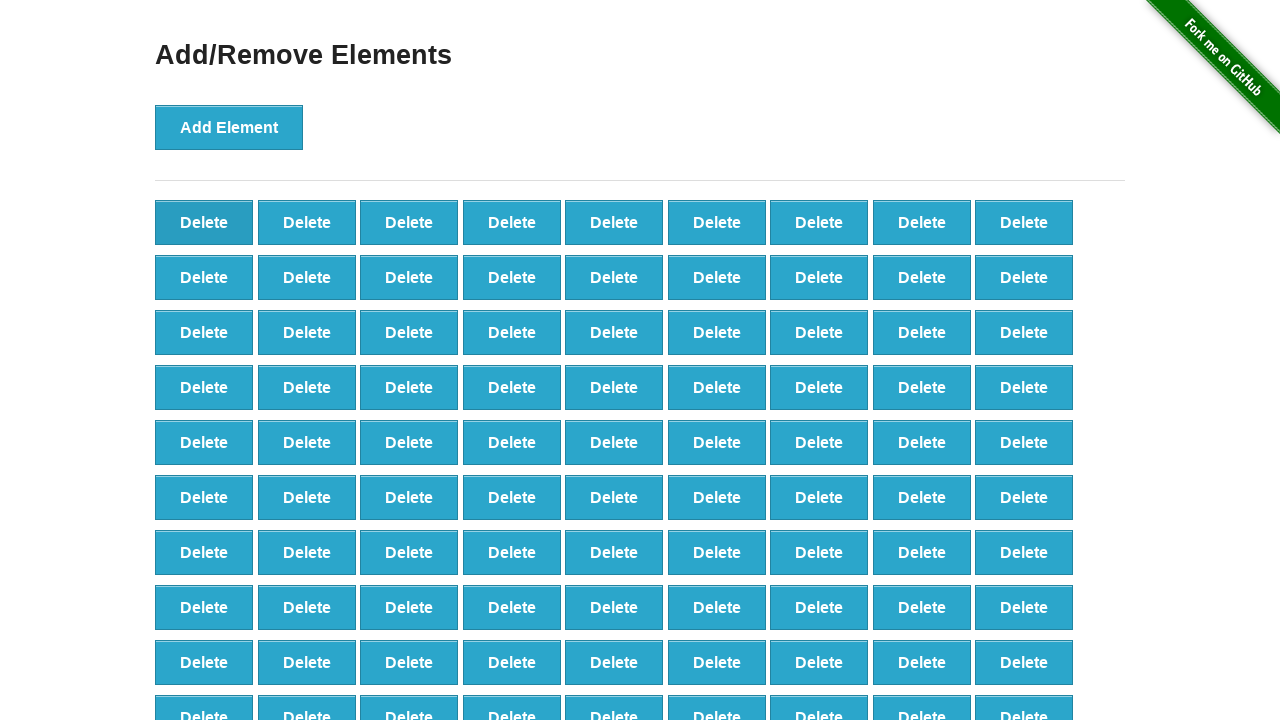

Clicked delete button (iteration 9/40) at (204, 222) on button[onclick='deleteElement()'] >> nth=0
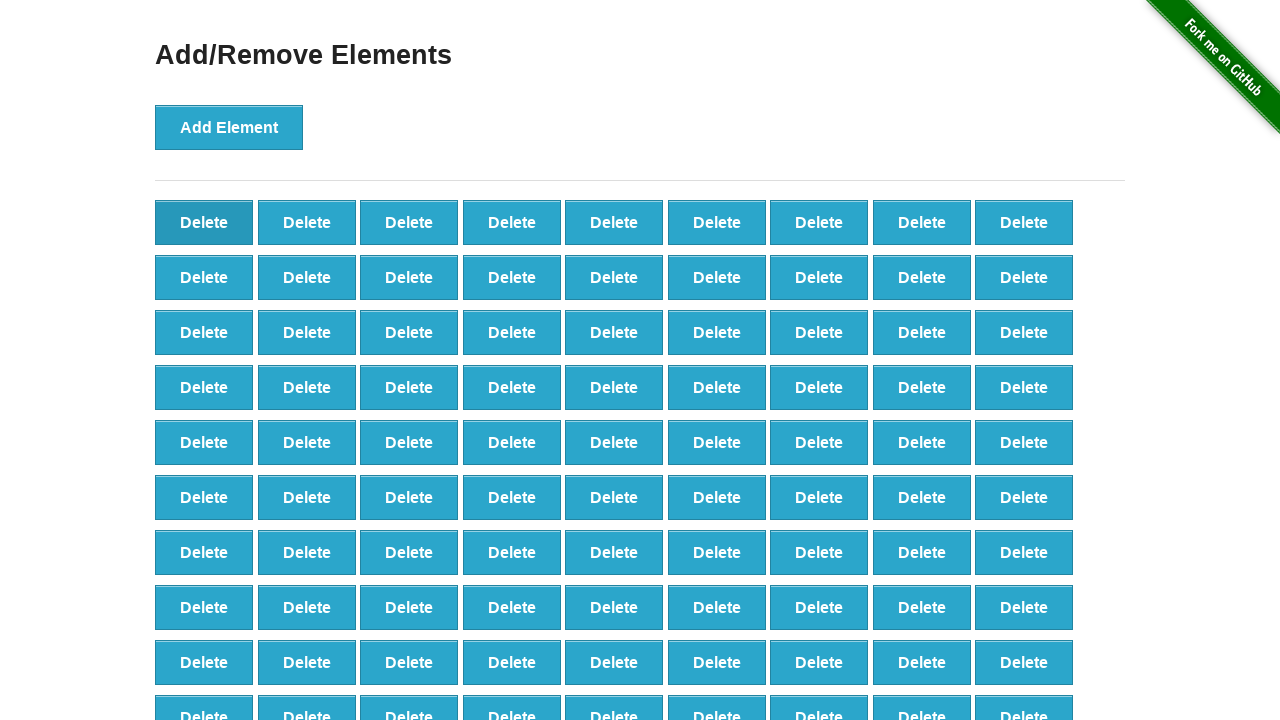

Clicked delete button (iteration 10/40) at (204, 222) on button[onclick='deleteElement()'] >> nth=0
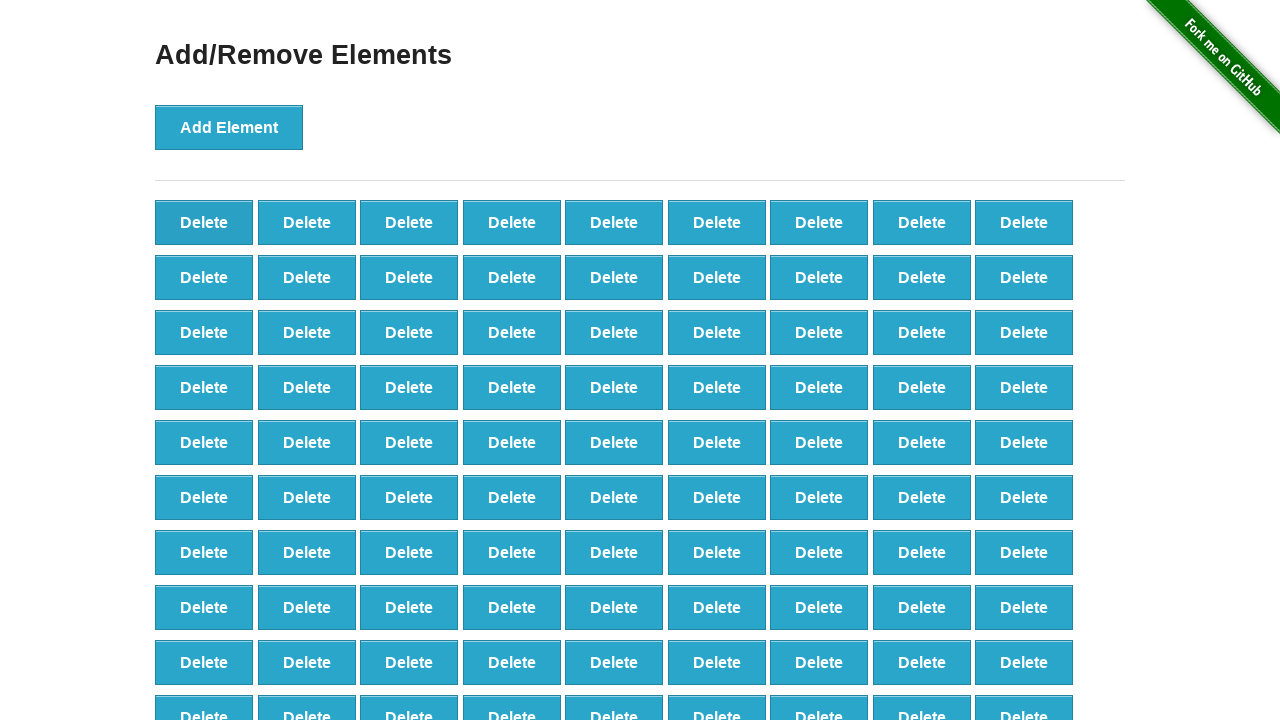

Clicked delete button (iteration 11/40) at (204, 222) on button[onclick='deleteElement()'] >> nth=0
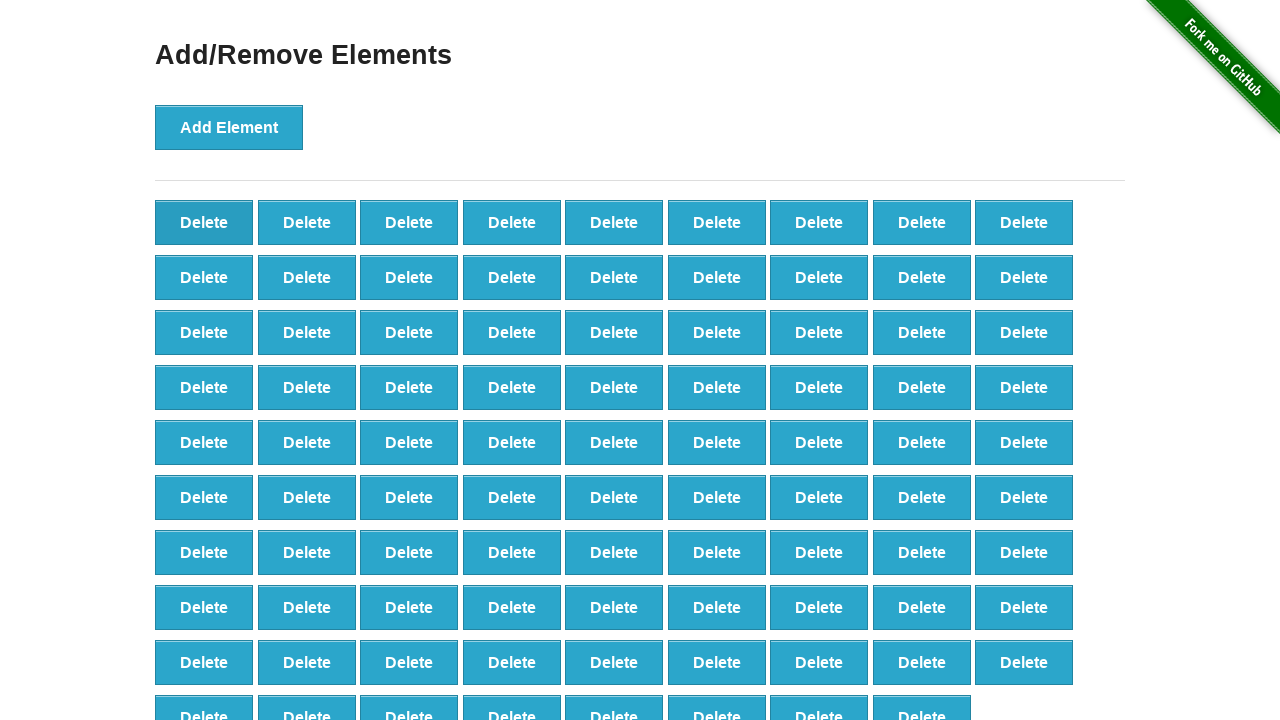

Clicked delete button (iteration 12/40) at (204, 222) on button[onclick='deleteElement()'] >> nth=0
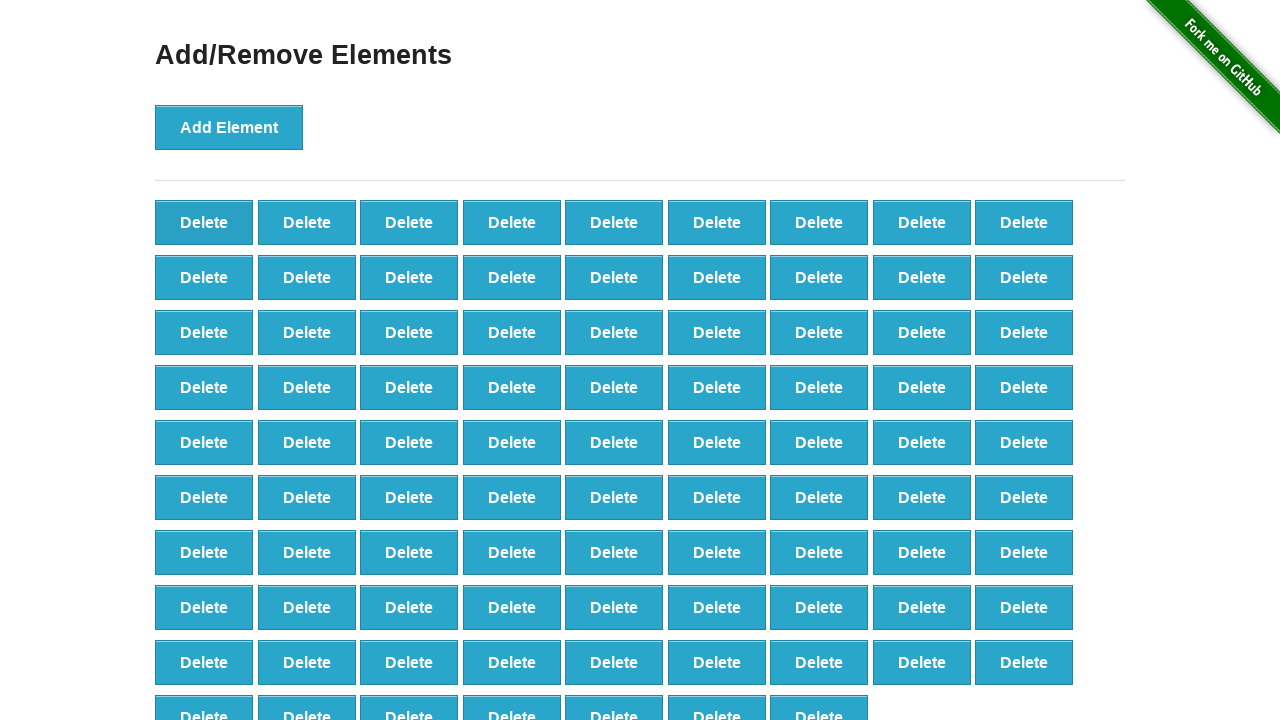

Clicked delete button (iteration 13/40) at (204, 222) on button[onclick='deleteElement()'] >> nth=0
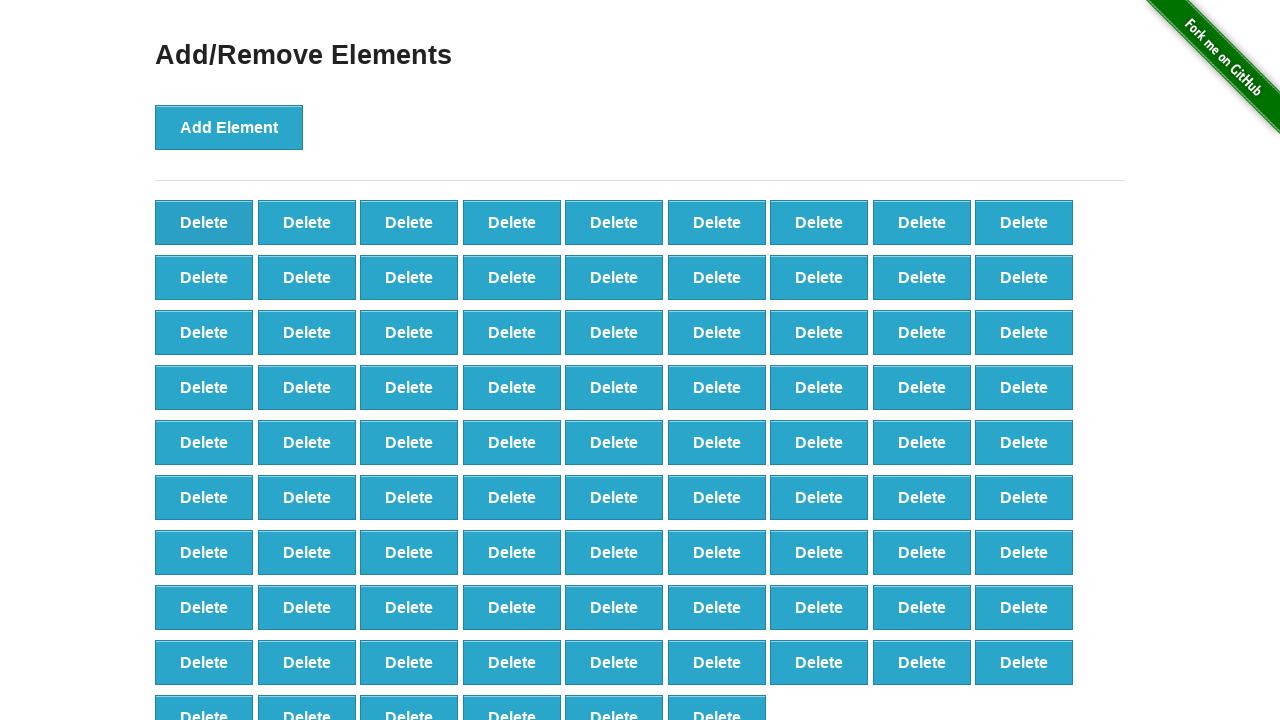

Clicked delete button (iteration 14/40) at (204, 222) on button[onclick='deleteElement()'] >> nth=0
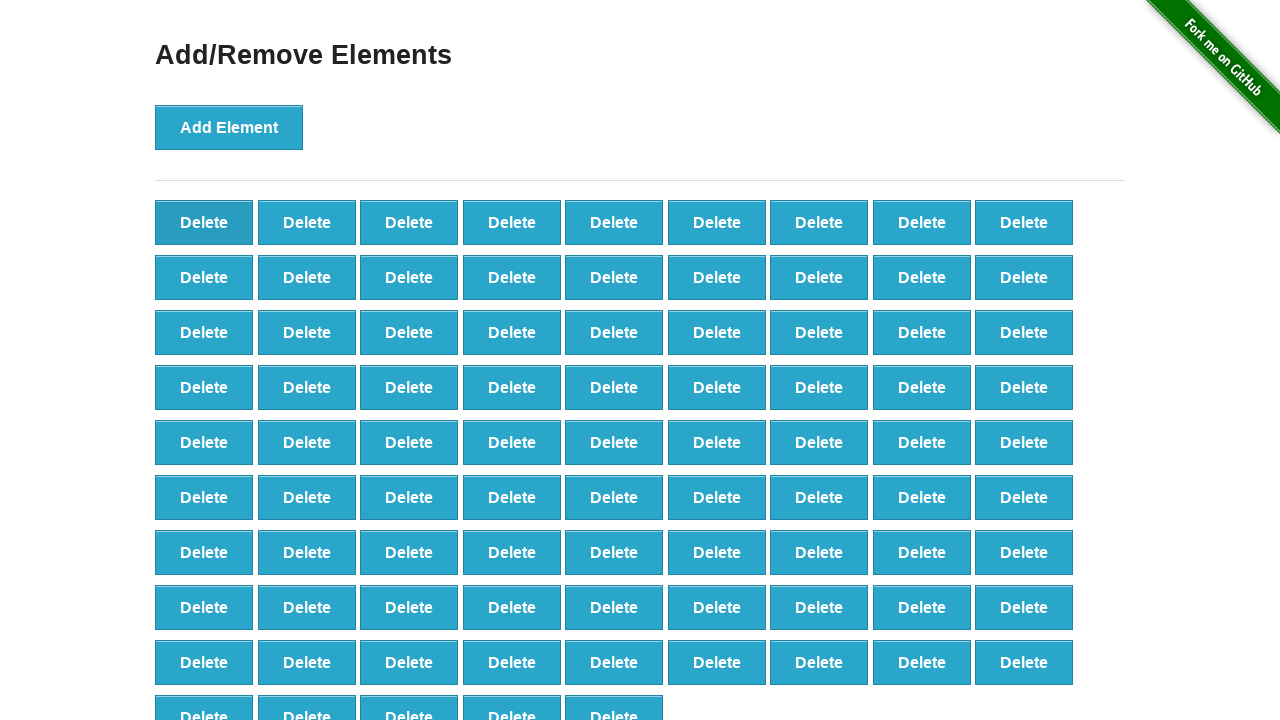

Clicked delete button (iteration 15/40) at (204, 222) on button[onclick='deleteElement()'] >> nth=0
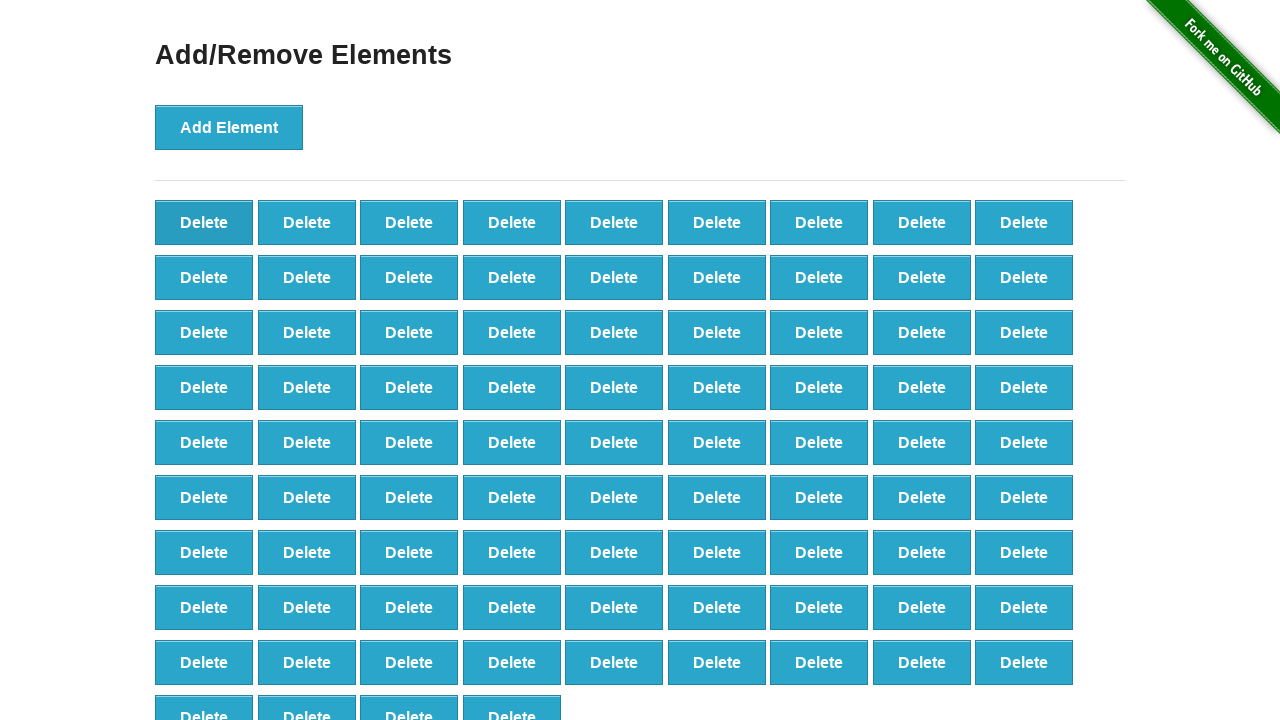

Clicked delete button (iteration 16/40) at (204, 222) on button[onclick='deleteElement()'] >> nth=0
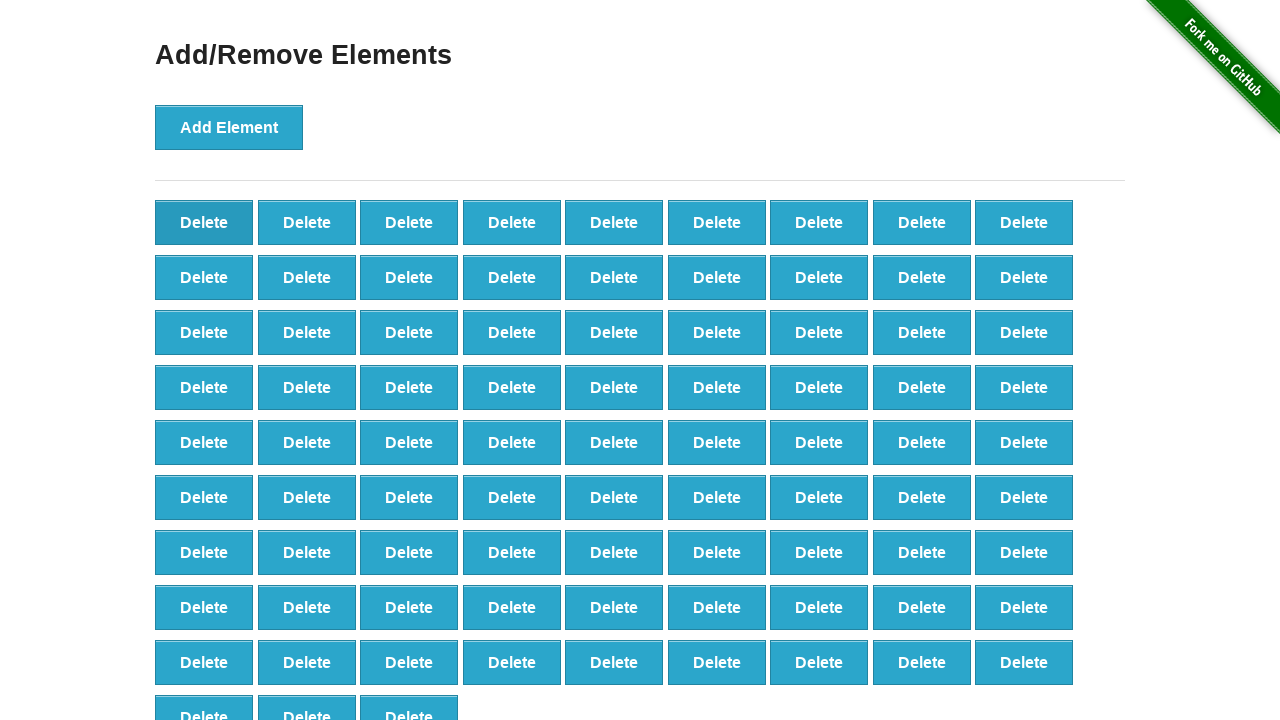

Clicked delete button (iteration 17/40) at (204, 222) on button[onclick='deleteElement()'] >> nth=0
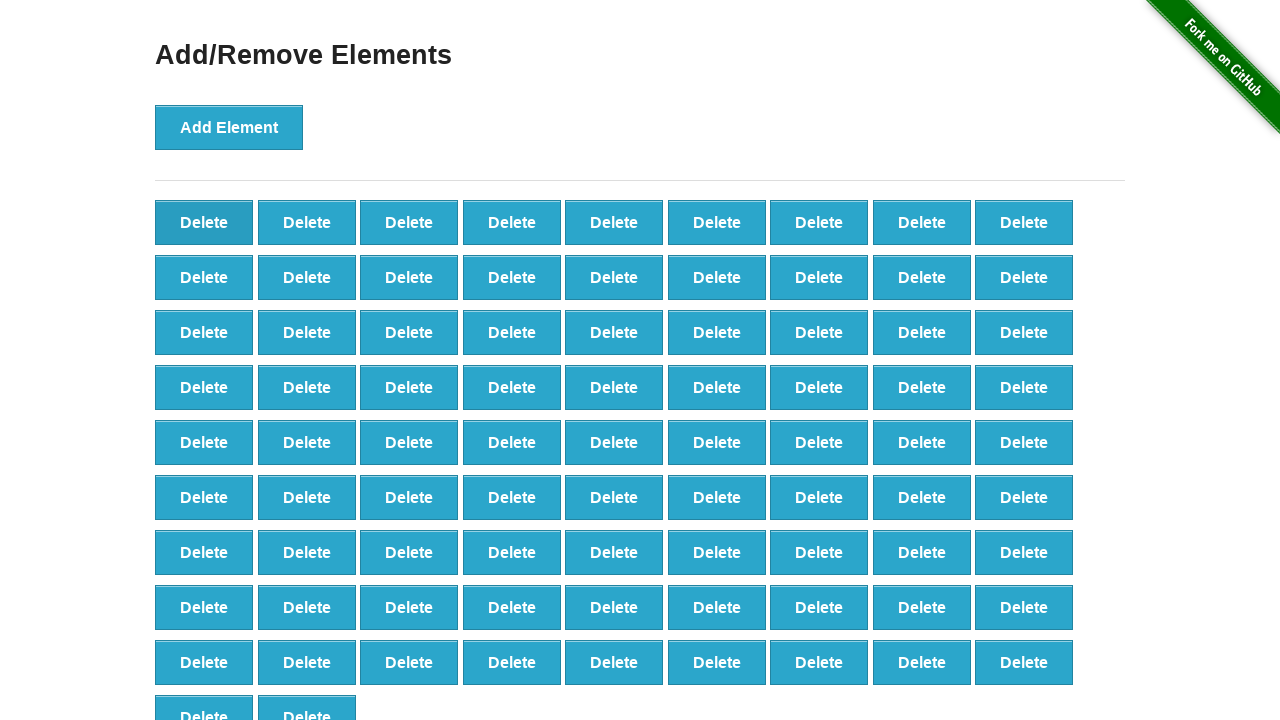

Clicked delete button (iteration 18/40) at (204, 222) on button[onclick='deleteElement()'] >> nth=0
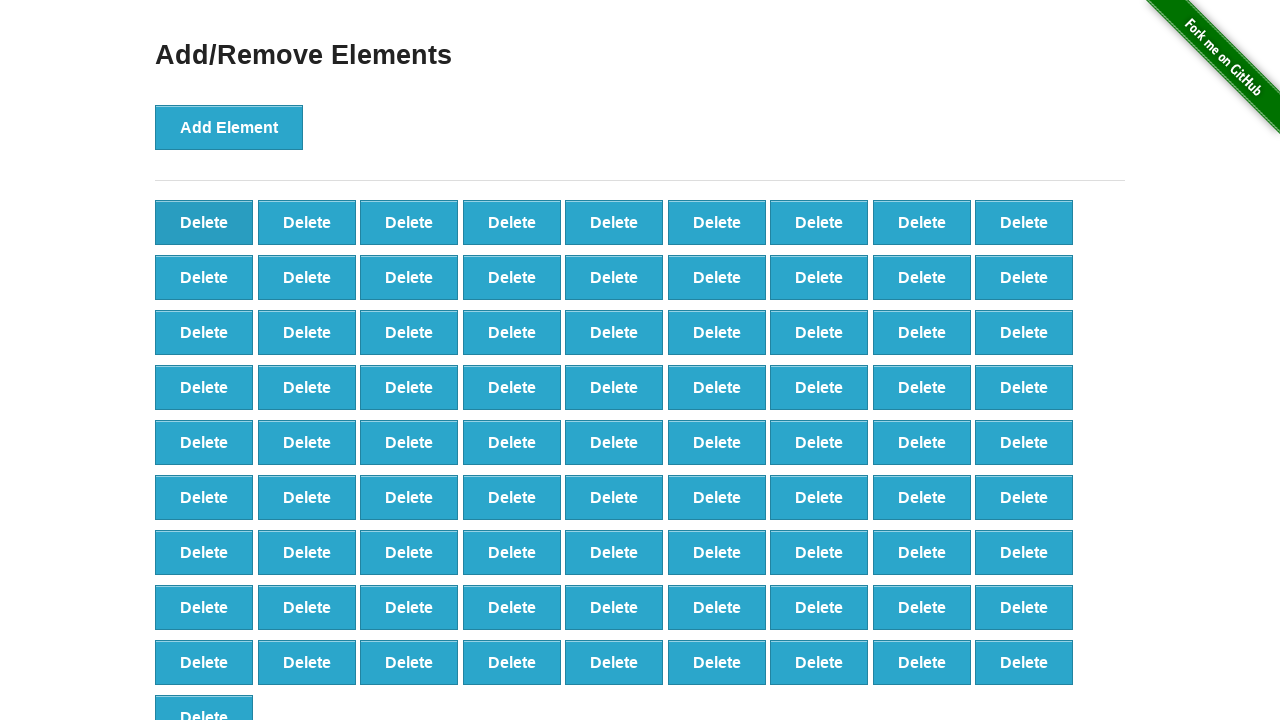

Clicked delete button (iteration 19/40) at (204, 222) on button[onclick='deleteElement()'] >> nth=0
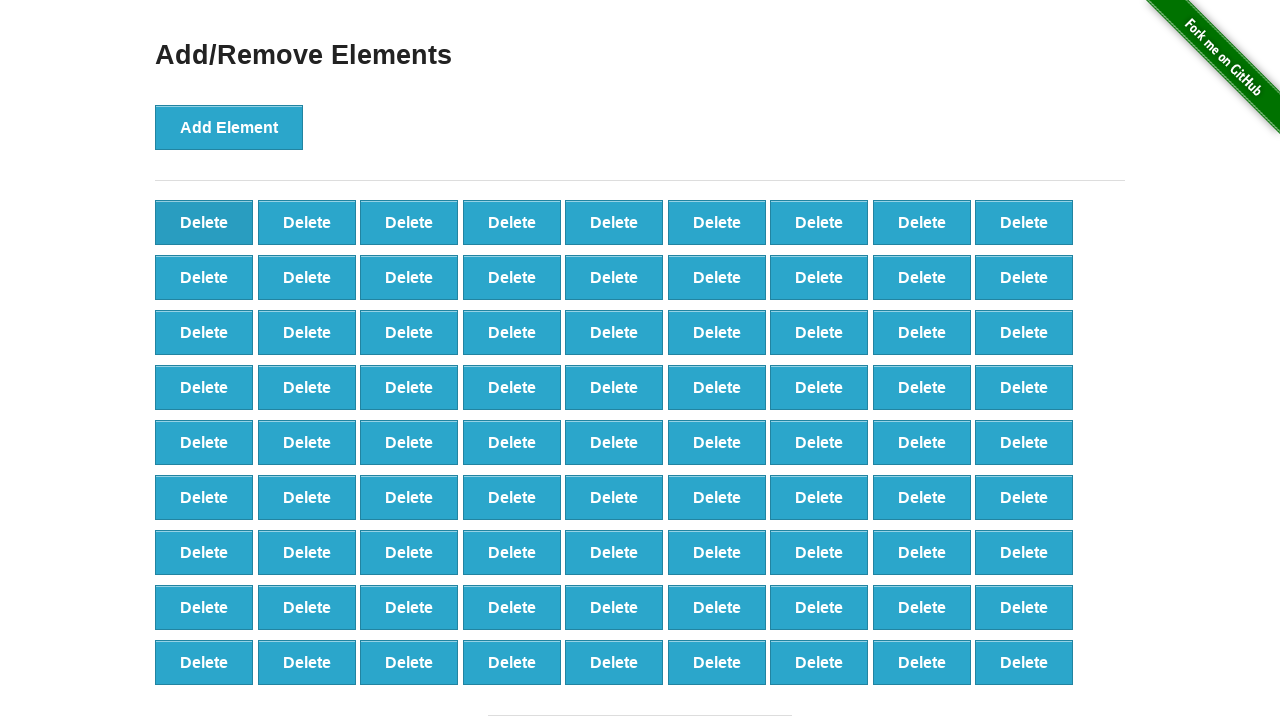

Clicked delete button (iteration 20/40) at (204, 222) on button[onclick='deleteElement()'] >> nth=0
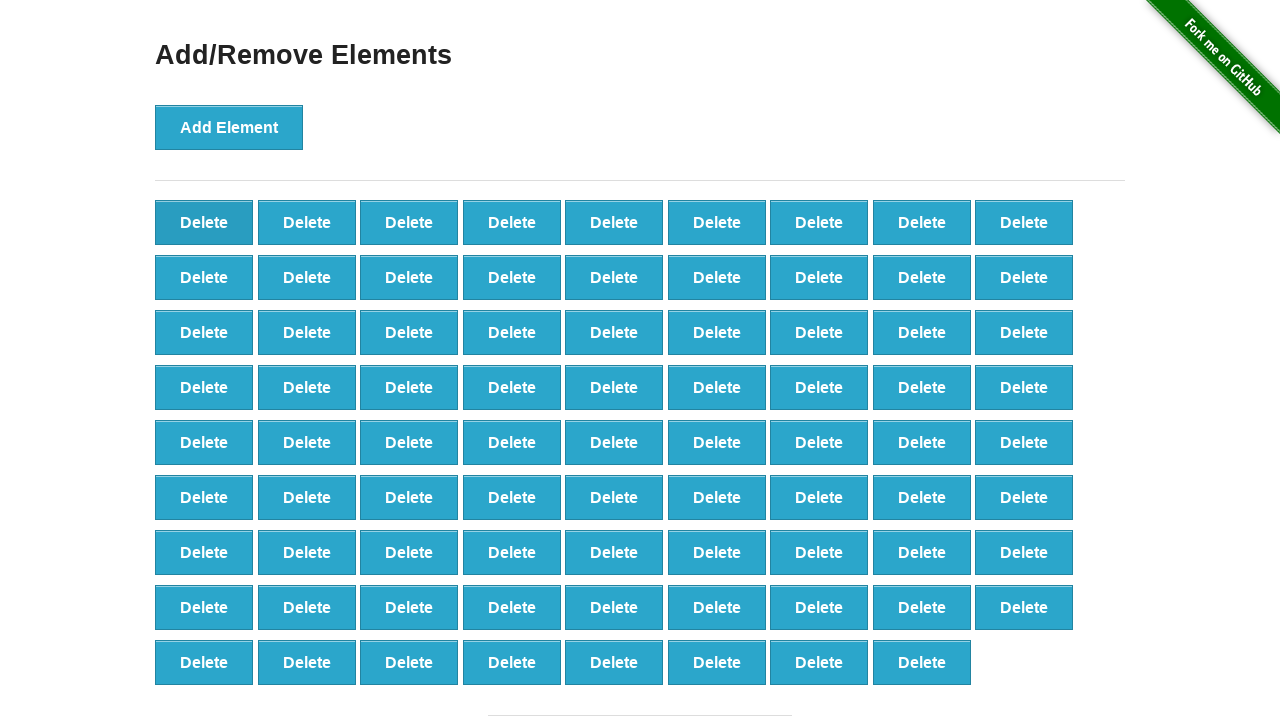

Clicked delete button (iteration 21/40) at (204, 222) on button[onclick='deleteElement()'] >> nth=0
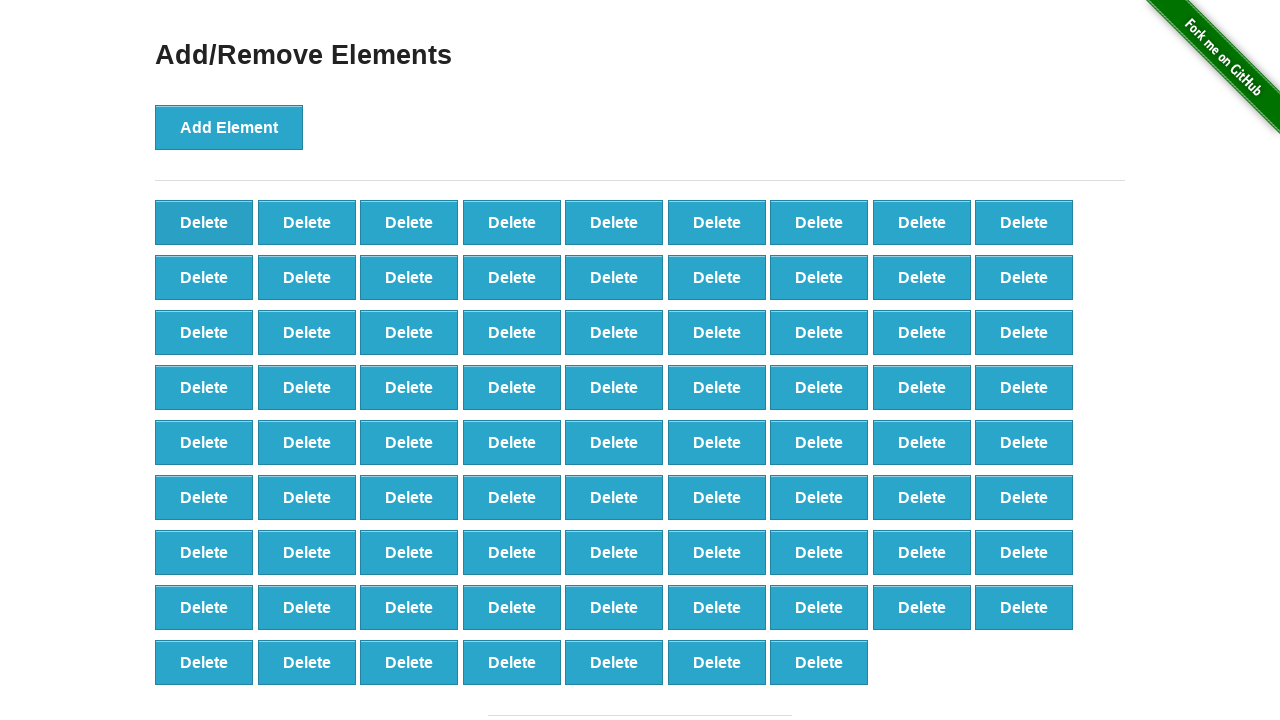

Clicked delete button (iteration 22/40) at (204, 222) on button[onclick='deleteElement()'] >> nth=0
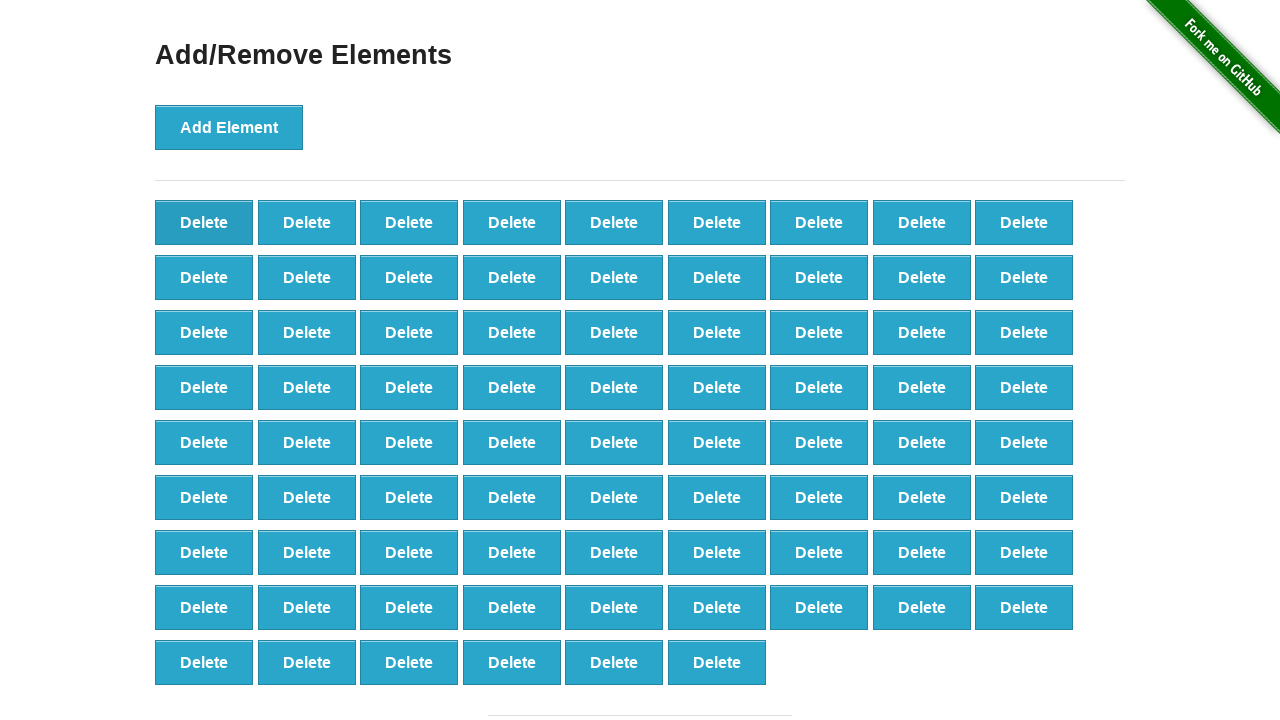

Clicked delete button (iteration 23/40) at (204, 222) on button[onclick='deleteElement()'] >> nth=0
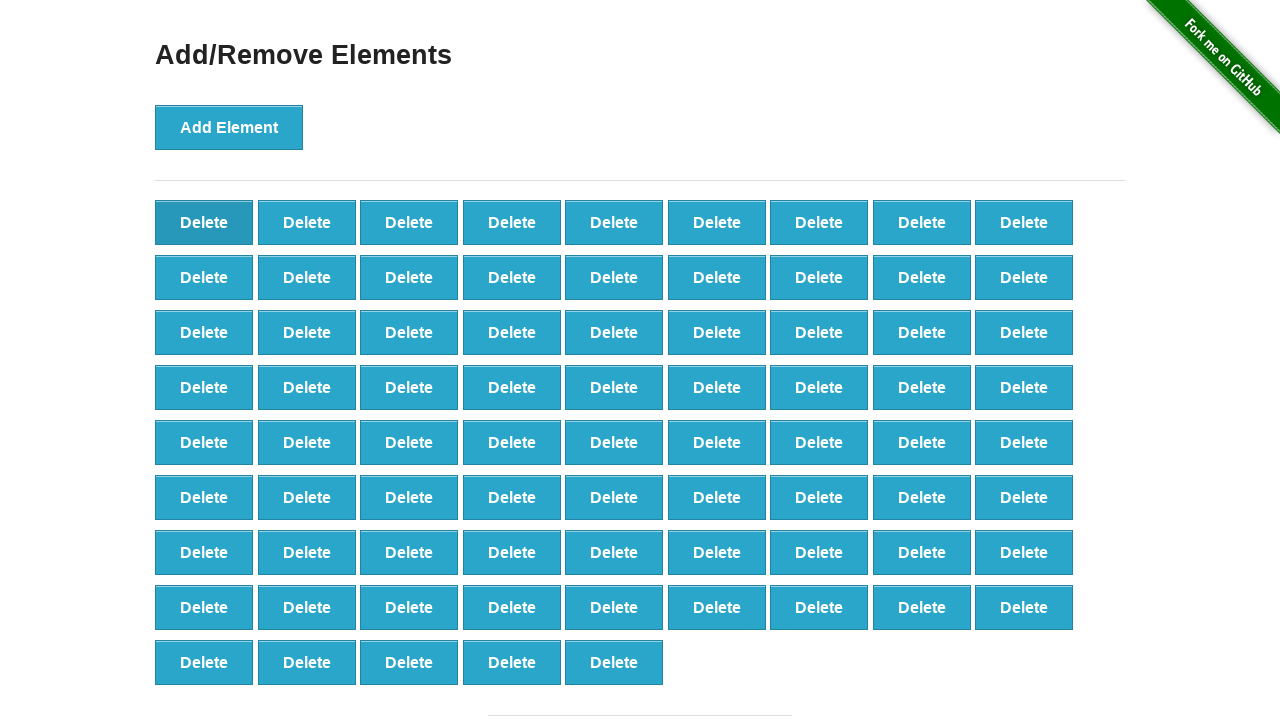

Clicked delete button (iteration 24/40) at (204, 222) on button[onclick='deleteElement()'] >> nth=0
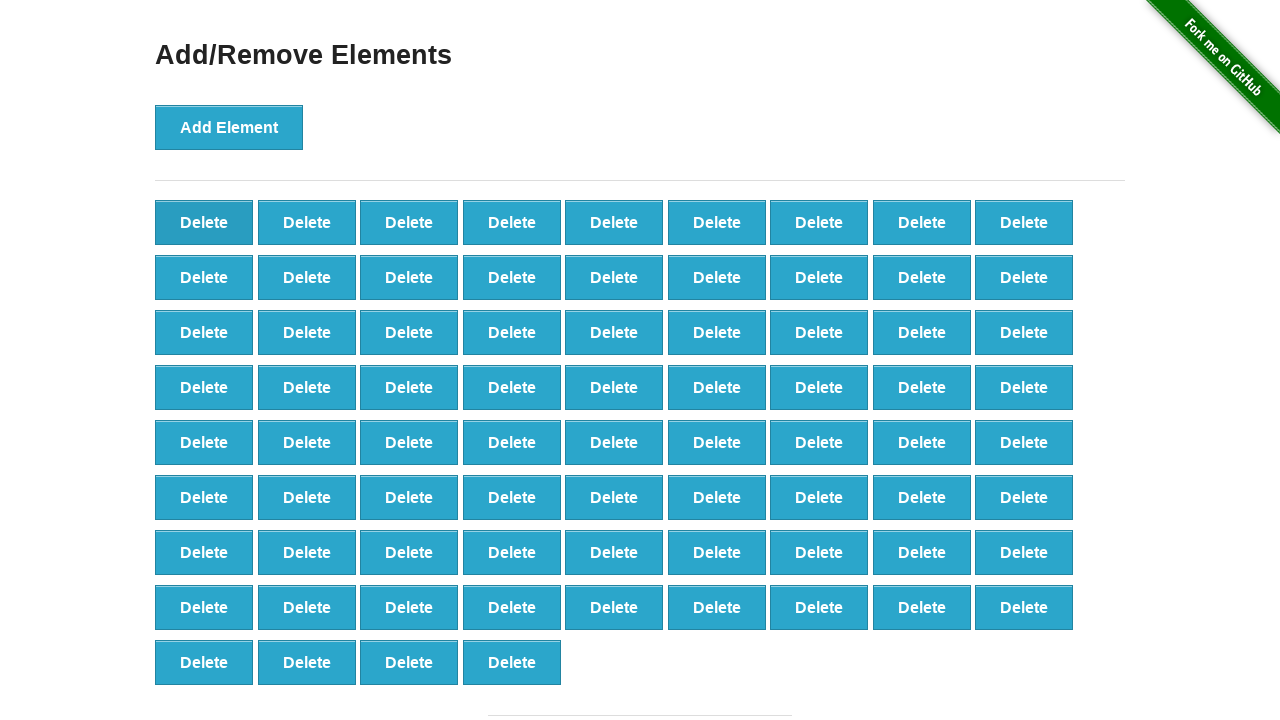

Clicked delete button (iteration 25/40) at (204, 222) on button[onclick='deleteElement()'] >> nth=0
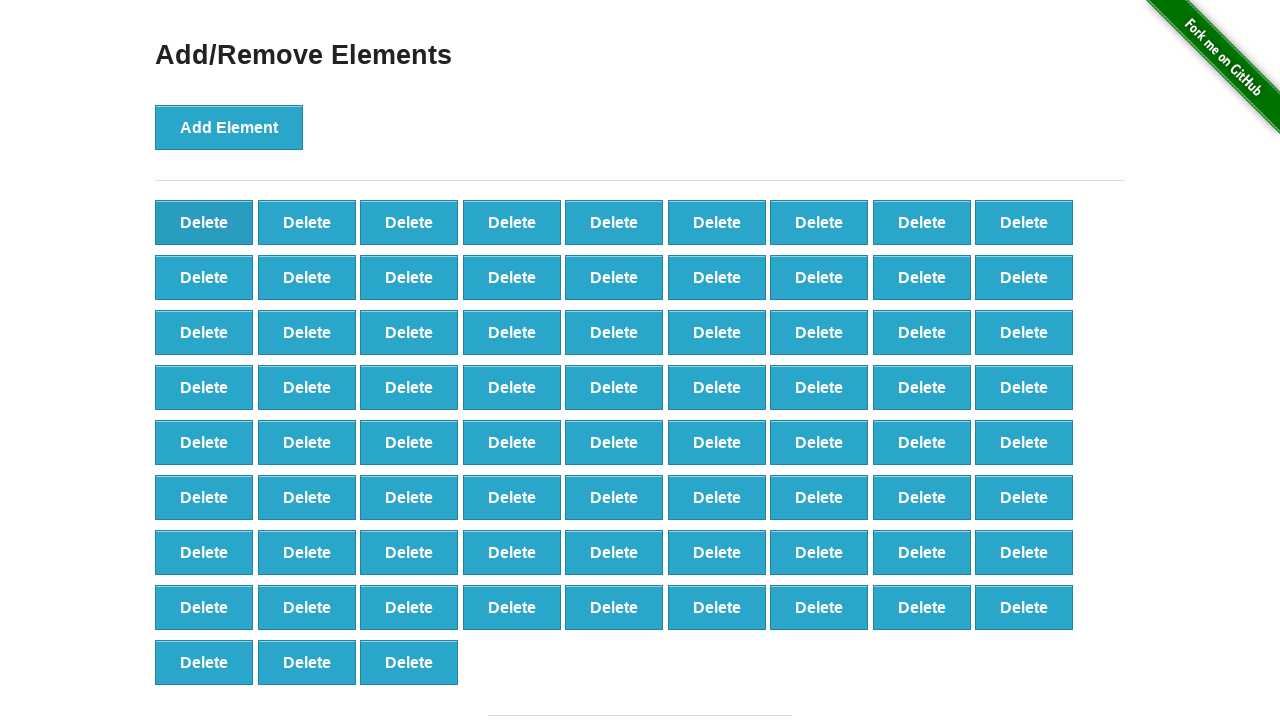

Clicked delete button (iteration 26/40) at (204, 222) on button[onclick='deleteElement()'] >> nth=0
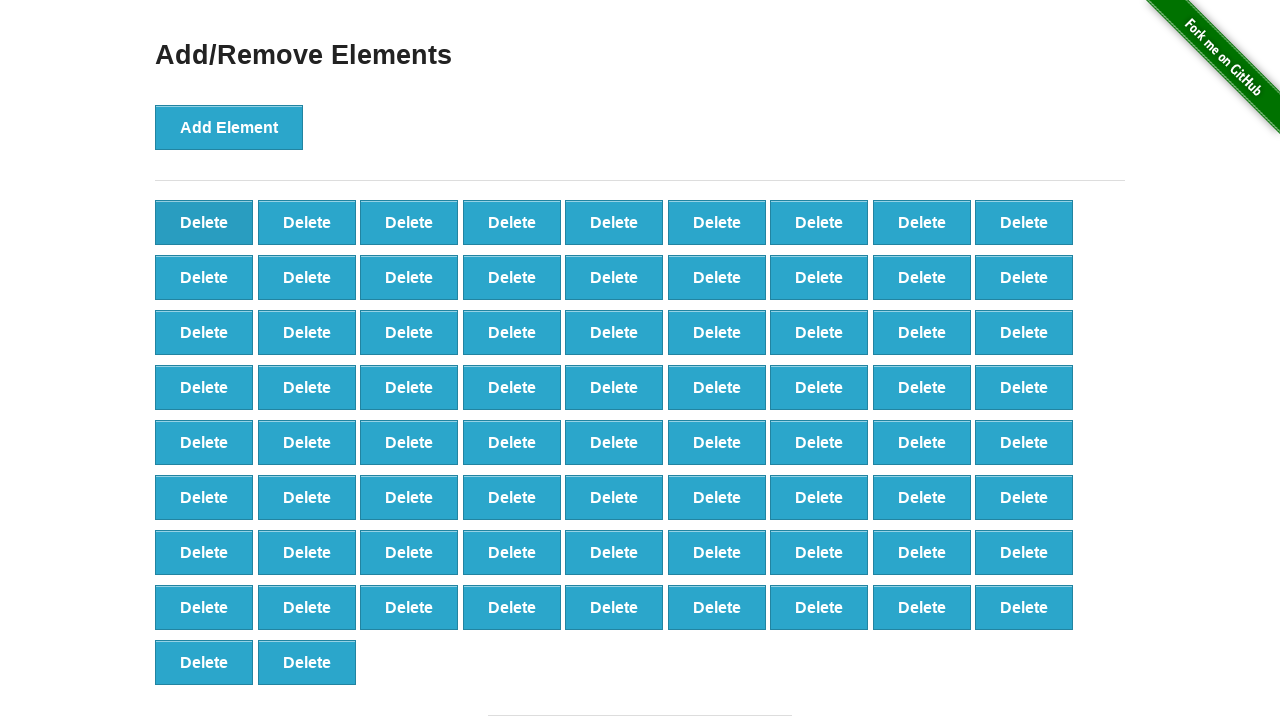

Clicked delete button (iteration 27/40) at (204, 222) on button[onclick='deleteElement()'] >> nth=0
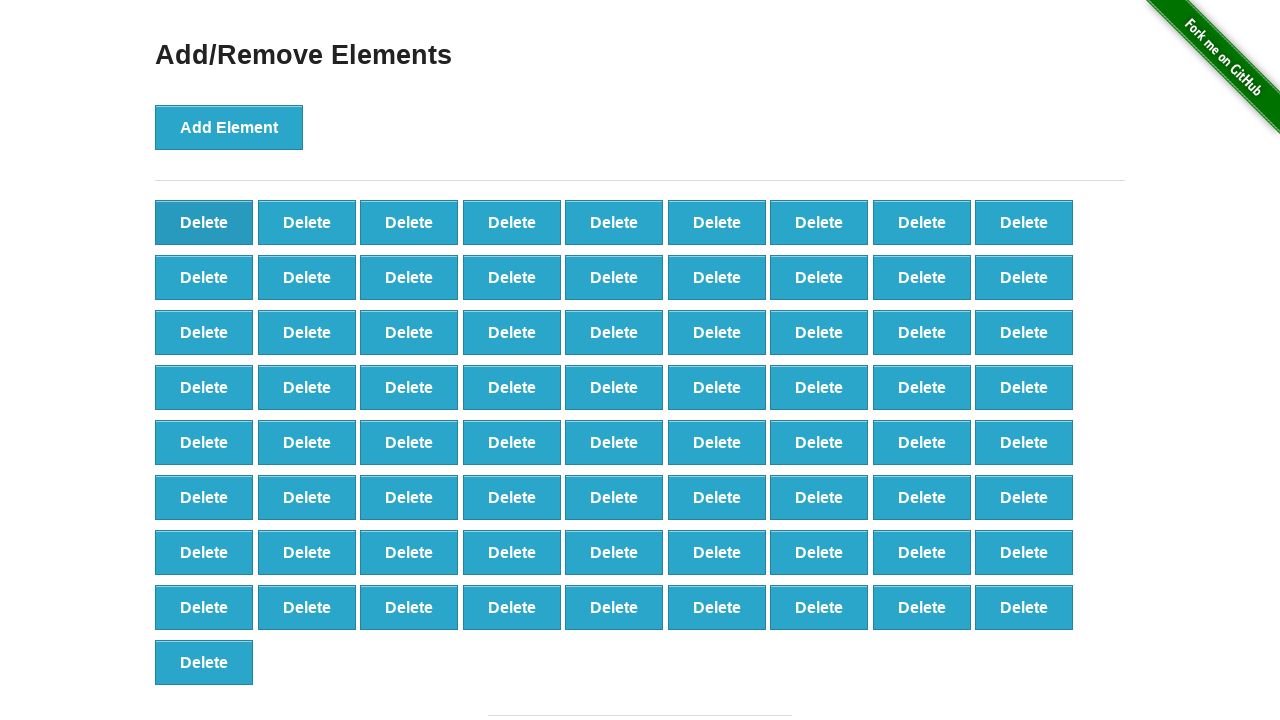

Clicked delete button (iteration 28/40) at (204, 222) on button[onclick='deleteElement()'] >> nth=0
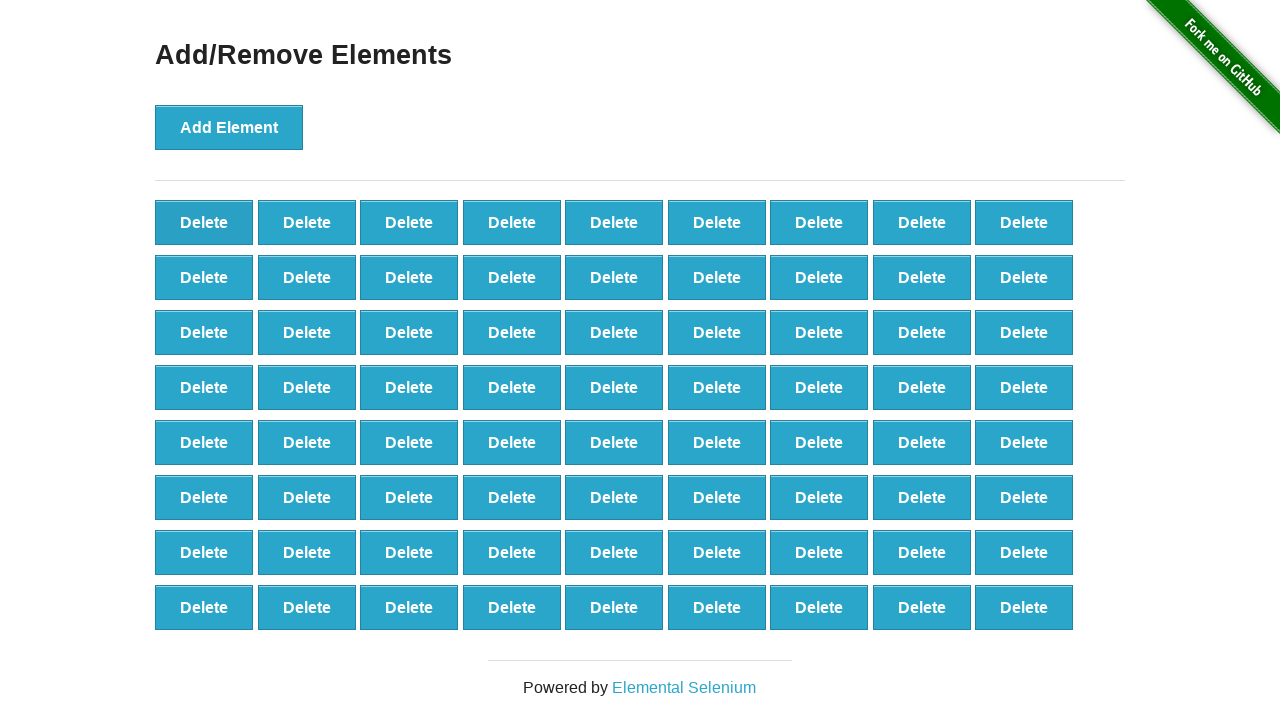

Clicked delete button (iteration 29/40) at (204, 222) on button[onclick='deleteElement()'] >> nth=0
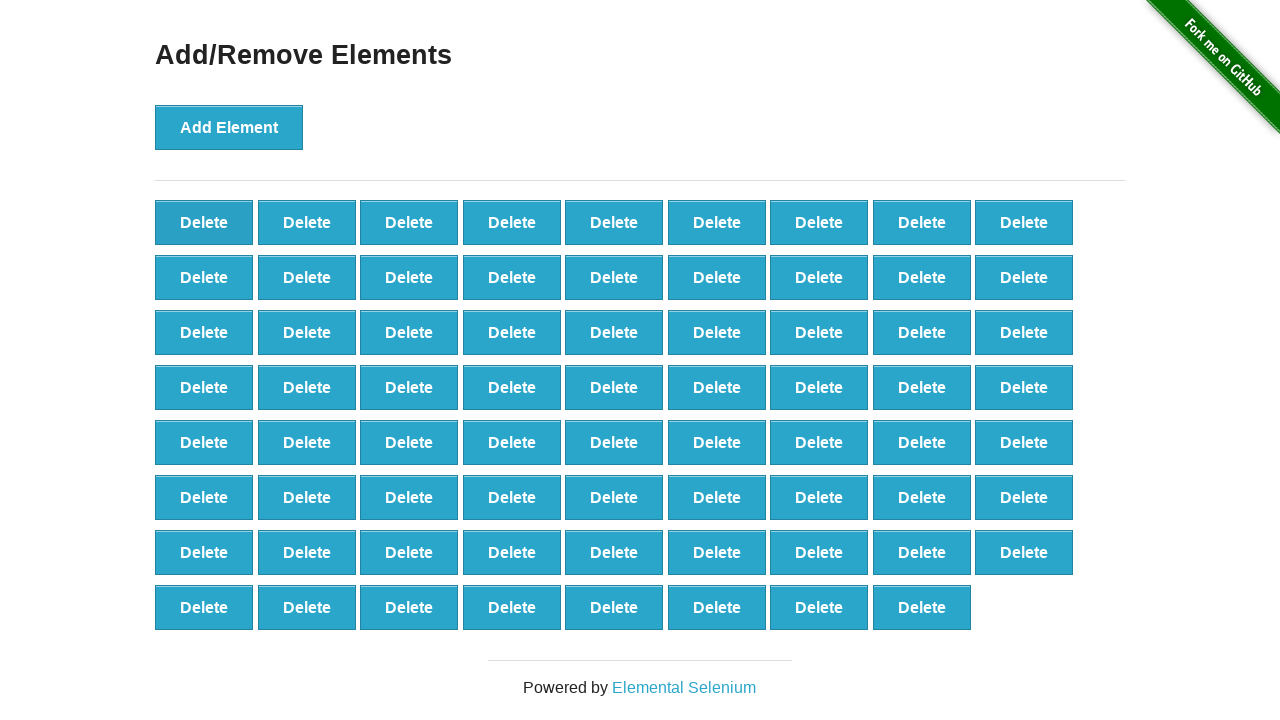

Clicked delete button (iteration 30/40) at (204, 222) on button[onclick='deleteElement()'] >> nth=0
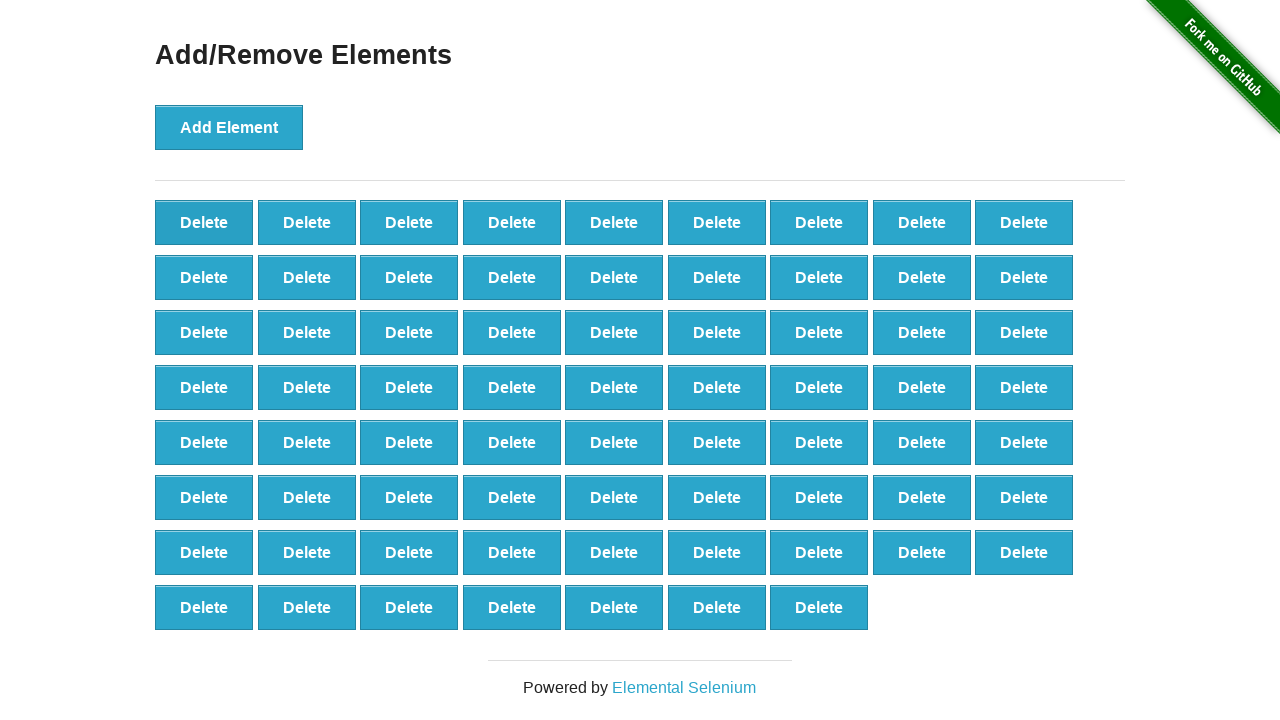

Clicked delete button (iteration 31/40) at (204, 222) on button[onclick='deleteElement()'] >> nth=0
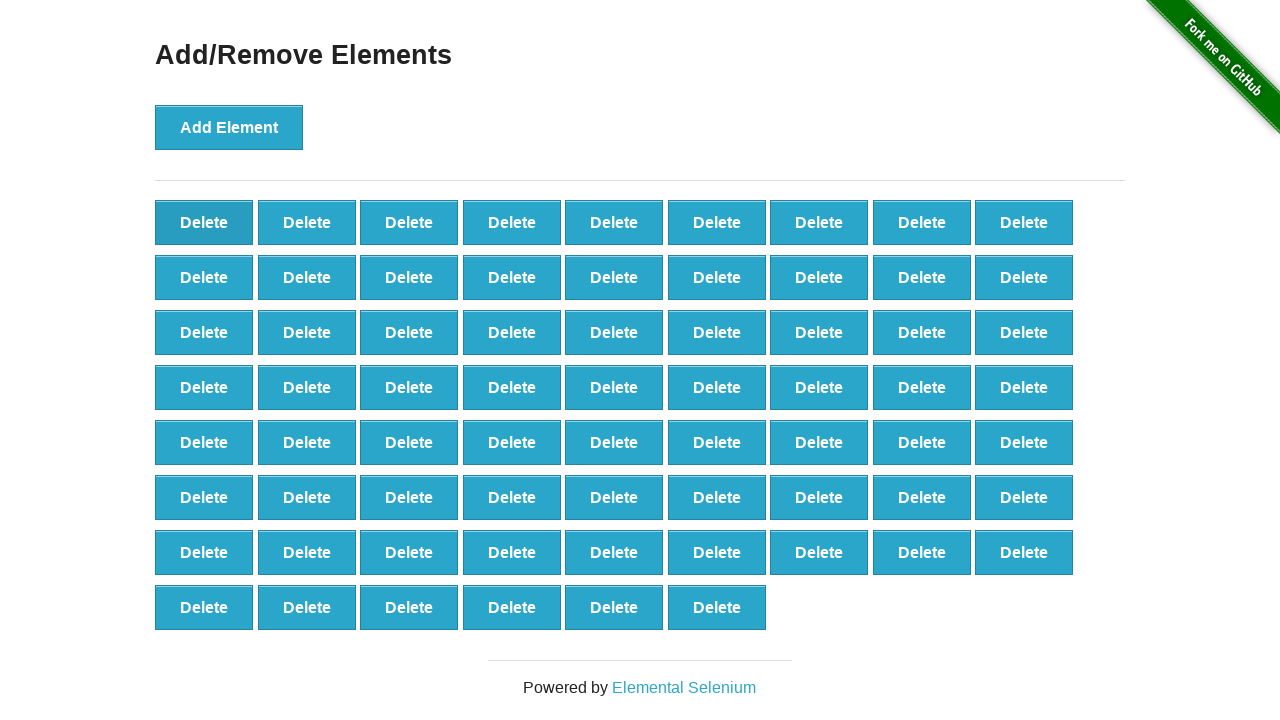

Clicked delete button (iteration 32/40) at (204, 222) on button[onclick='deleteElement()'] >> nth=0
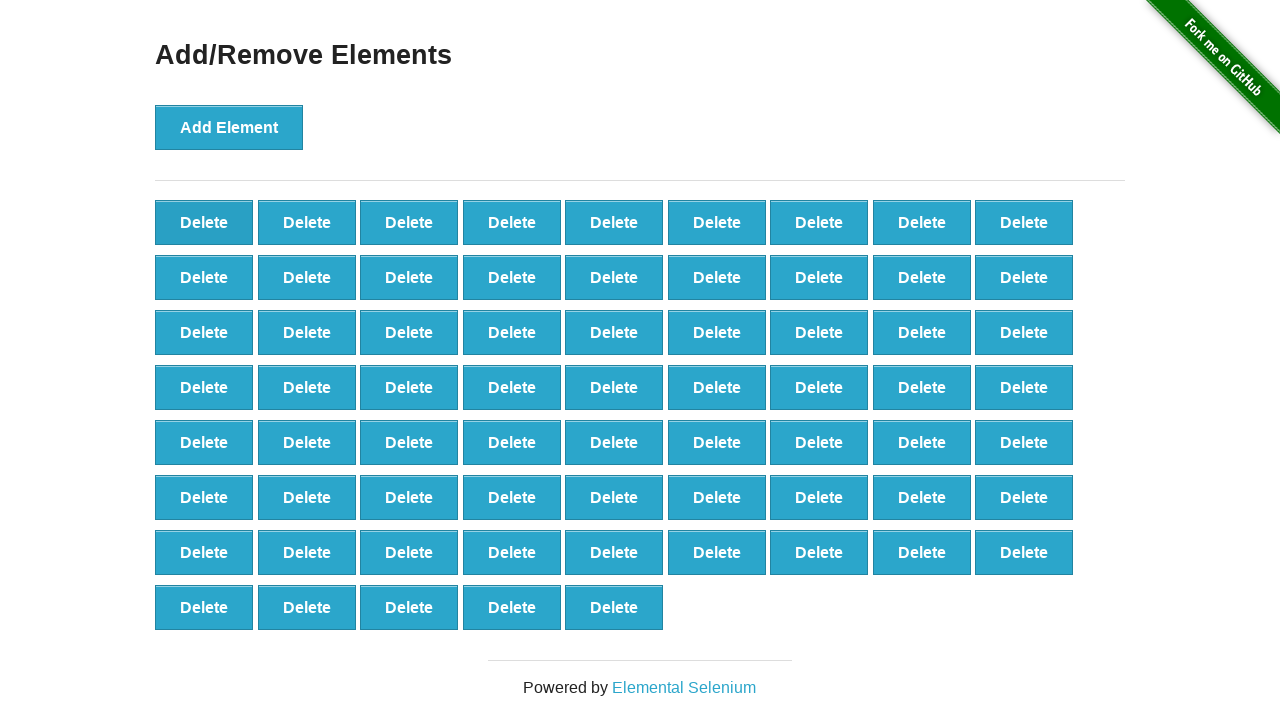

Clicked delete button (iteration 33/40) at (204, 222) on button[onclick='deleteElement()'] >> nth=0
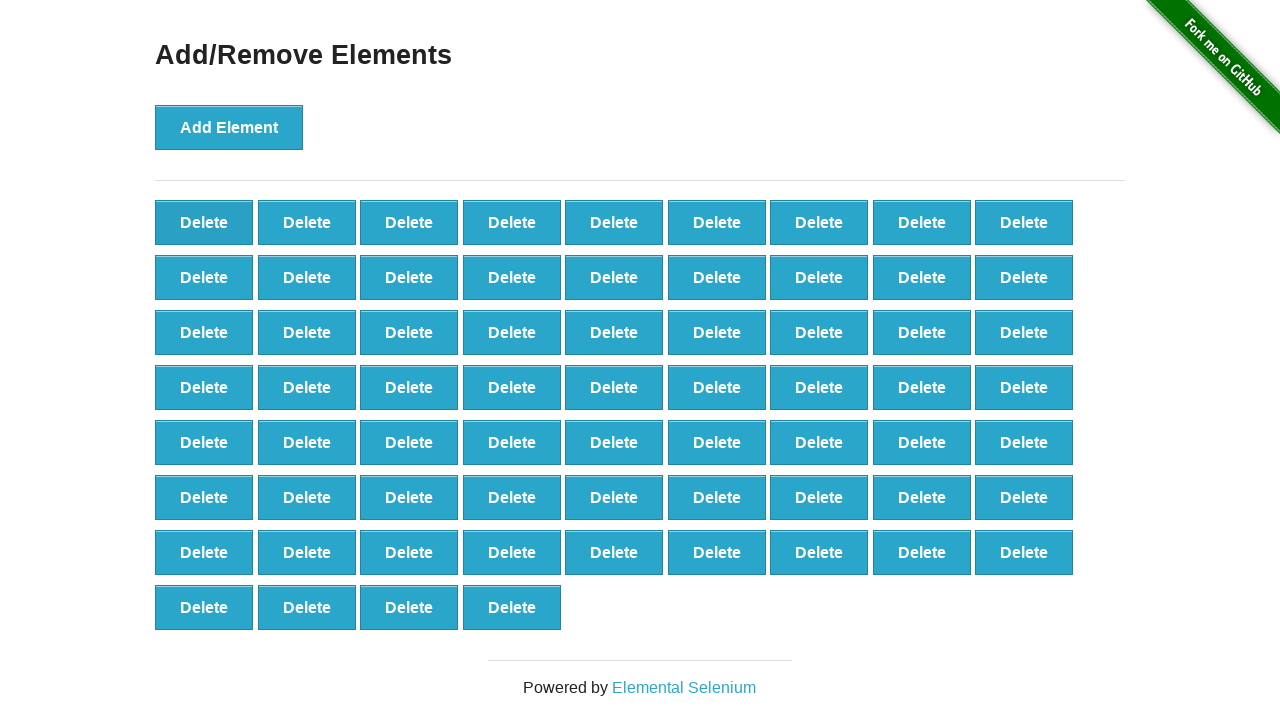

Clicked delete button (iteration 34/40) at (204, 222) on button[onclick='deleteElement()'] >> nth=0
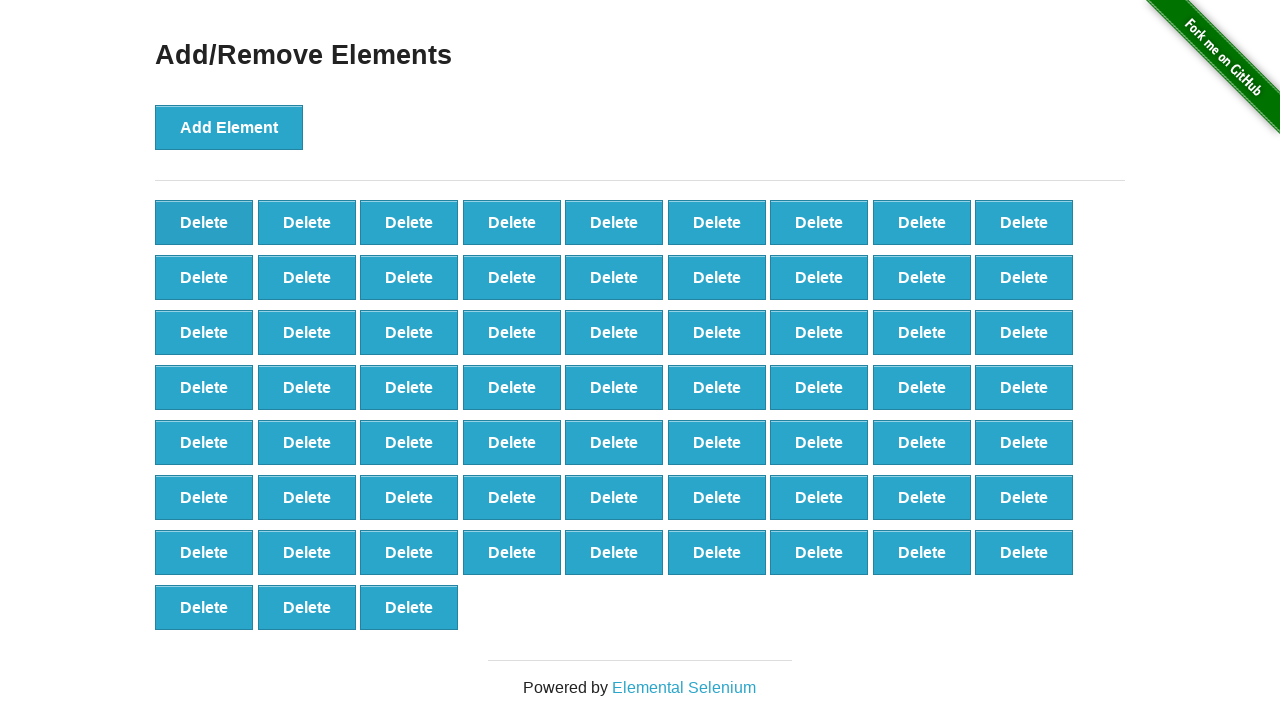

Clicked delete button (iteration 35/40) at (204, 222) on button[onclick='deleteElement()'] >> nth=0
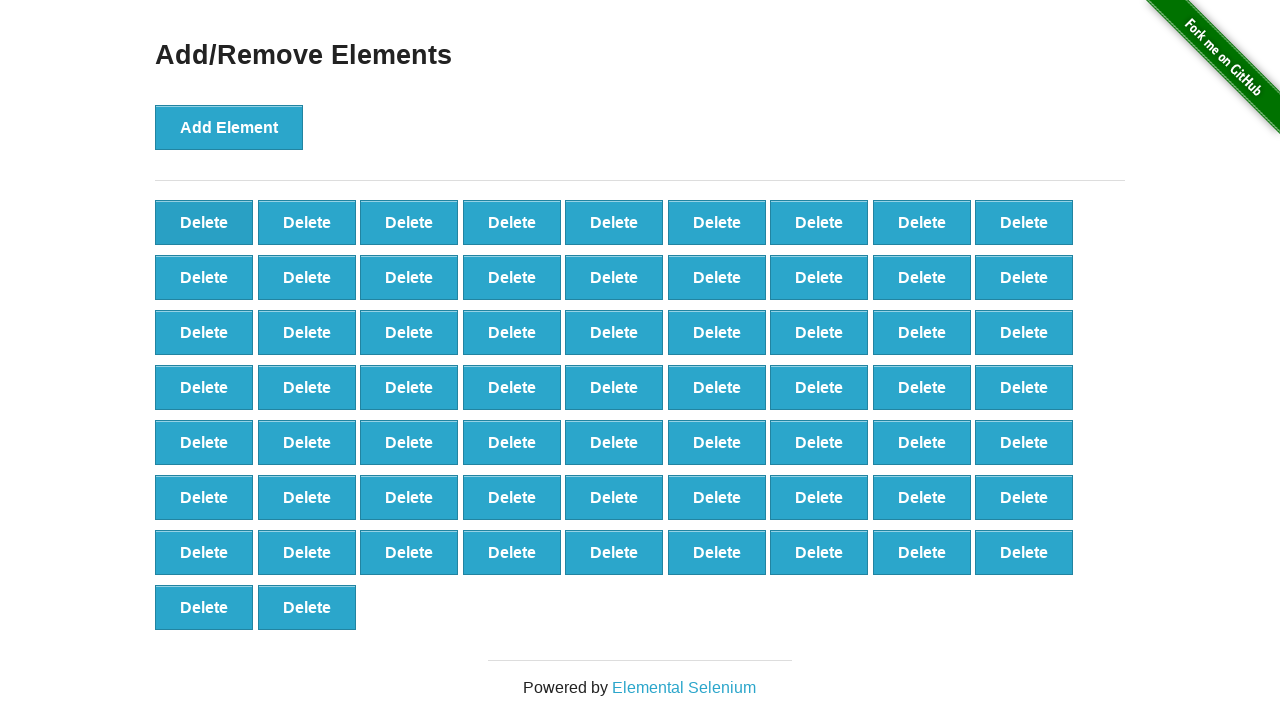

Clicked delete button (iteration 36/40) at (204, 222) on button[onclick='deleteElement()'] >> nth=0
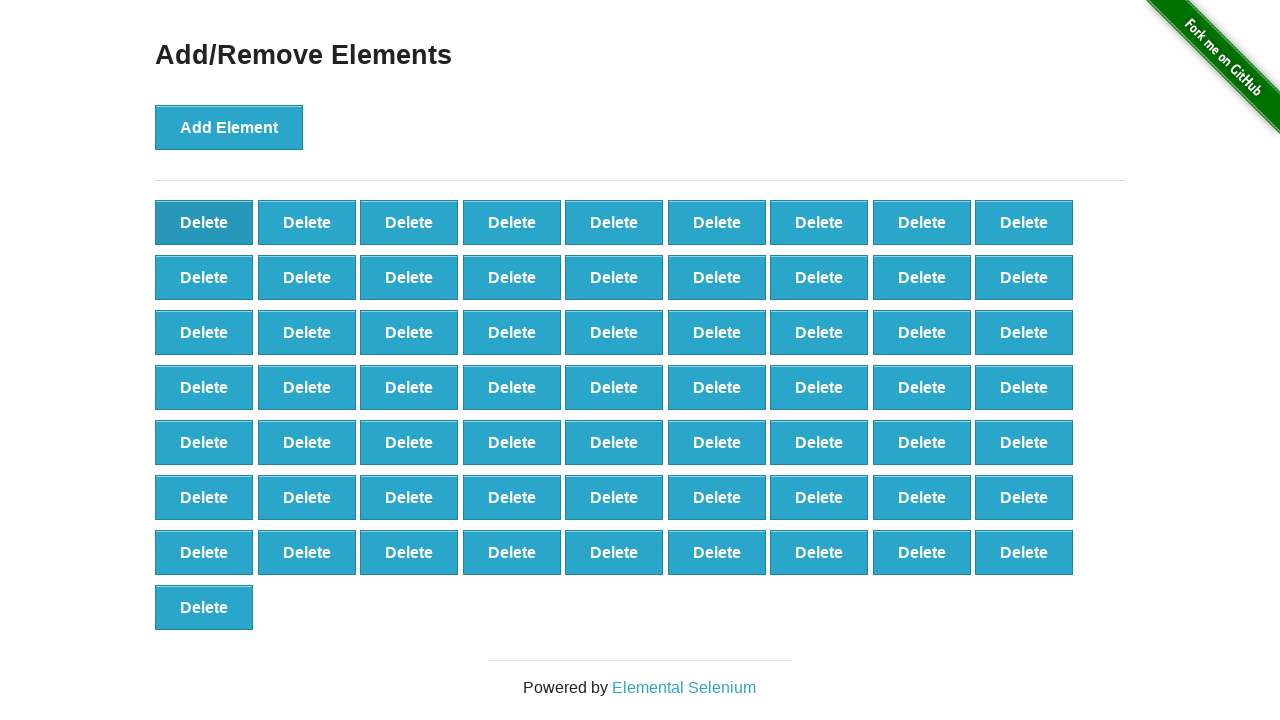

Clicked delete button (iteration 37/40) at (204, 222) on button[onclick='deleteElement()'] >> nth=0
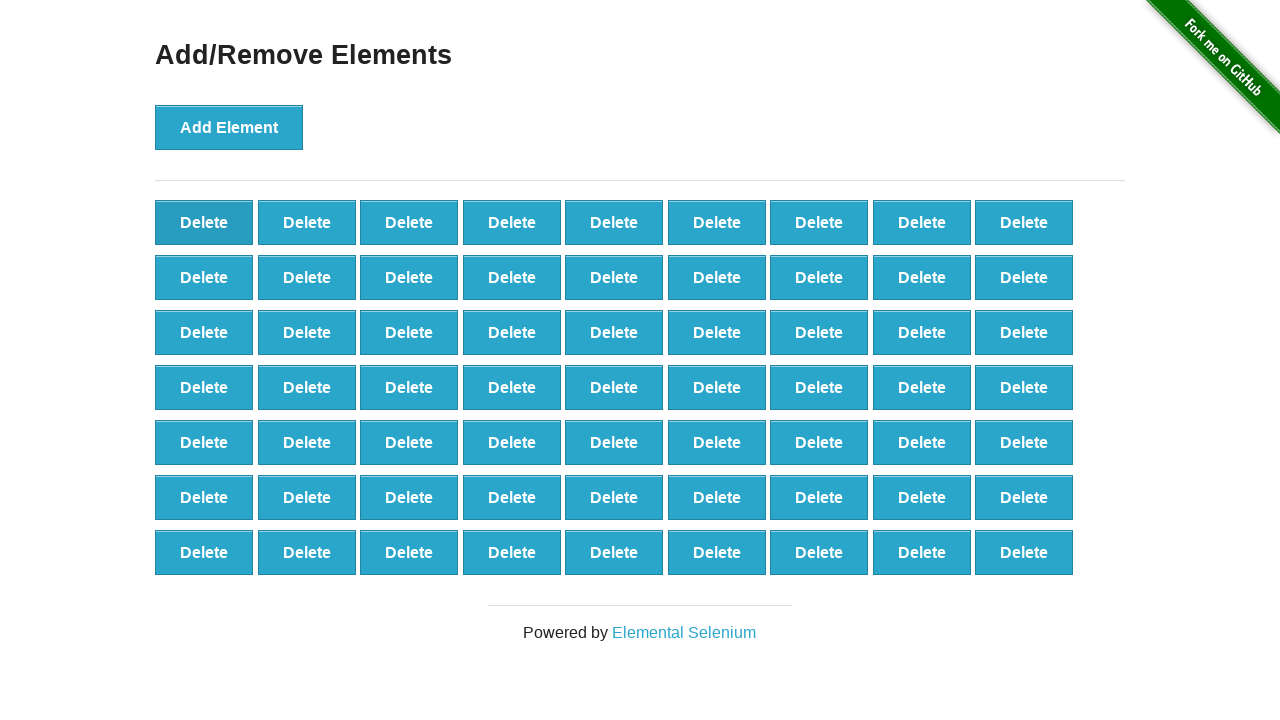

Clicked delete button (iteration 38/40) at (204, 222) on button[onclick='deleteElement()'] >> nth=0
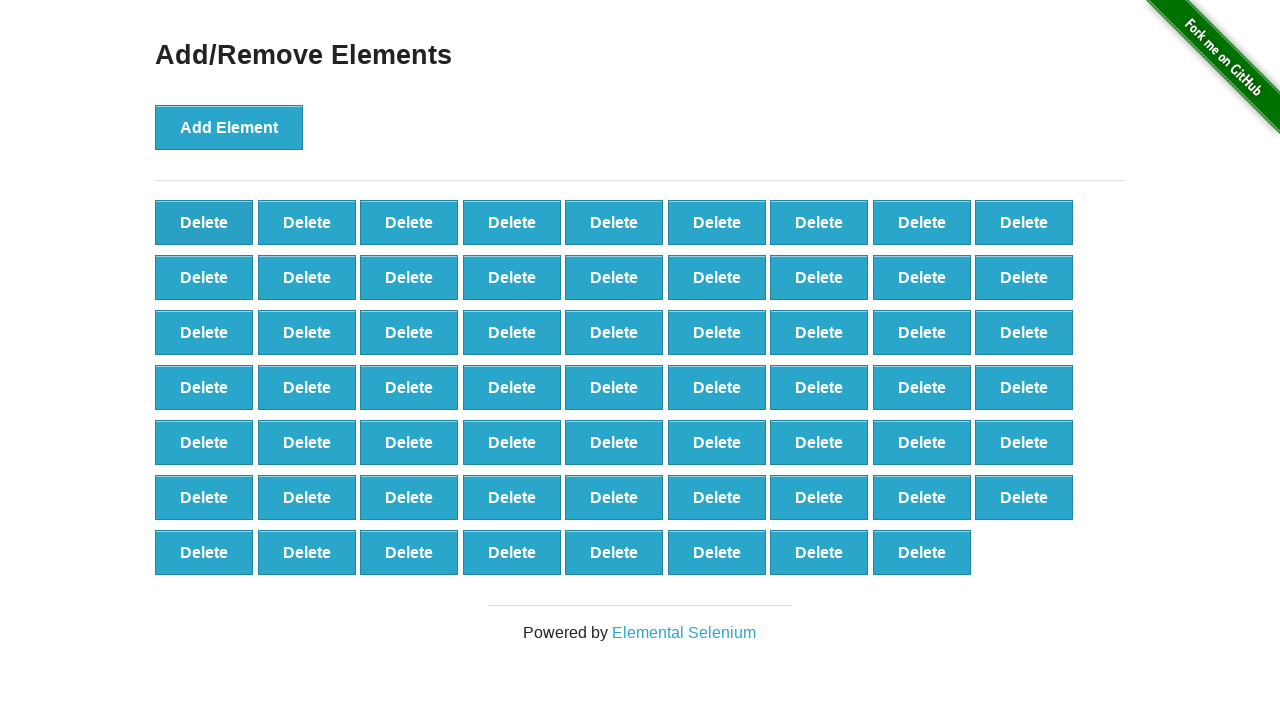

Clicked delete button (iteration 39/40) at (204, 222) on button[onclick='deleteElement()'] >> nth=0
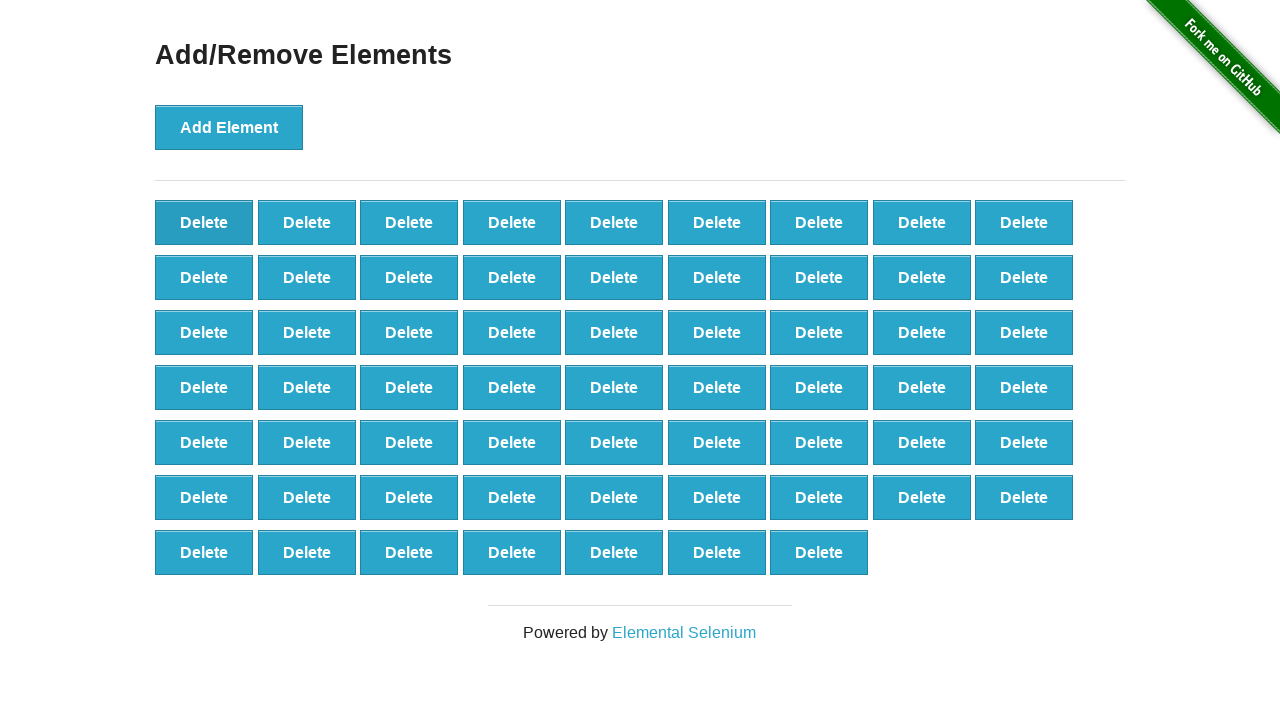

Clicked delete button (iteration 40/40) at (204, 222) on button[onclick='deleteElement()'] >> nth=0
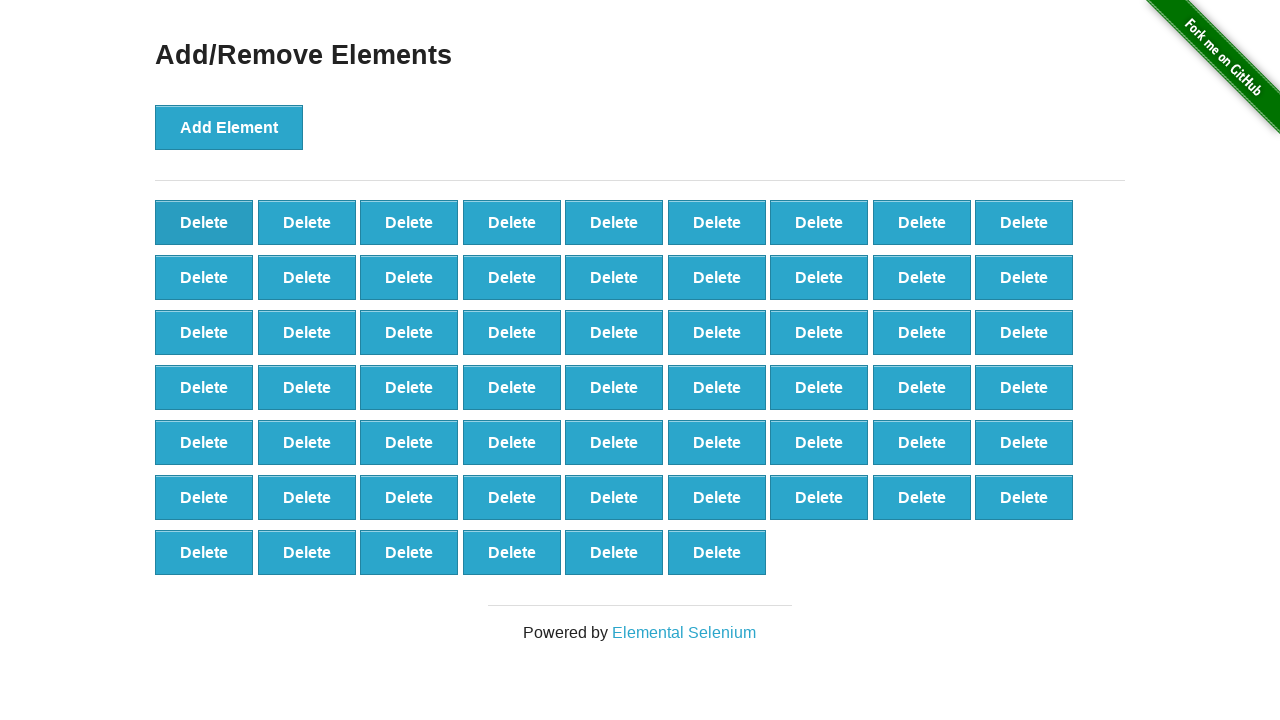

Validated that 60 delete buttons remain after removing 40 elements
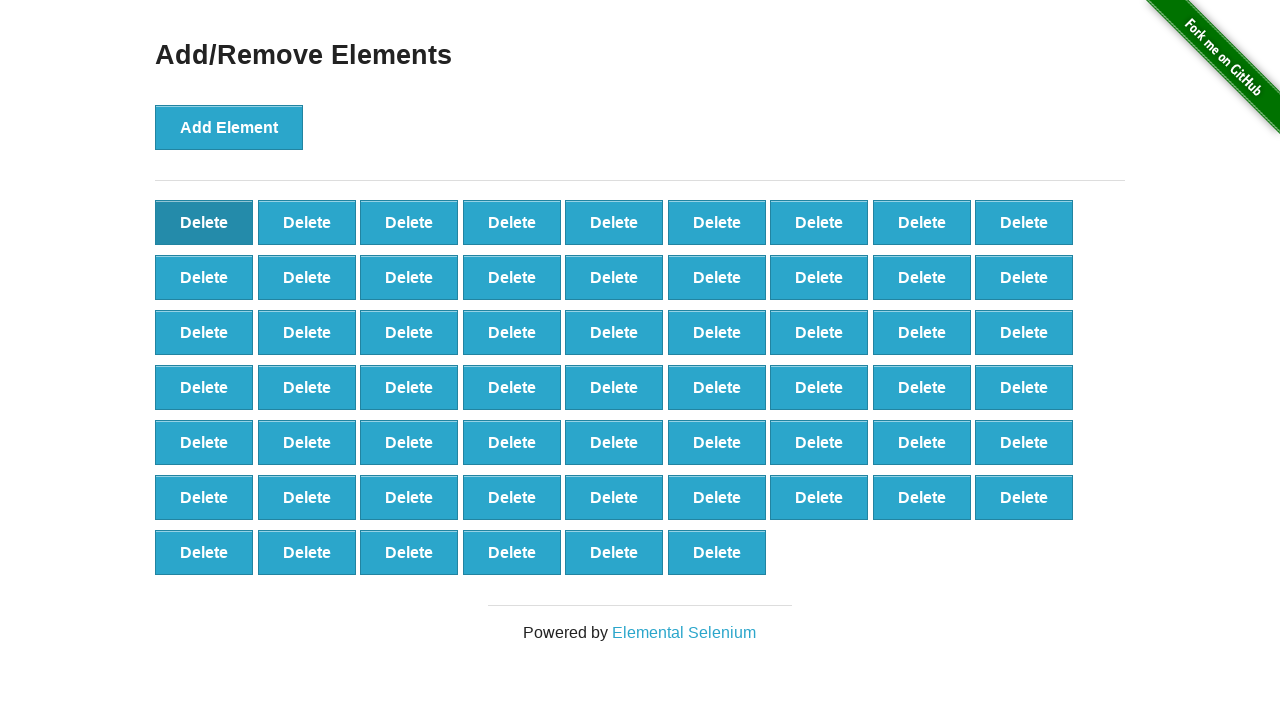

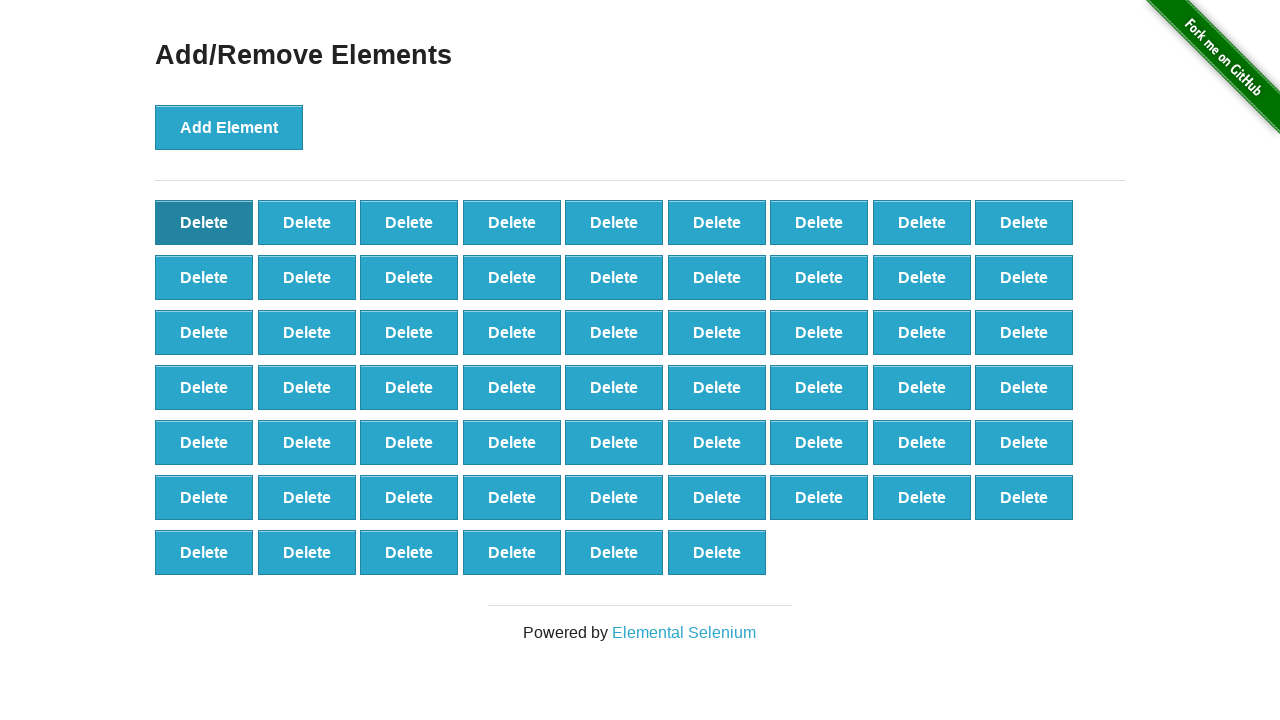